Tests filling a large form by entering the same value into all text input fields and clicking the submit button

Starting URL: http://suninjuly.github.io/huge_form.html

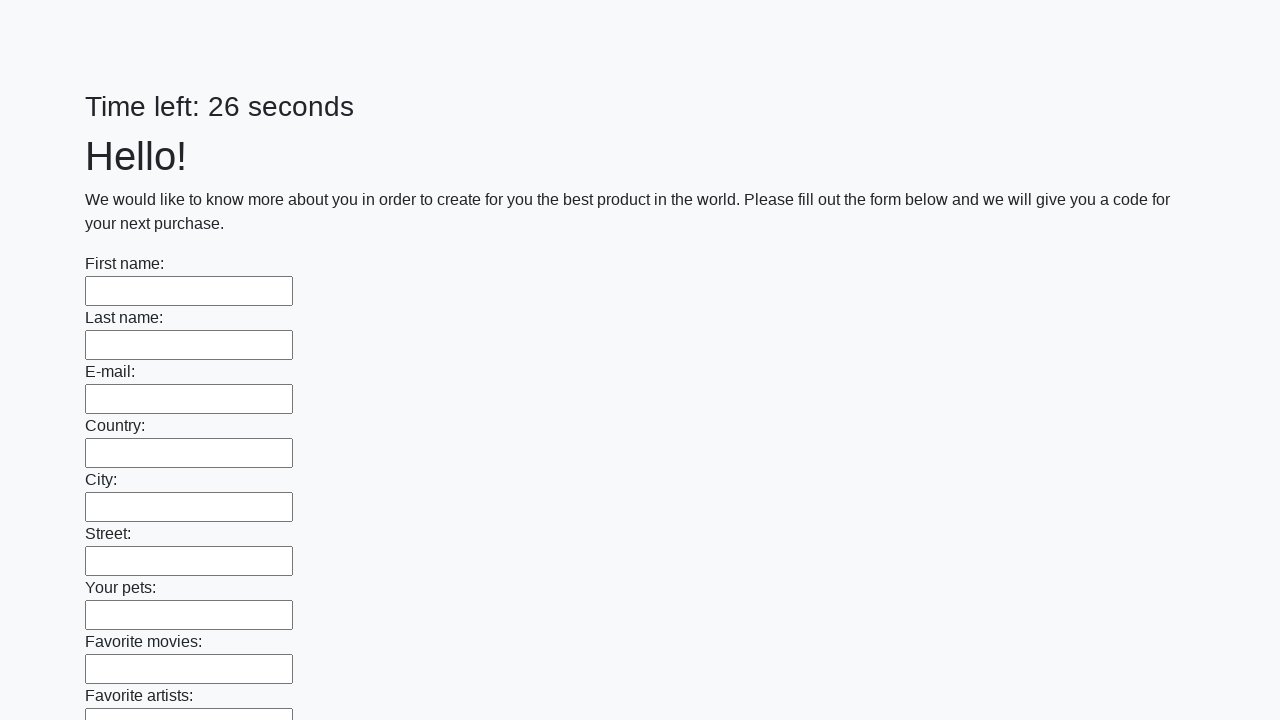

Located all text input fields on the form
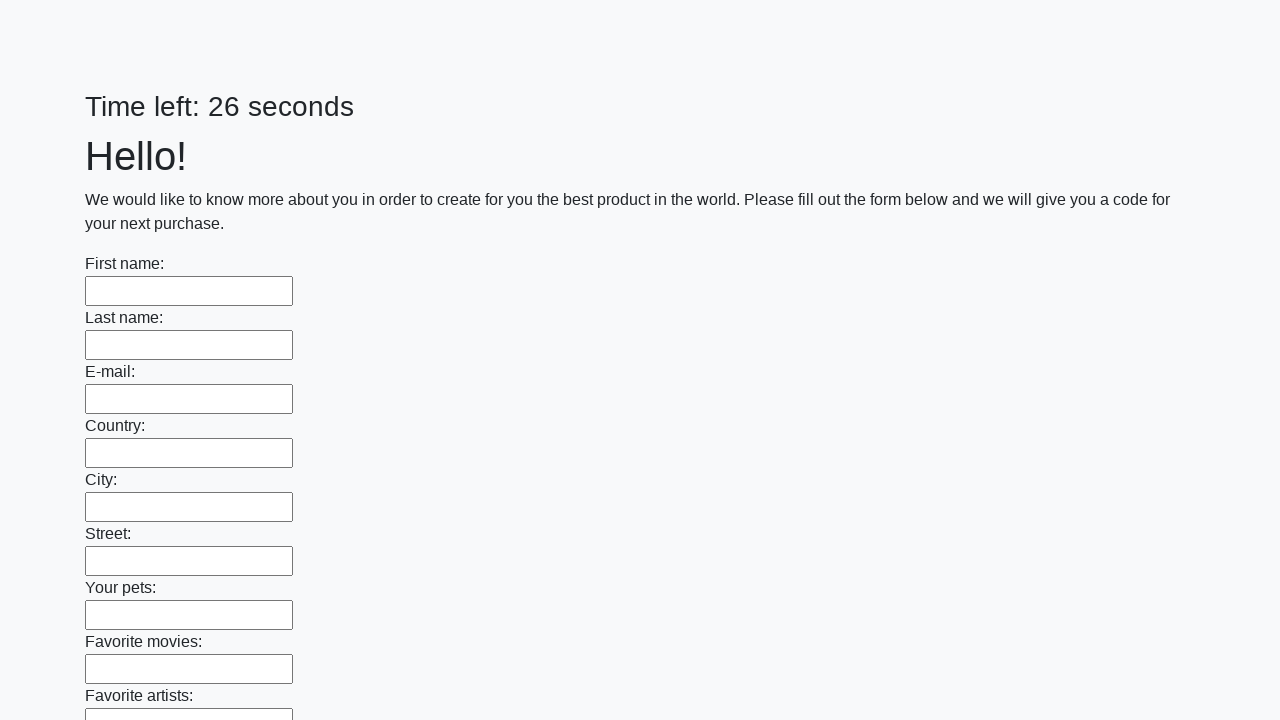

Found 100 text input fields to fill
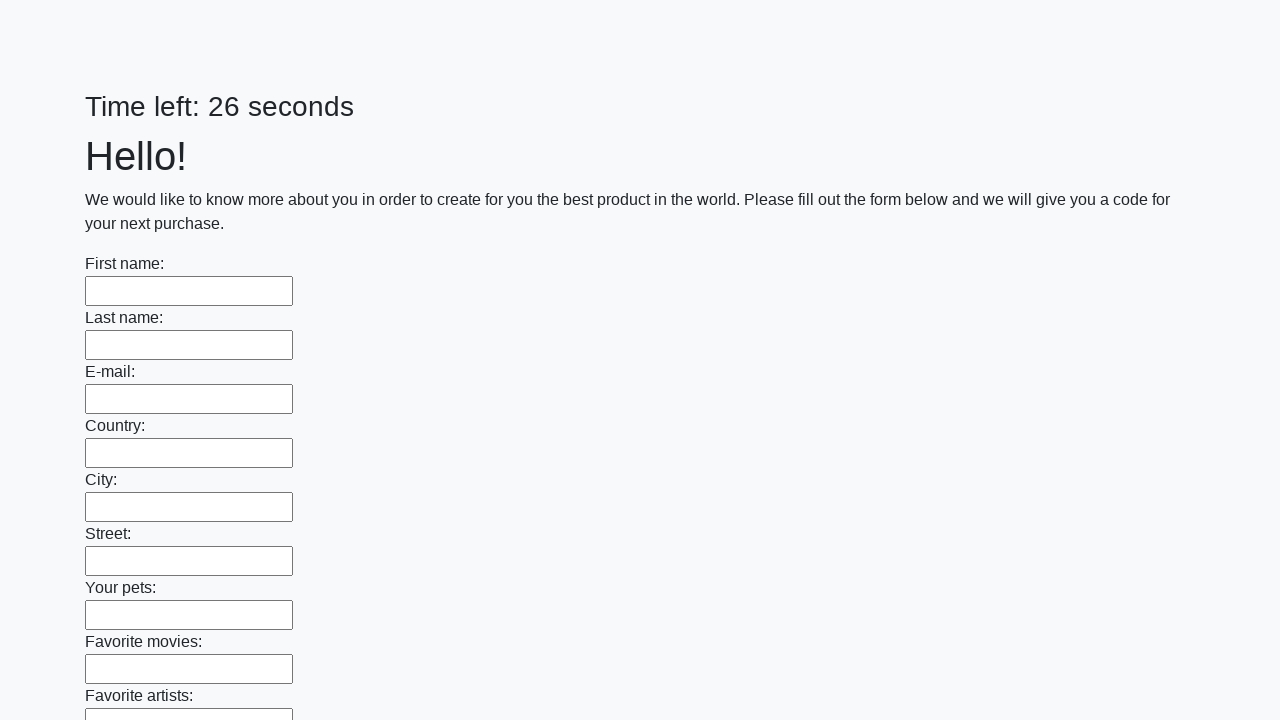

Filled text input field 1 of 100 with 'Test Answer 123' on [type='text'] >> nth=0
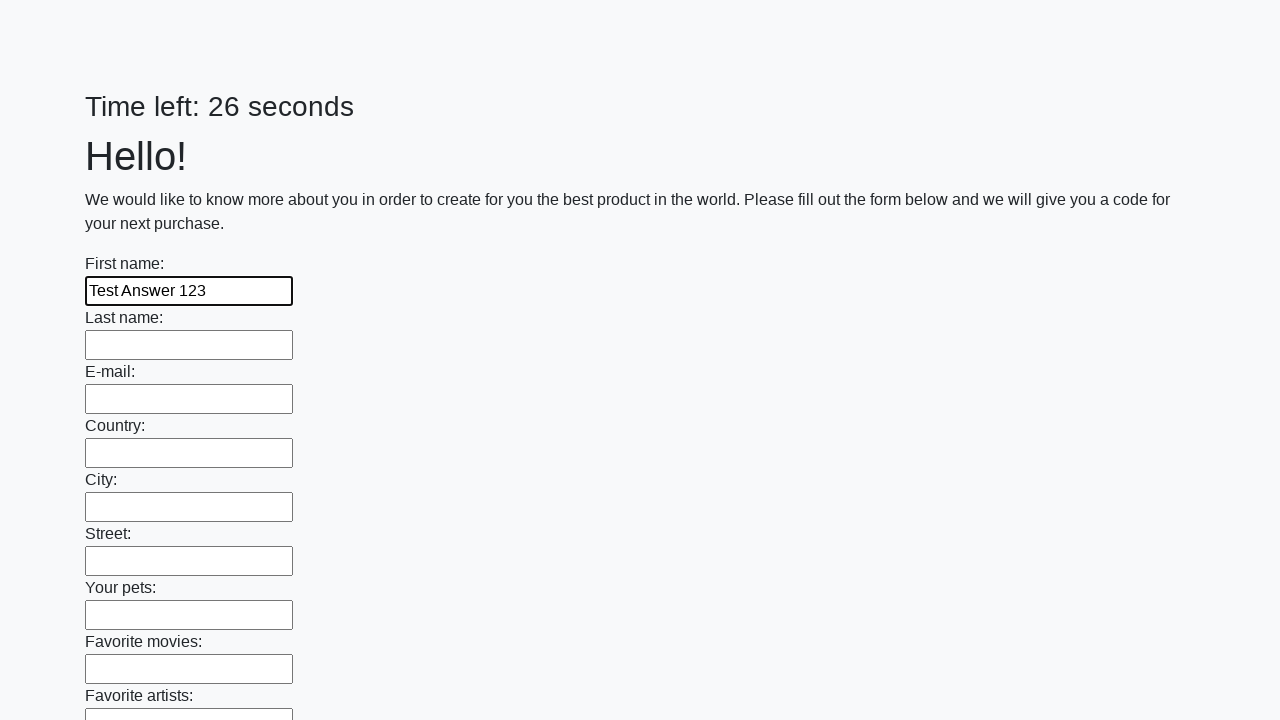

Filled text input field 2 of 100 with 'Test Answer 123' on [type='text'] >> nth=1
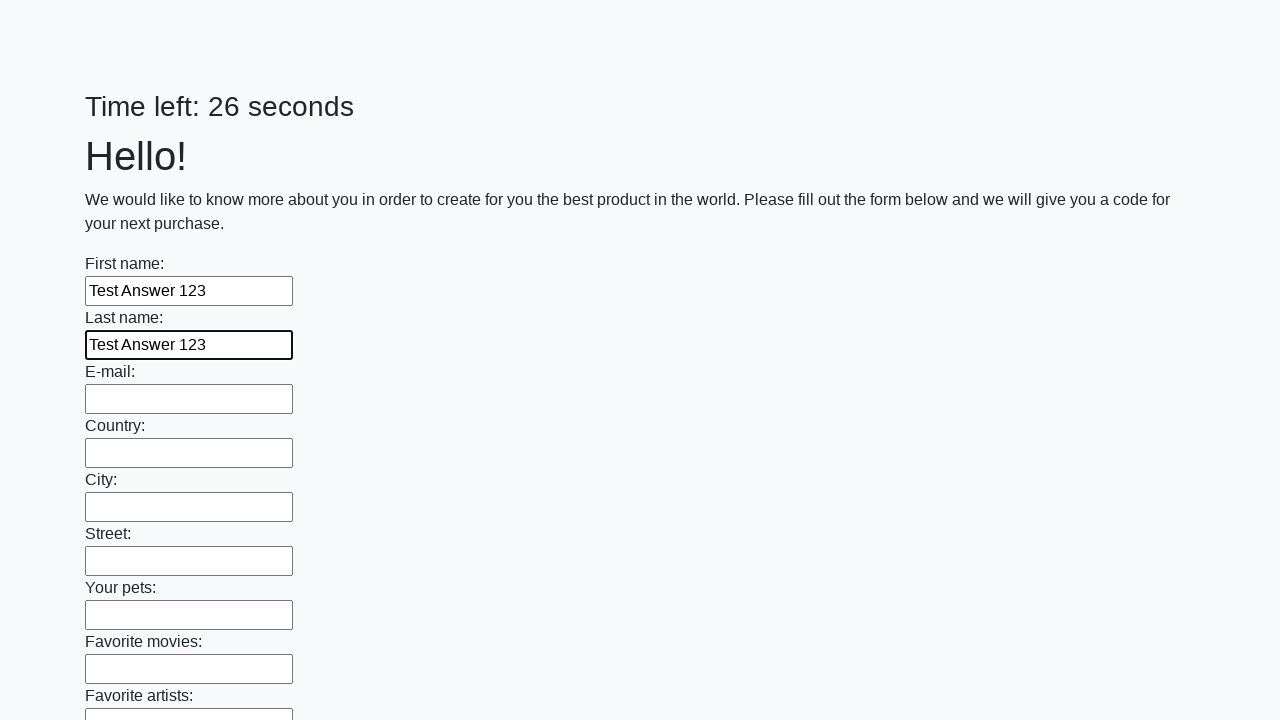

Filled text input field 3 of 100 with 'Test Answer 123' on [type='text'] >> nth=2
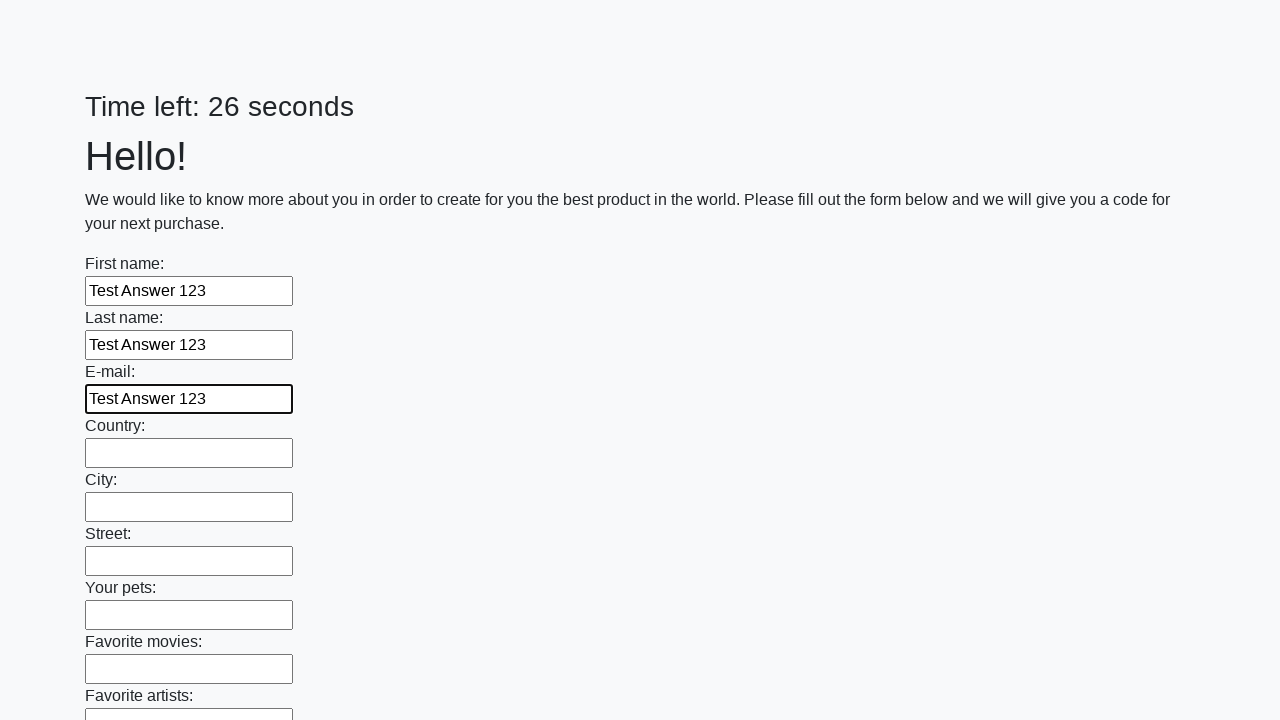

Filled text input field 4 of 100 with 'Test Answer 123' on [type='text'] >> nth=3
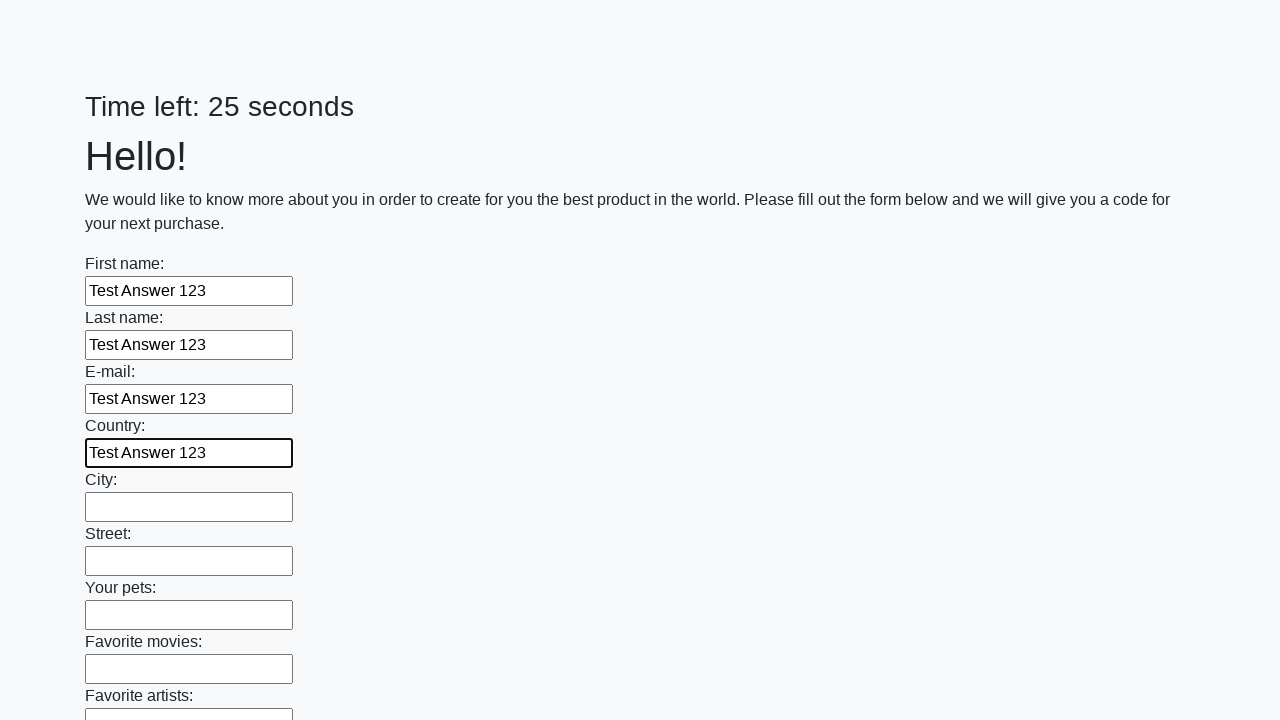

Filled text input field 5 of 100 with 'Test Answer 123' on [type='text'] >> nth=4
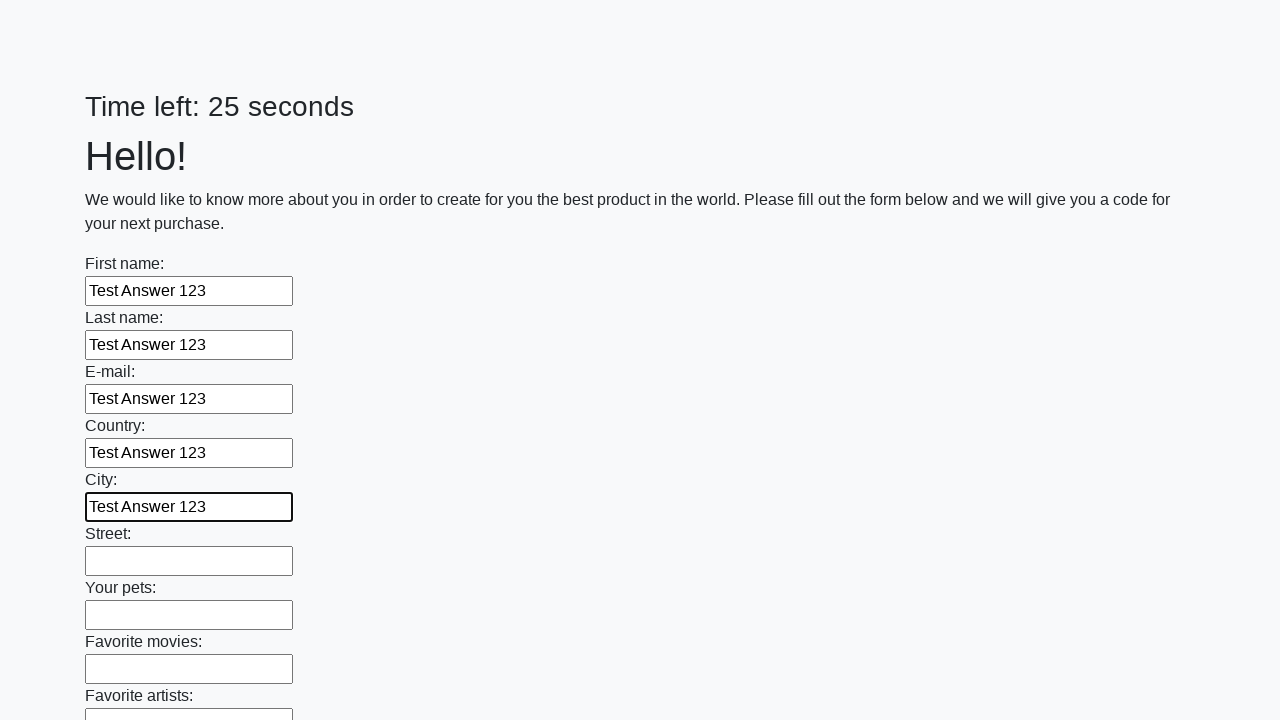

Filled text input field 6 of 100 with 'Test Answer 123' on [type='text'] >> nth=5
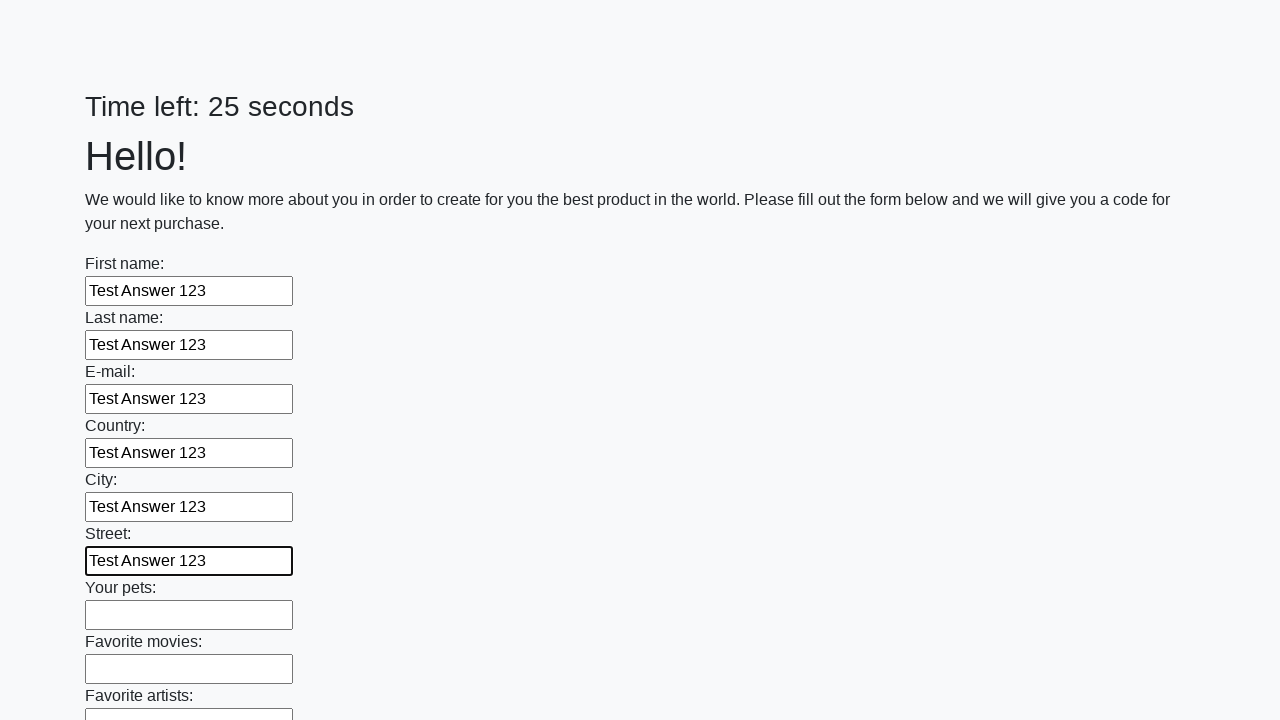

Filled text input field 7 of 100 with 'Test Answer 123' on [type='text'] >> nth=6
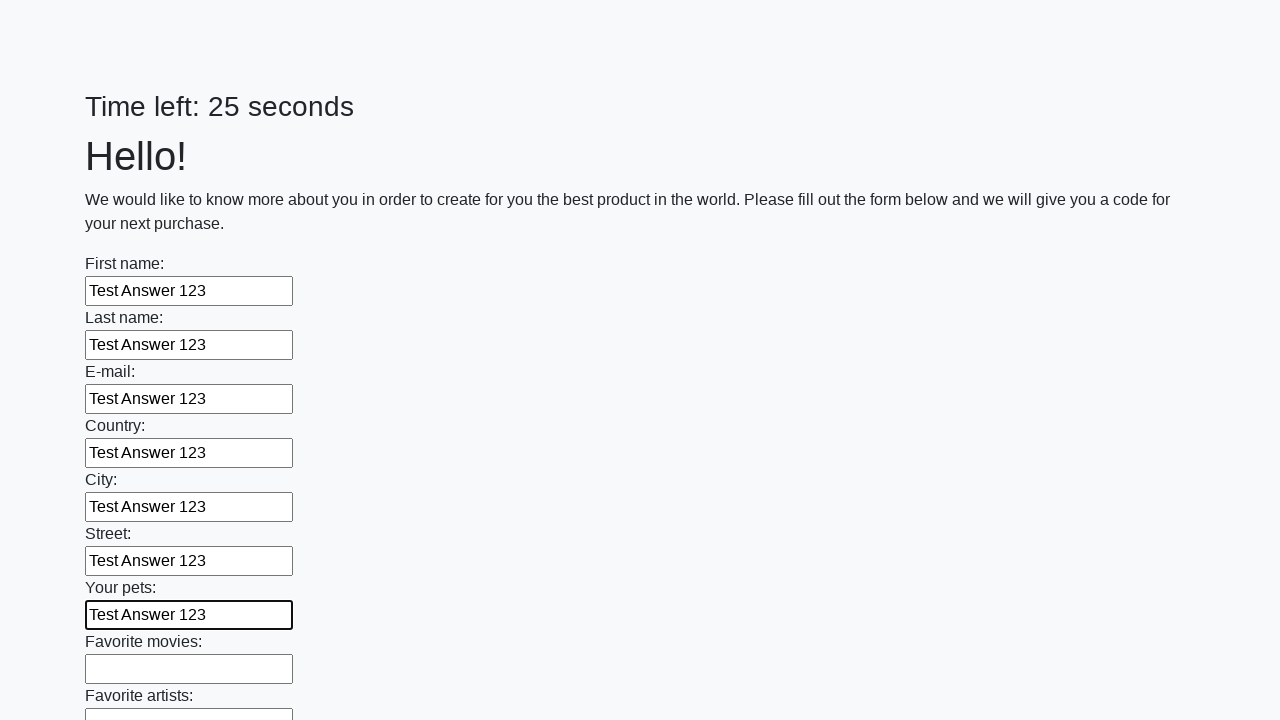

Filled text input field 8 of 100 with 'Test Answer 123' on [type='text'] >> nth=7
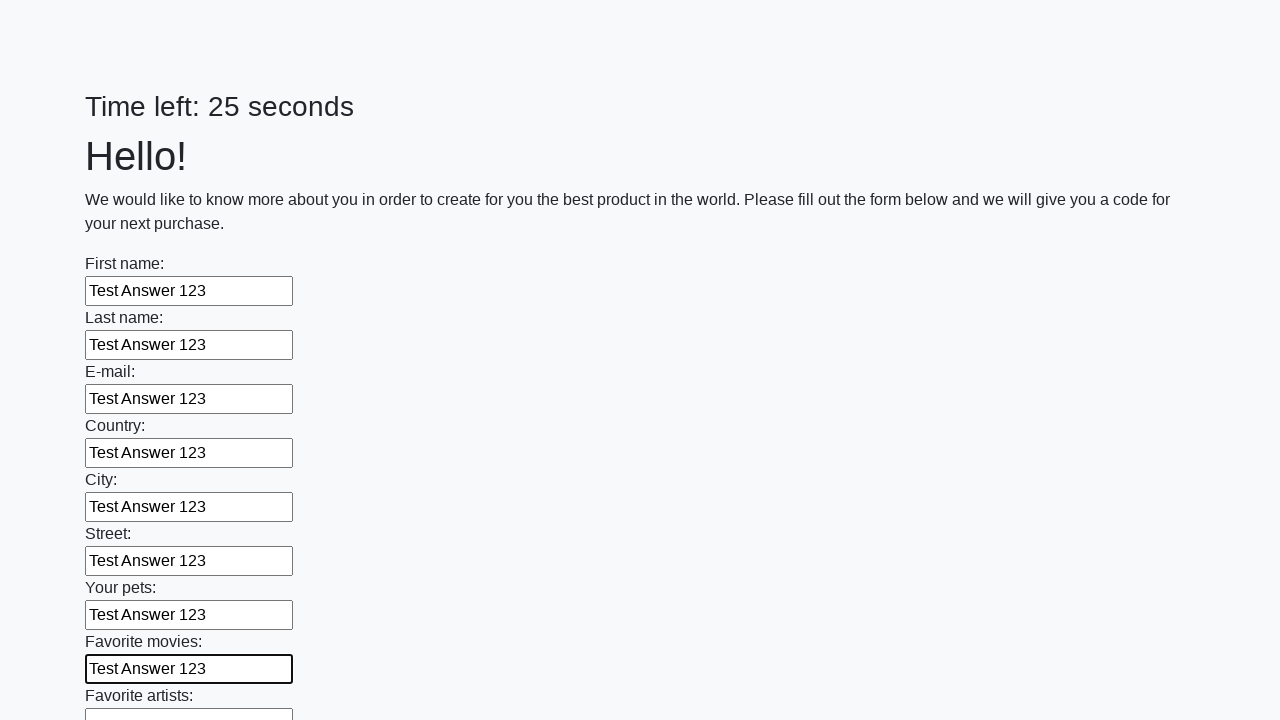

Filled text input field 9 of 100 with 'Test Answer 123' on [type='text'] >> nth=8
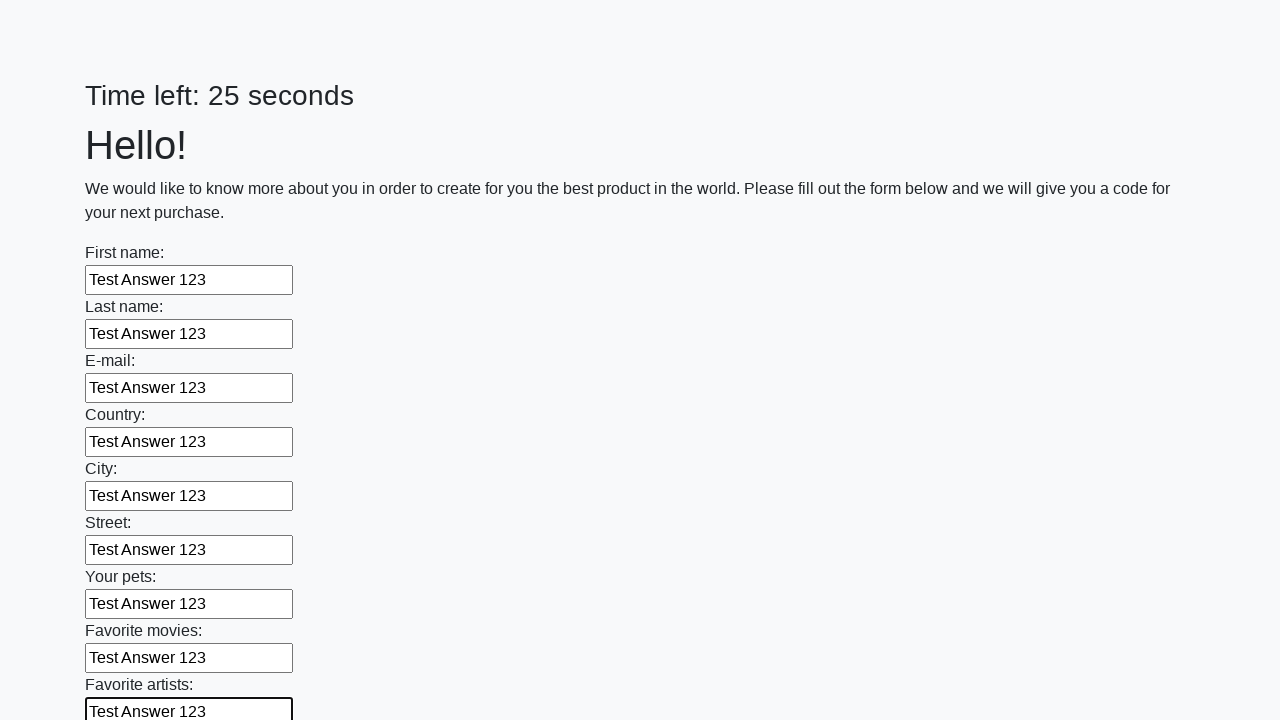

Filled text input field 10 of 100 with 'Test Answer 123' on [type='text'] >> nth=9
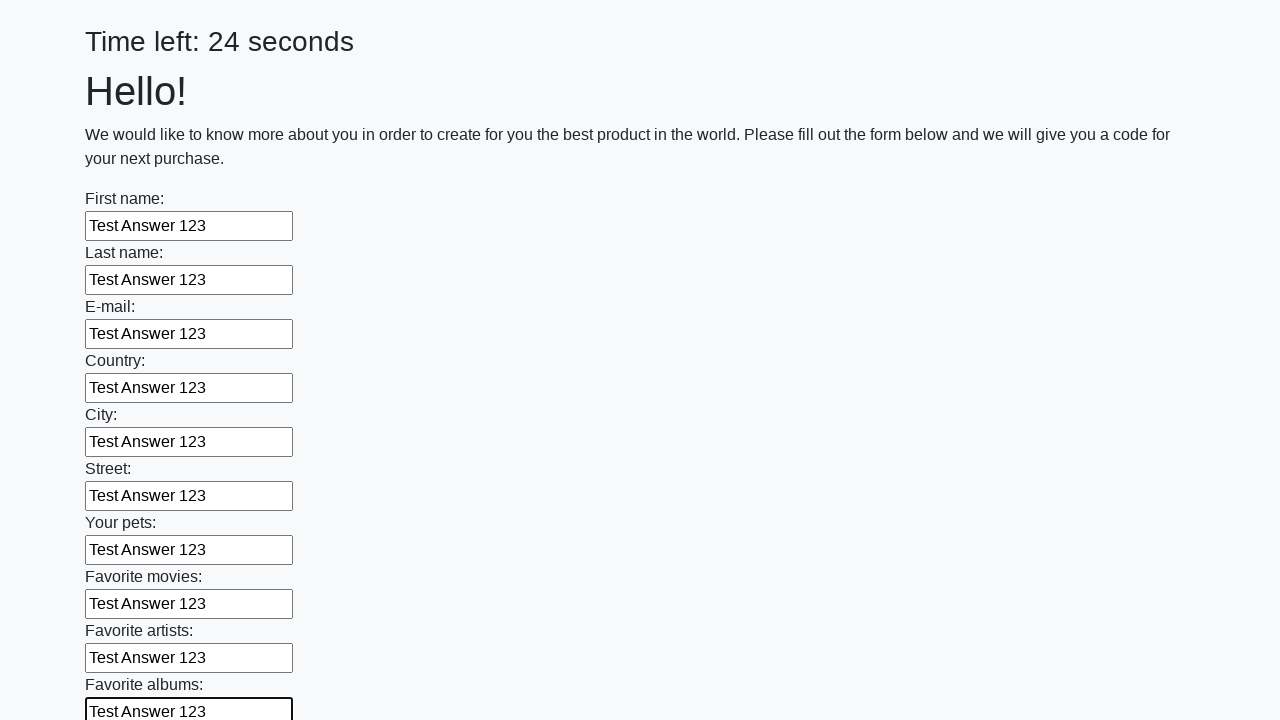

Filled text input field 11 of 100 with 'Test Answer 123' on [type='text'] >> nth=10
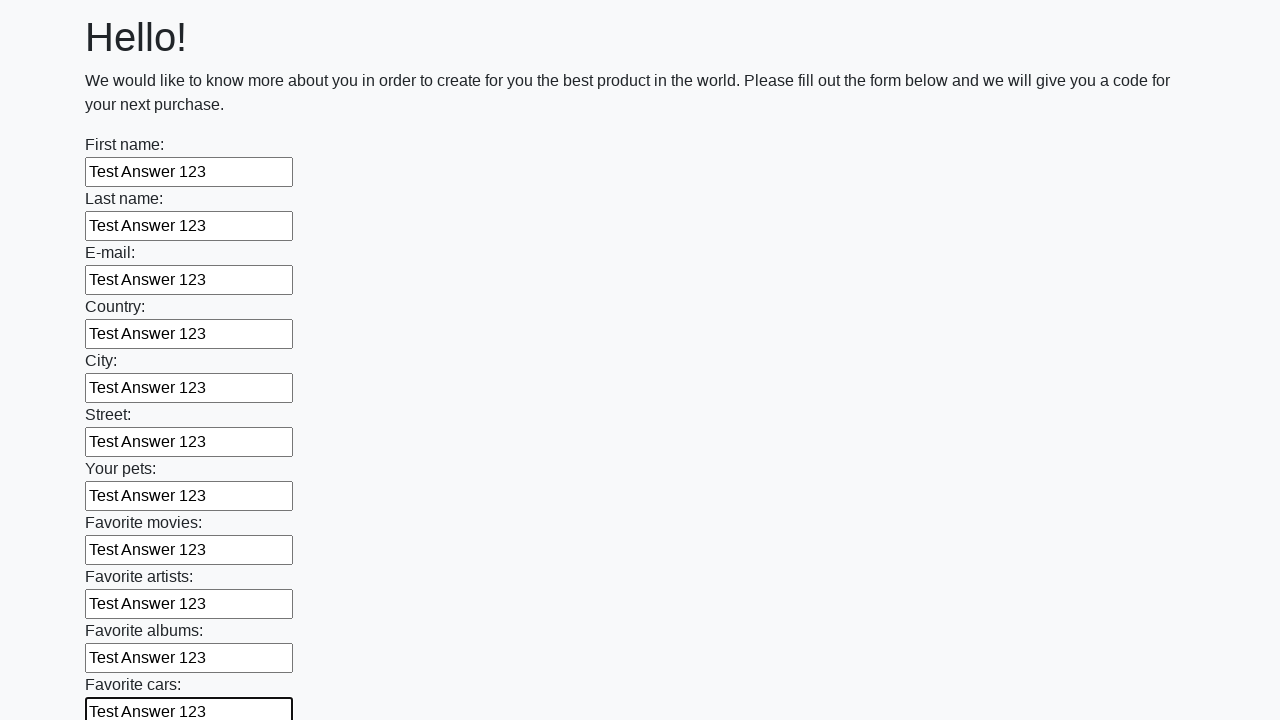

Filled text input field 12 of 100 with 'Test Answer 123' on [type='text'] >> nth=11
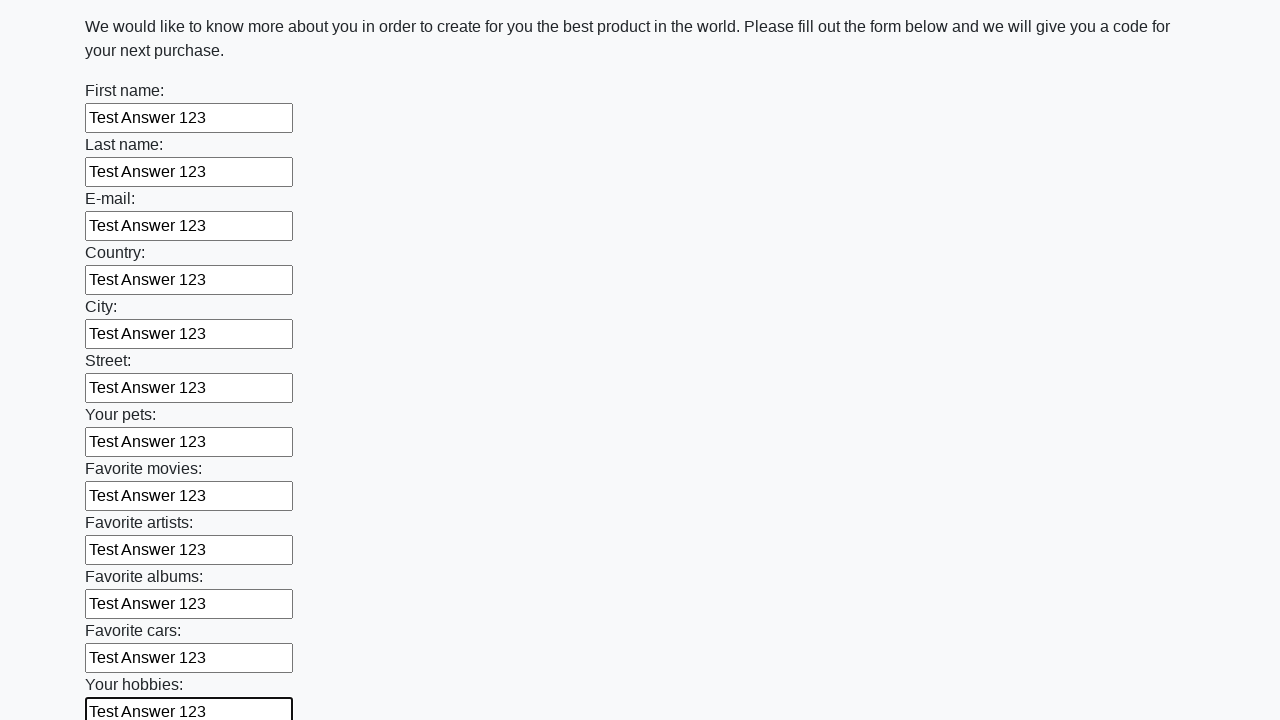

Filled text input field 13 of 100 with 'Test Answer 123' on [type='text'] >> nth=12
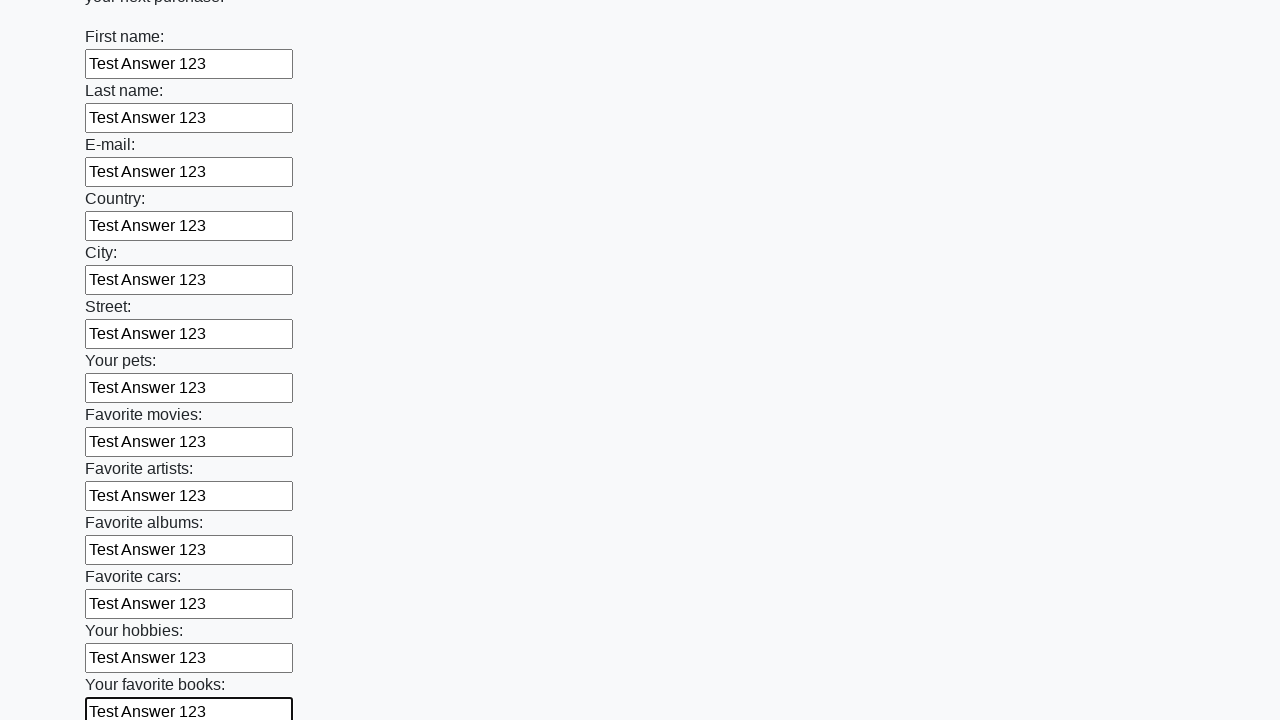

Filled text input field 14 of 100 with 'Test Answer 123' on [type='text'] >> nth=13
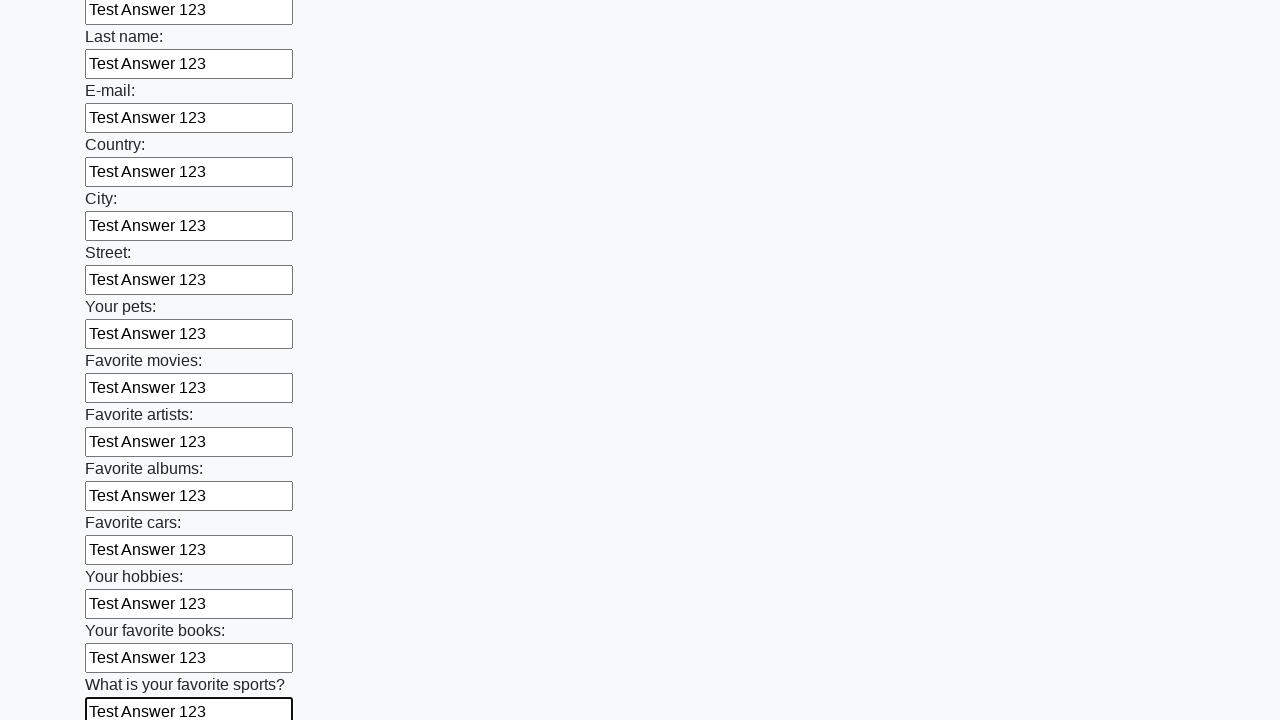

Filled text input field 15 of 100 with 'Test Answer 123' on [type='text'] >> nth=14
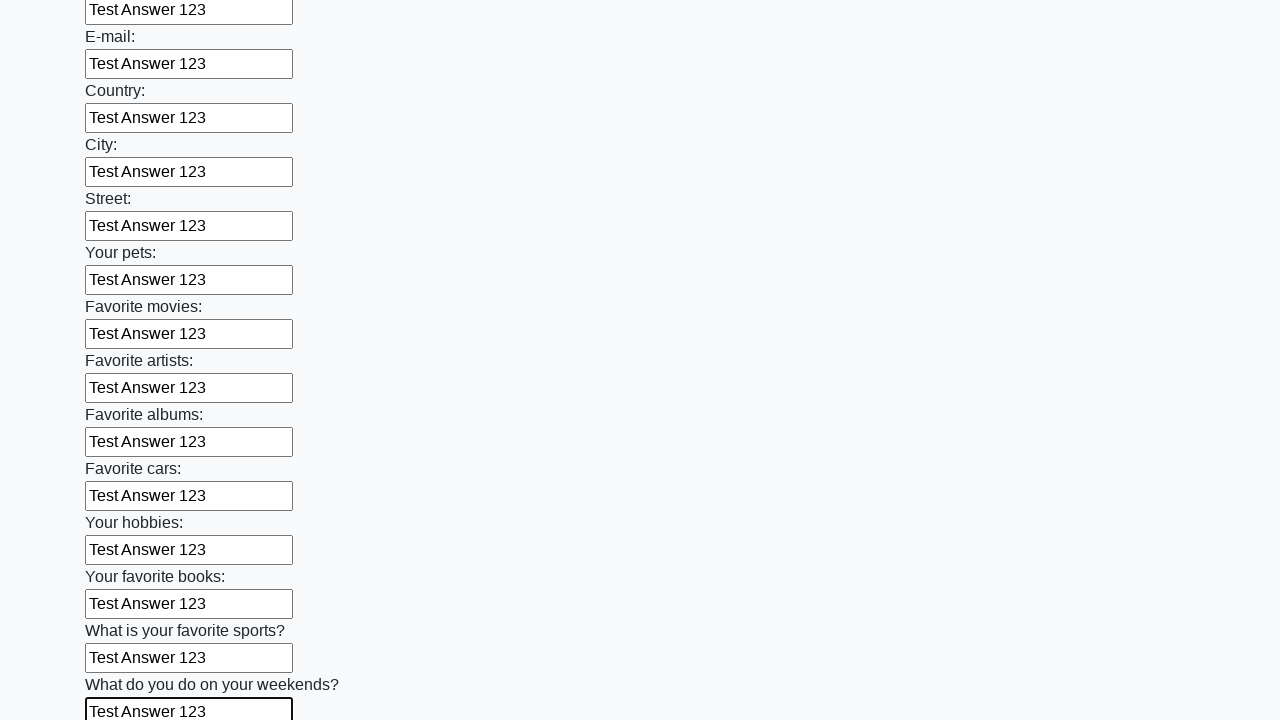

Filled text input field 16 of 100 with 'Test Answer 123' on [type='text'] >> nth=15
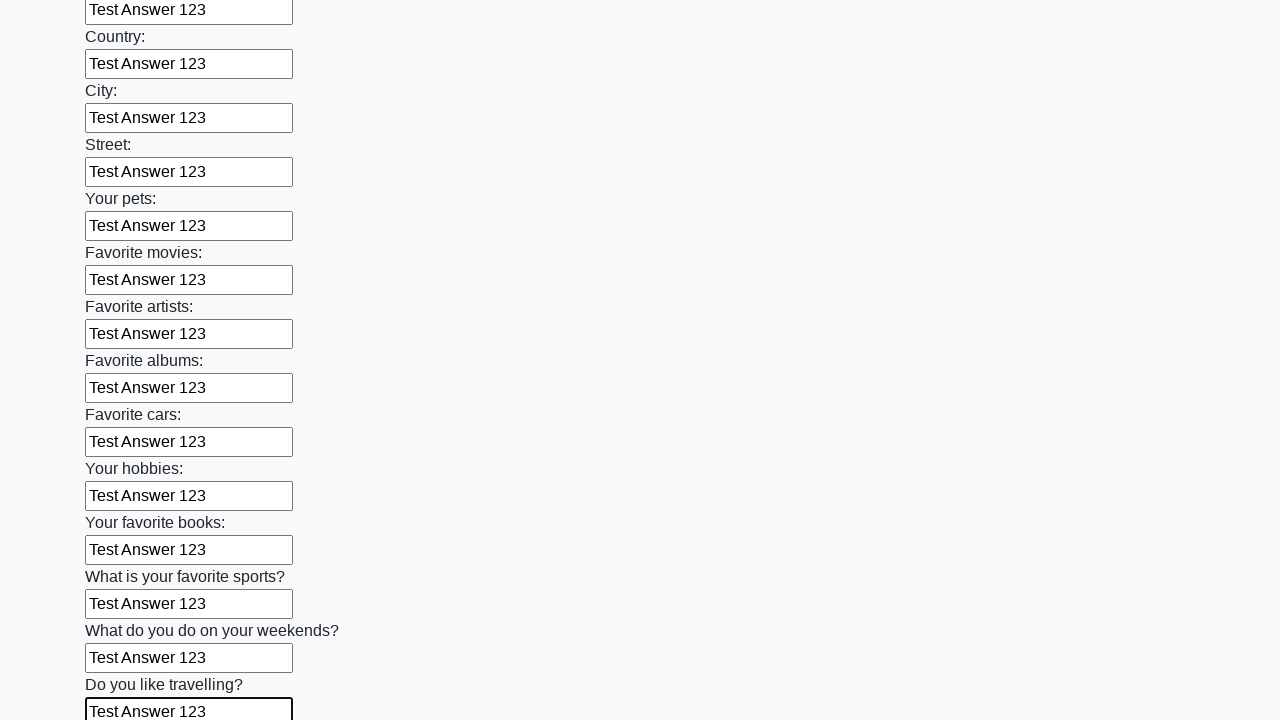

Filled text input field 17 of 100 with 'Test Answer 123' on [type='text'] >> nth=16
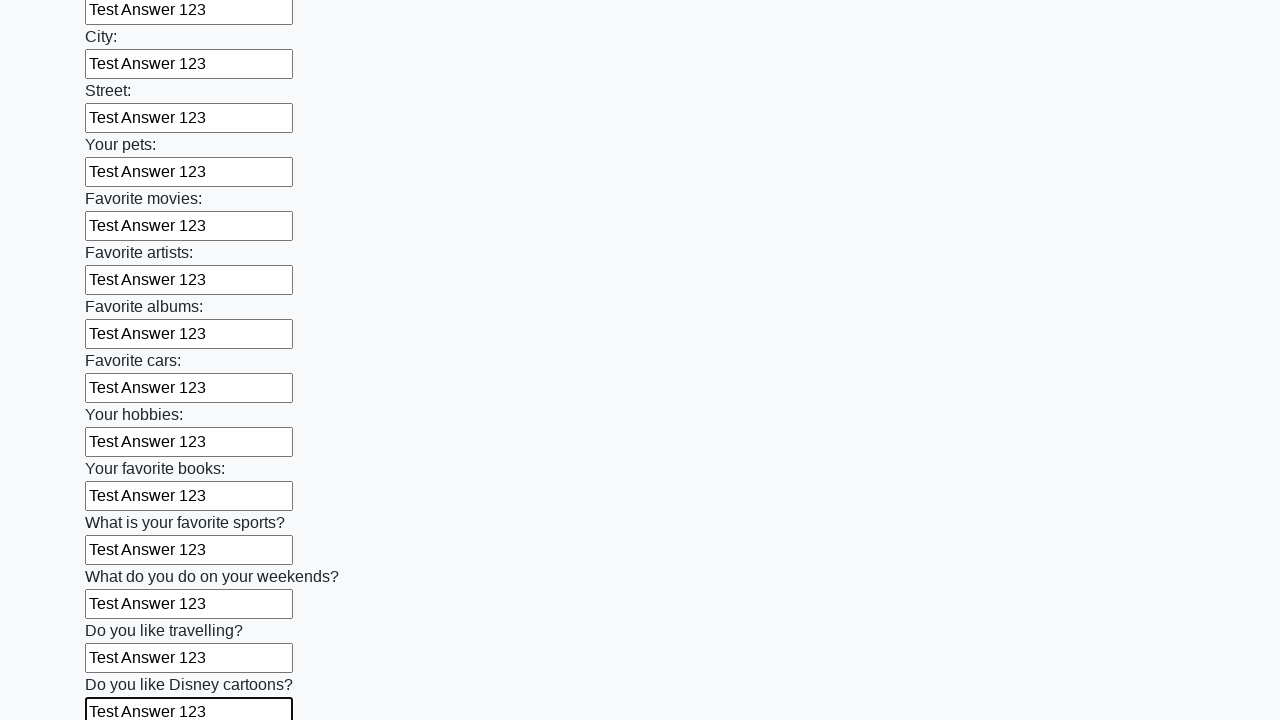

Filled text input field 18 of 100 with 'Test Answer 123' on [type='text'] >> nth=17
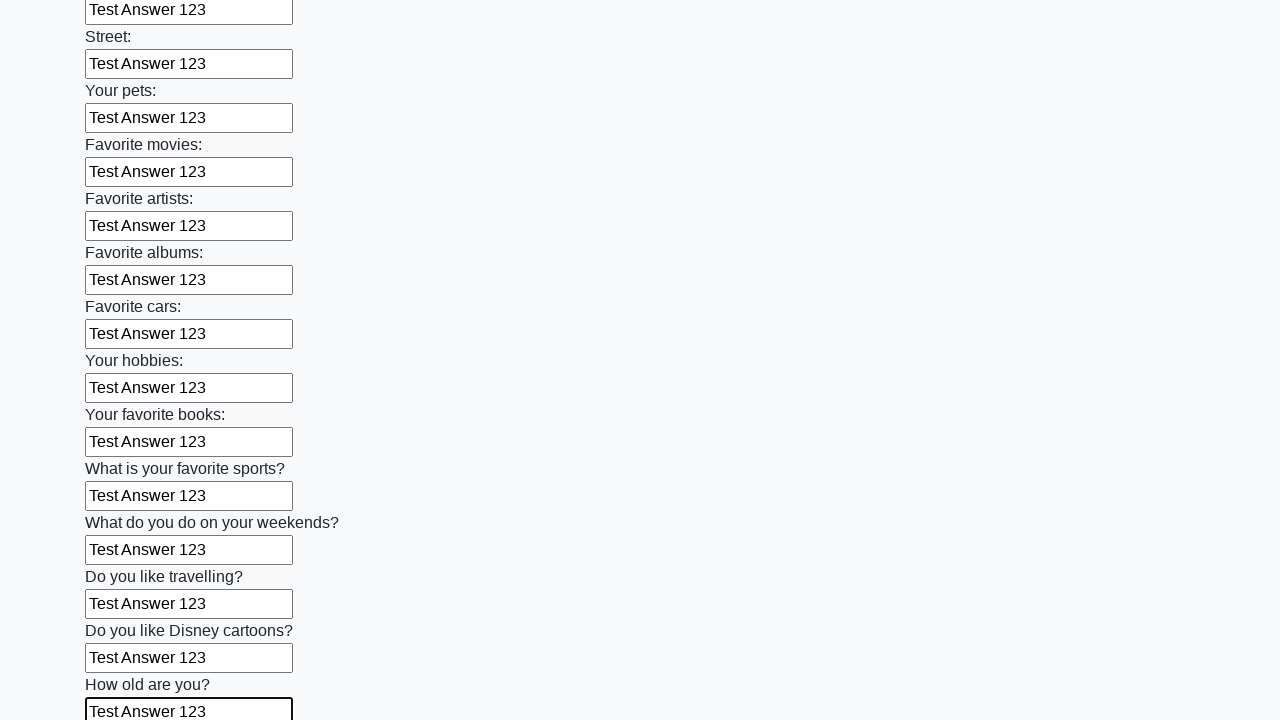

Filled text input field 19 of 100 with 'Test Answer 123' on [type='text'] >> nth=18
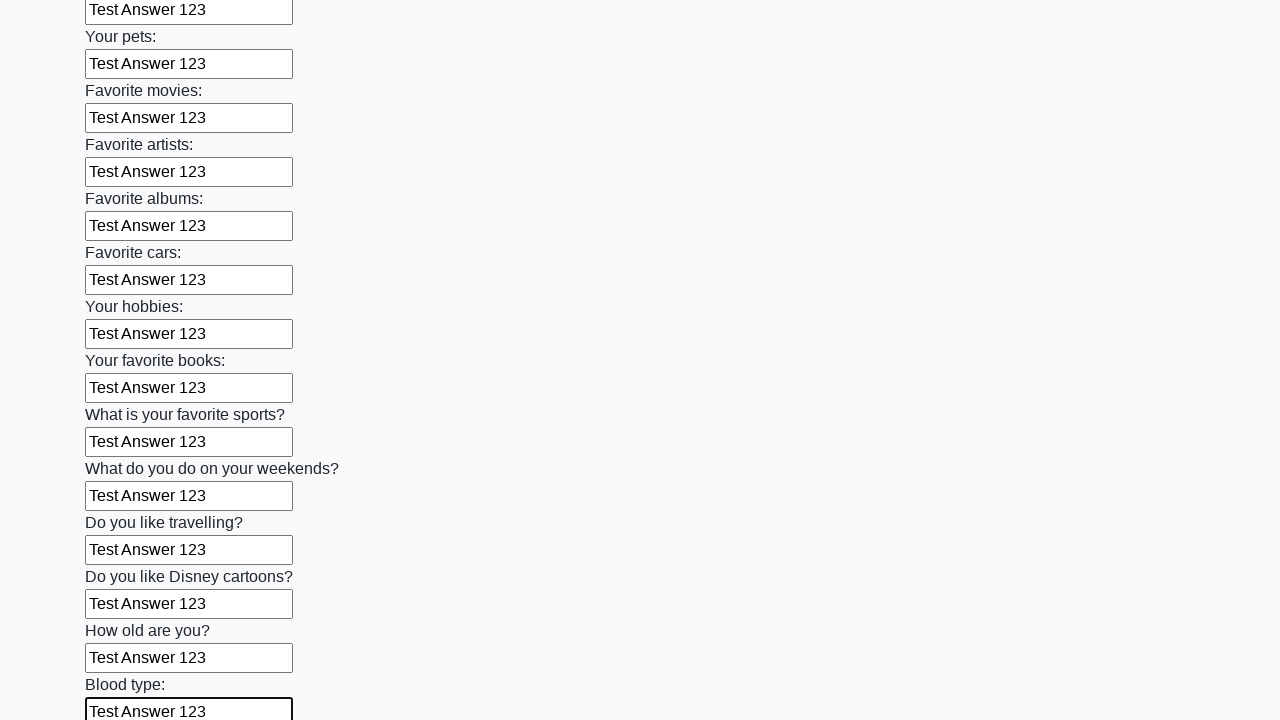

Filled text input field 20 of 100 with 'Test Answer 123' on [type='text'] >> nth=19
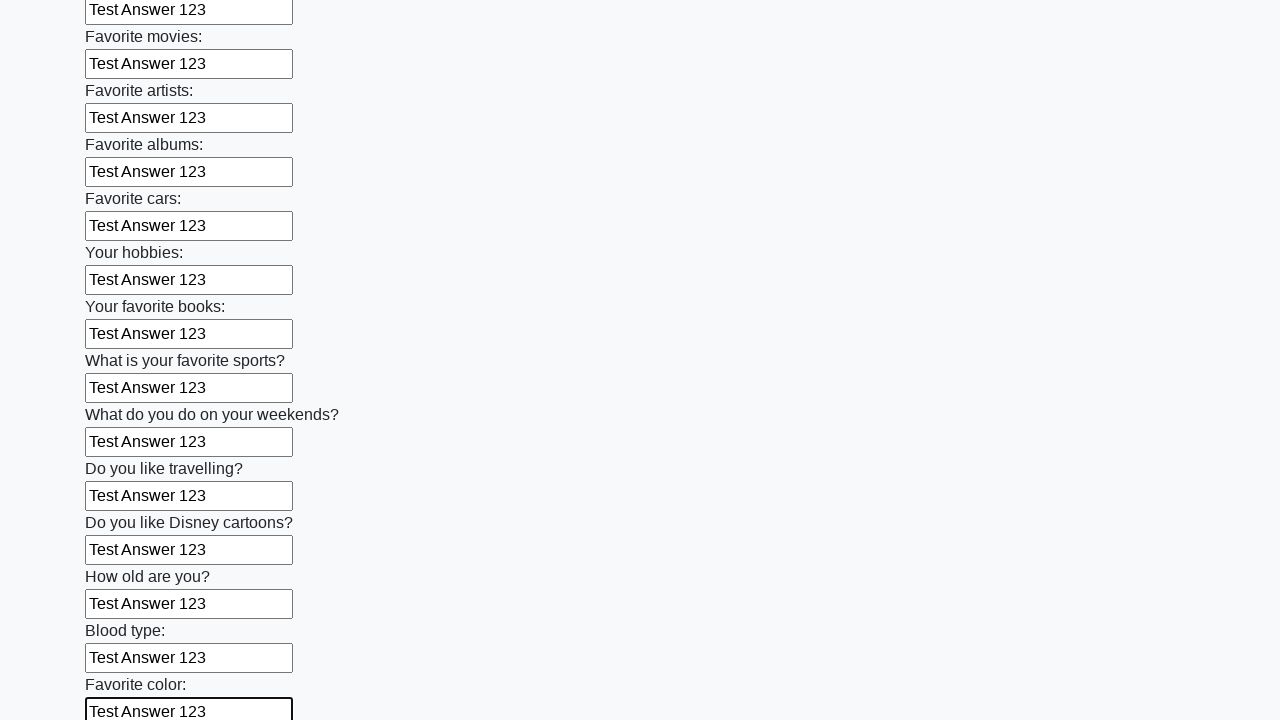

Filled text input field 21 of 100 with 'Test Answer 123' on [type='text'] >> nth=20
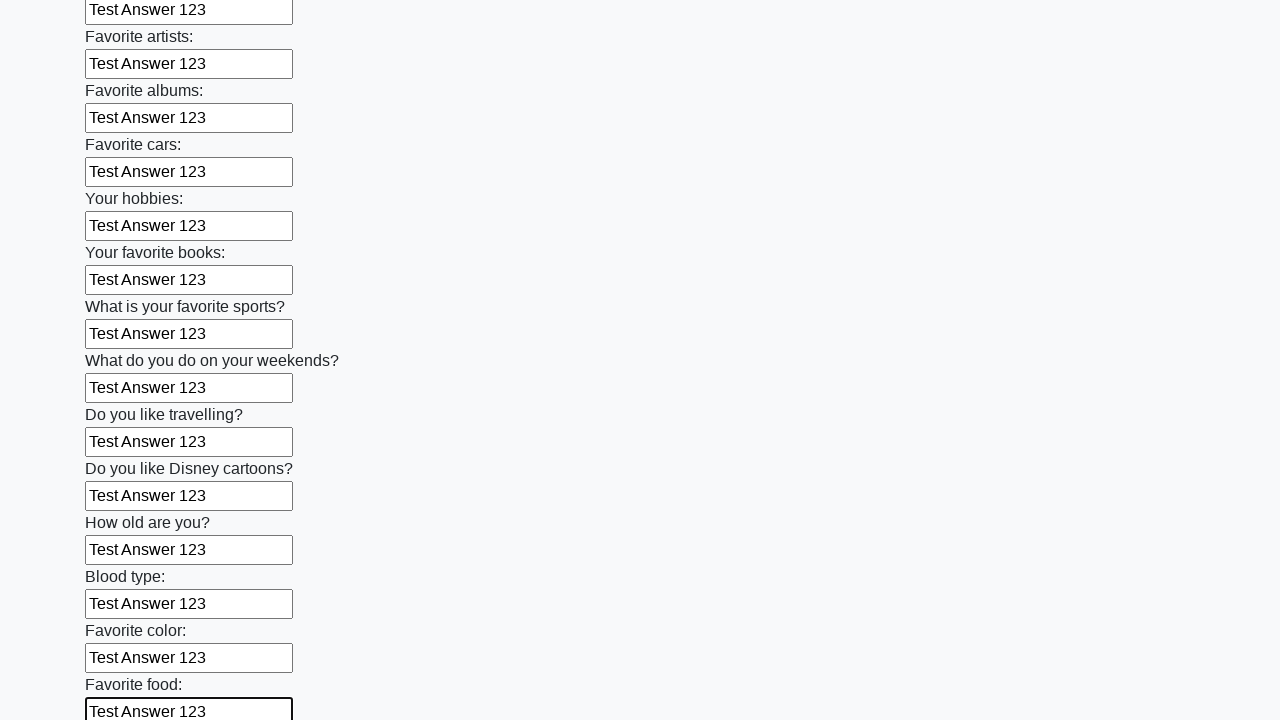

Filled text input field 22 of 100 with 'Test Answer 123' on [type='text'] >> nth=21
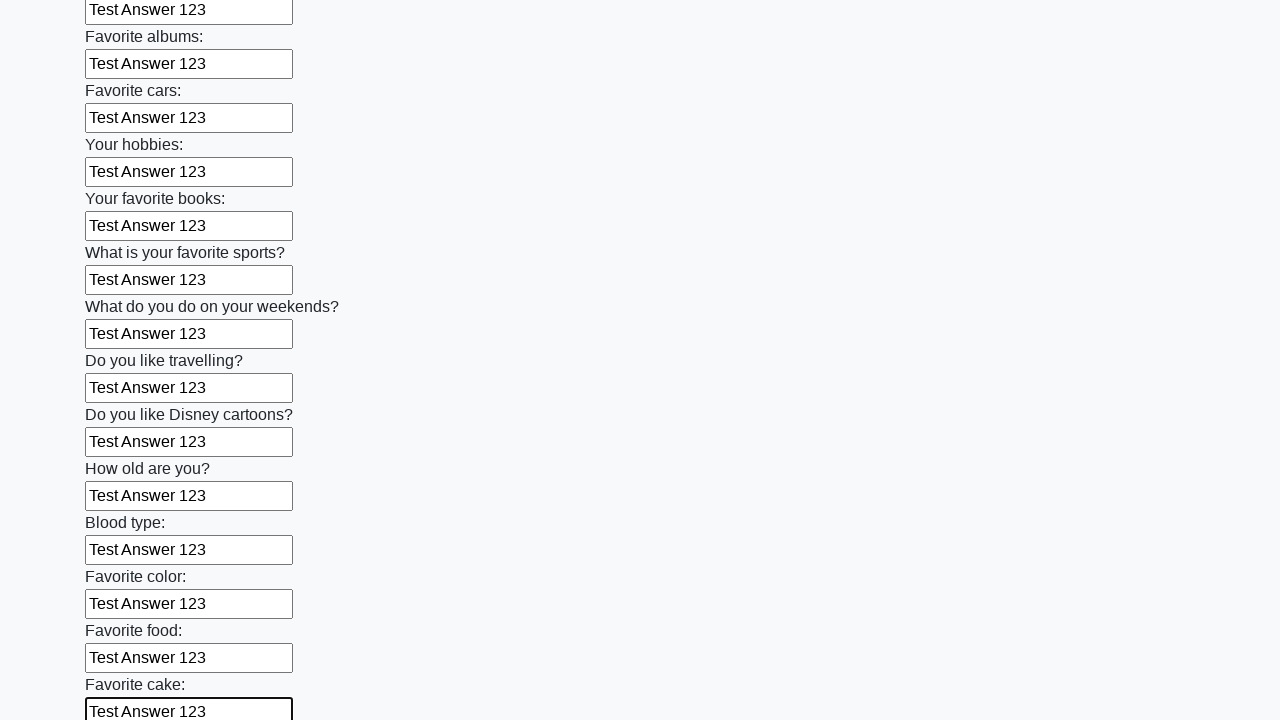

Filled text input field 23 of 100 with 'Test Answer 123' on [type='text'] >> nth=22
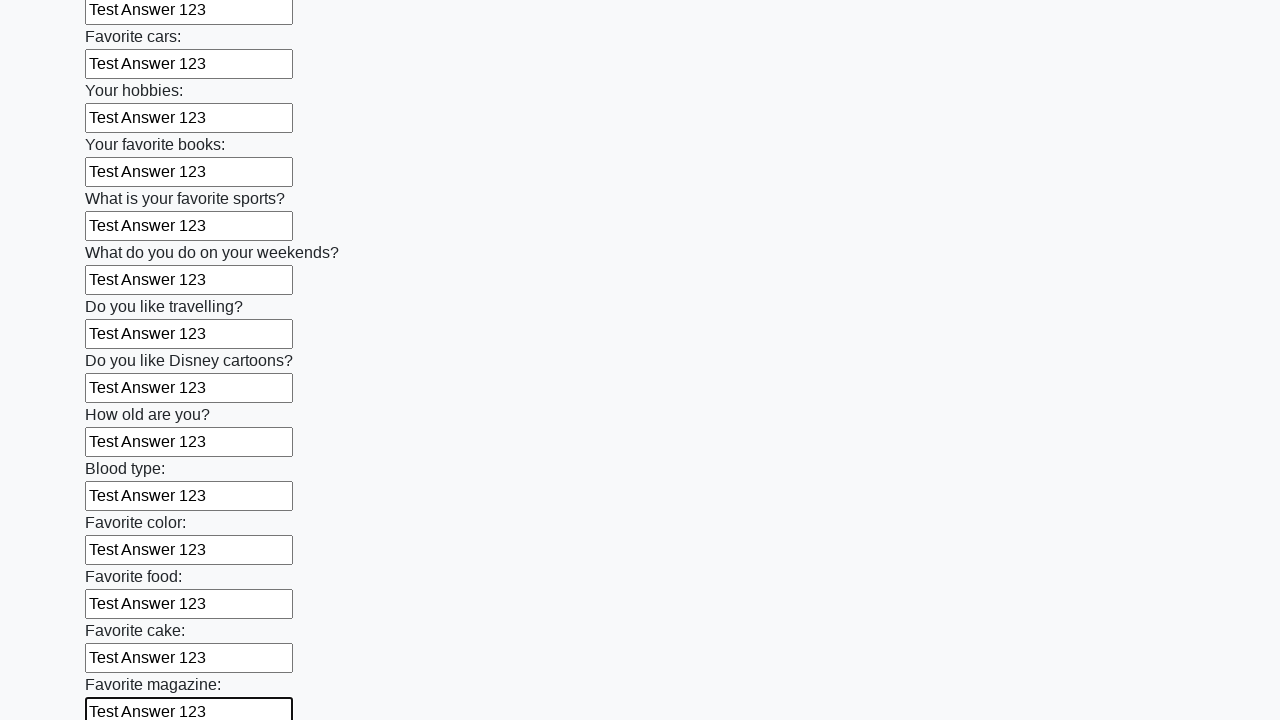

Filled text input field 24 of 100 with 'Test Answer 123' on [type='text'] >> nth=23
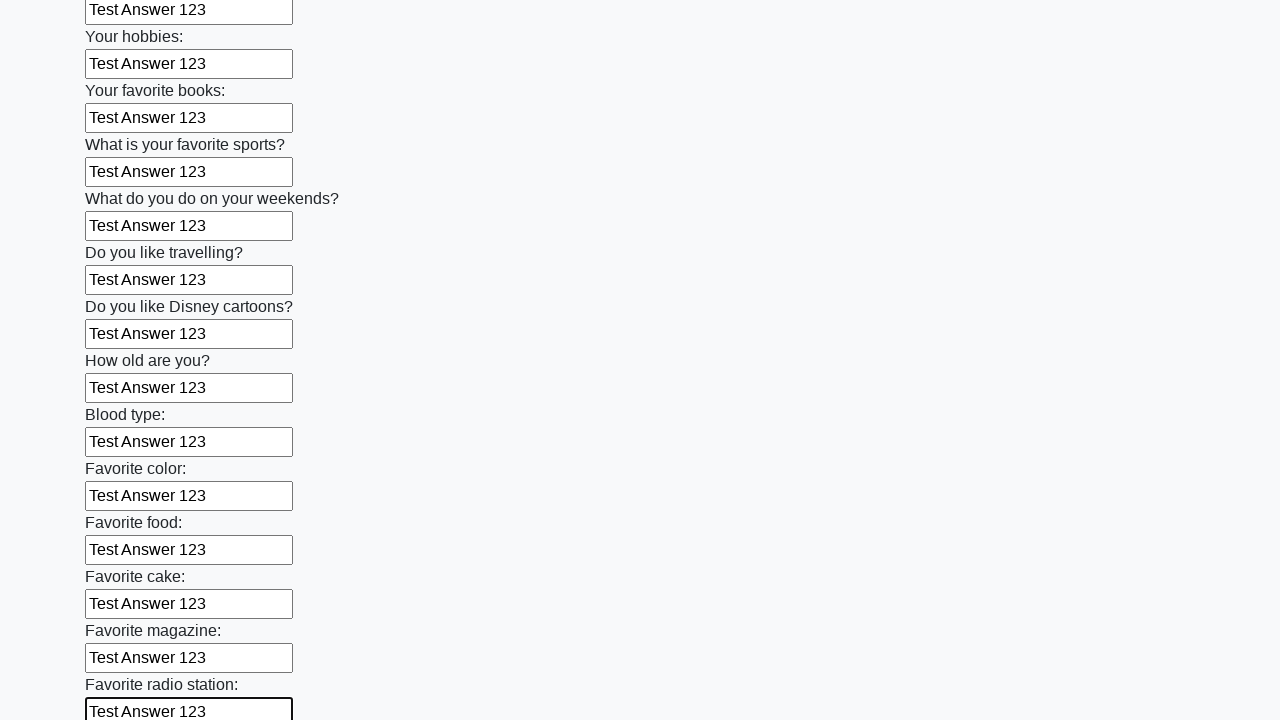

Filled text input field 25 of 100 with 'Test Answer 123' on [type='text'] >> nth=24
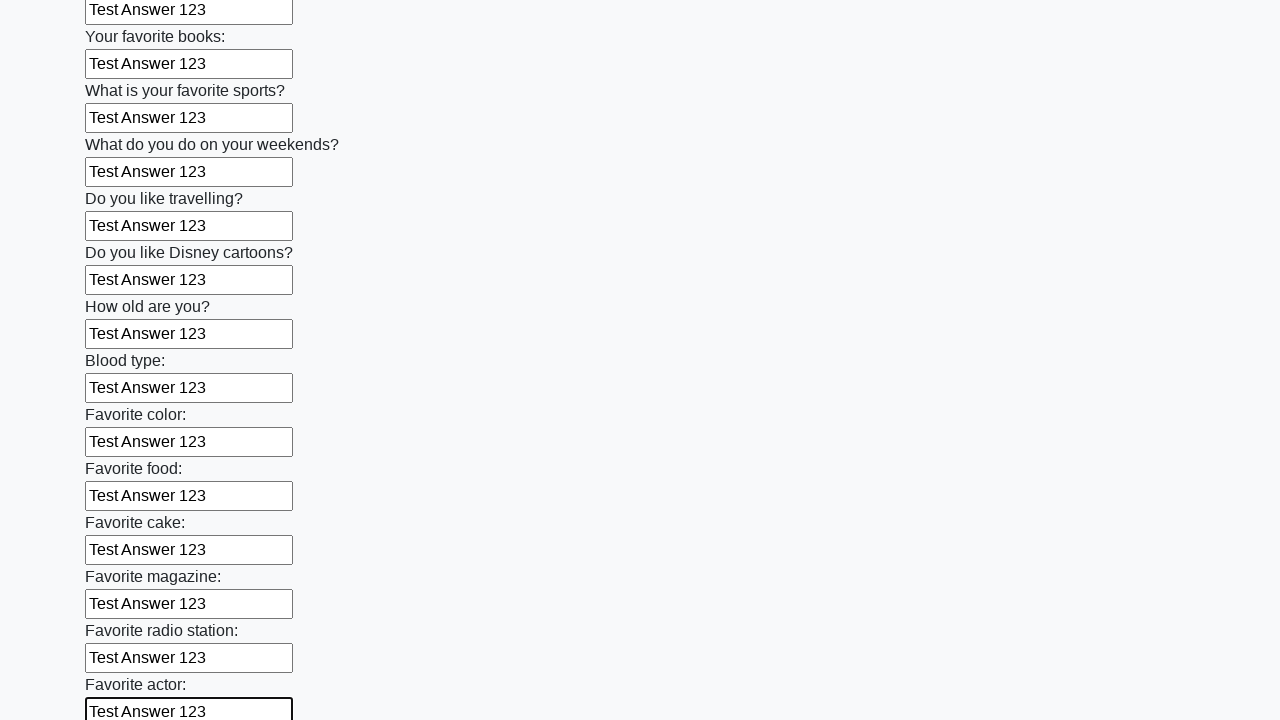

Filled text input field 26 of 100 with 'Test Answer 123' on [type='text'] >> nth=25
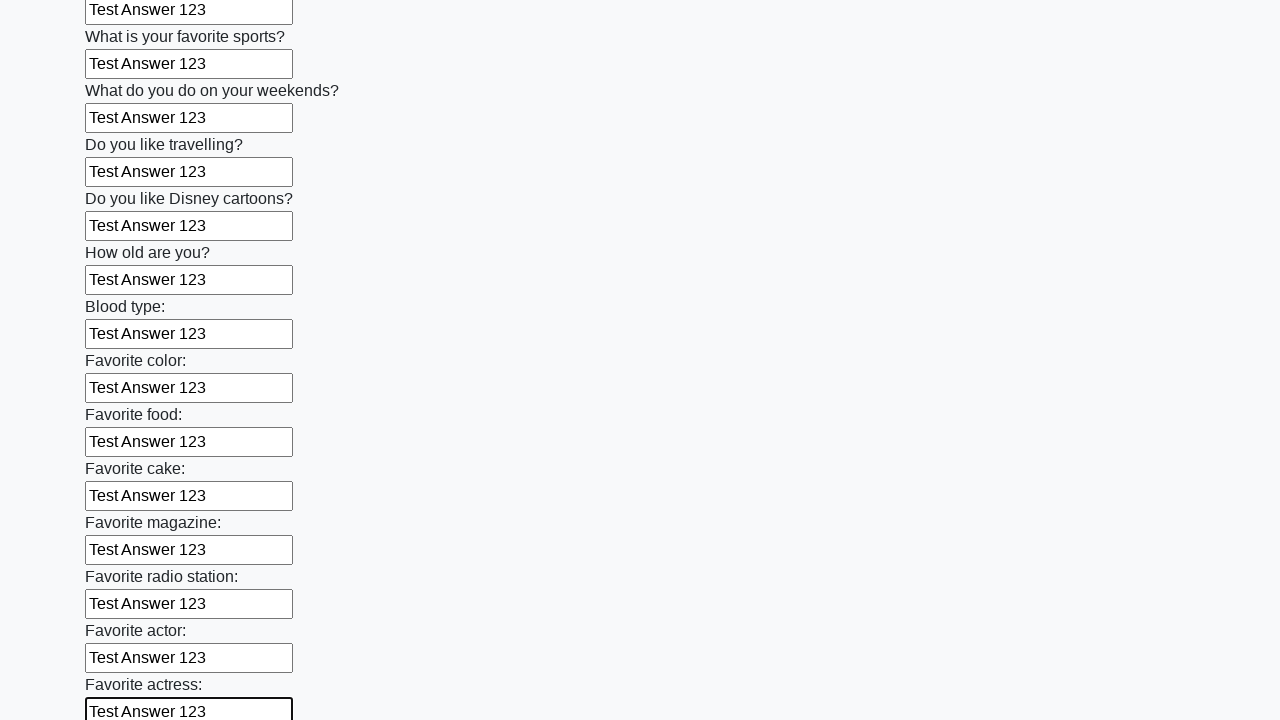

Filled text input field 27 of 100 with 'Test Answer 123' on [type='text'] >> nth=26
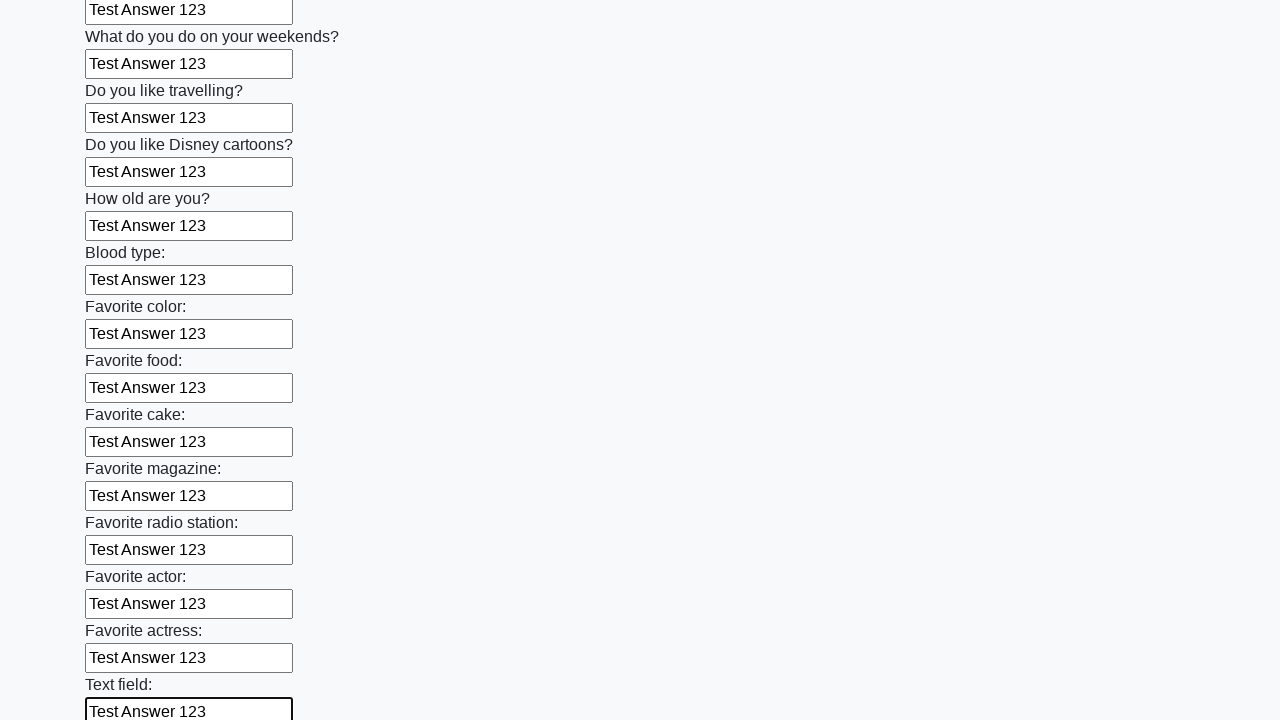

Filled text input field 28 of 100 with 'Test Answer 123' on [type='text'] >> nth=27
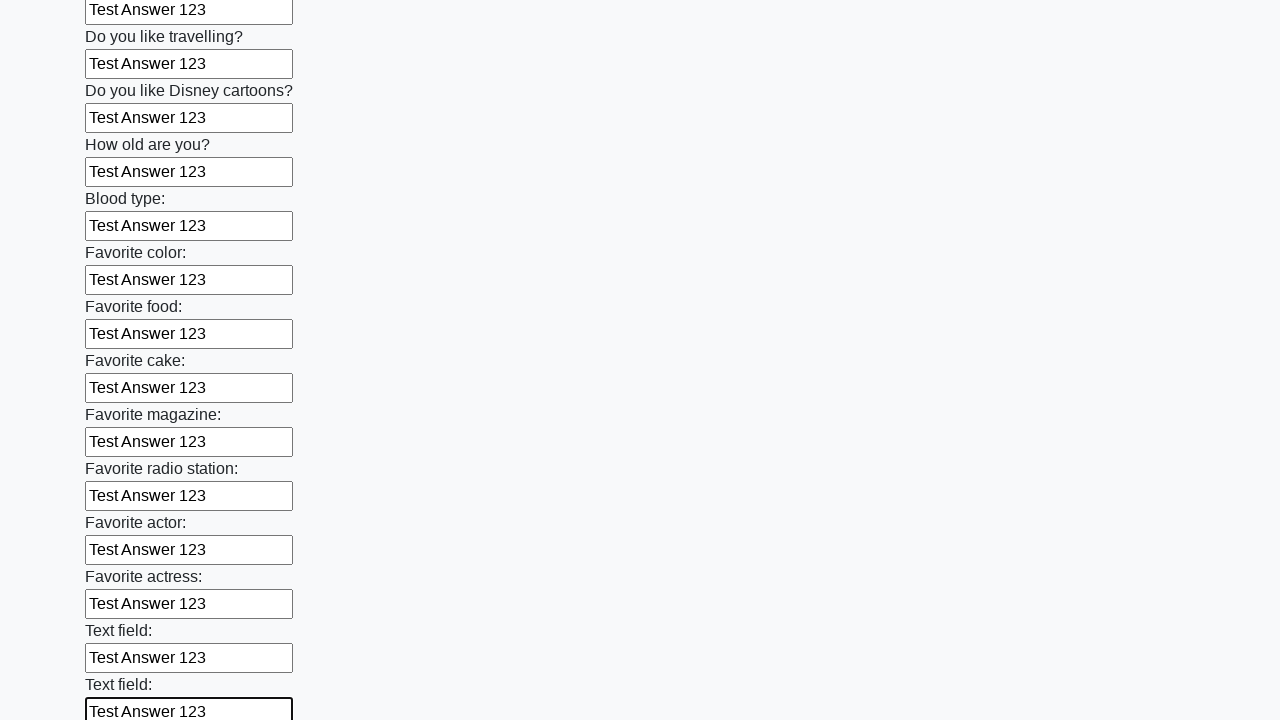

Filled text input field 29 of 100 with 'Test Answer 123' on [type='text'] >> nth=28
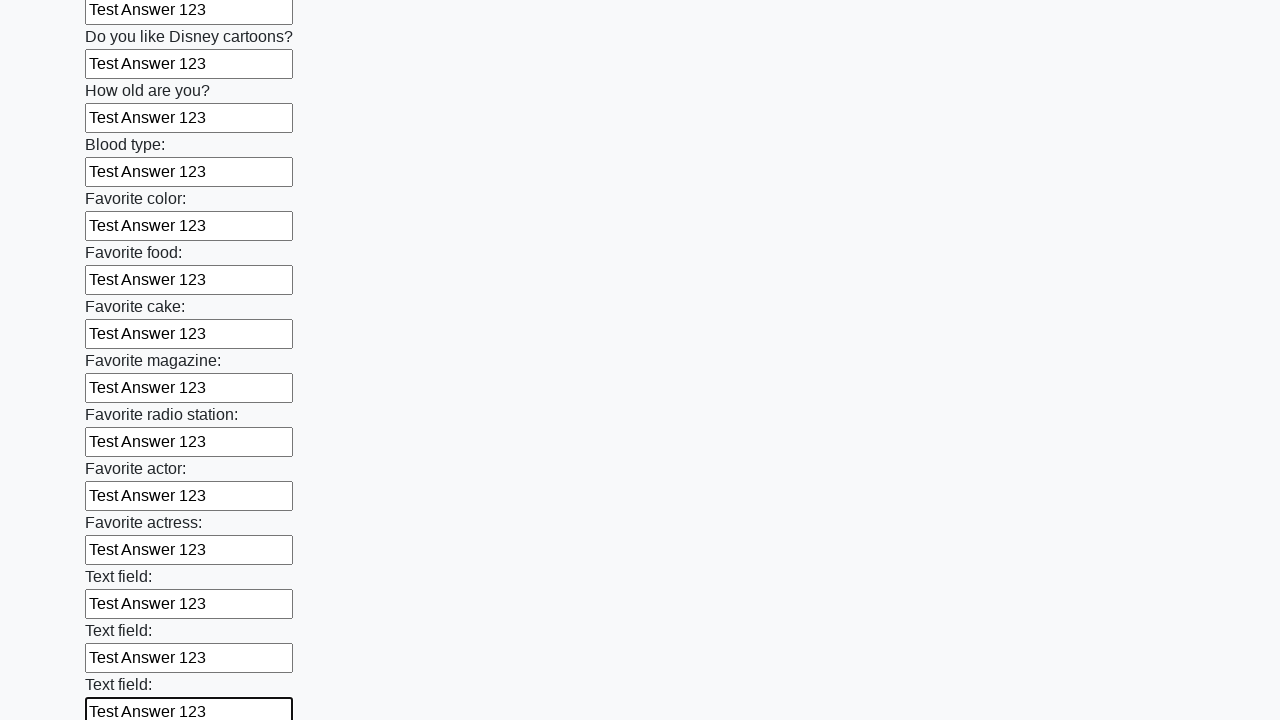

Filled text input field 30 of 100 with 'Test Answer 123' on [type='text'] >> nth=29
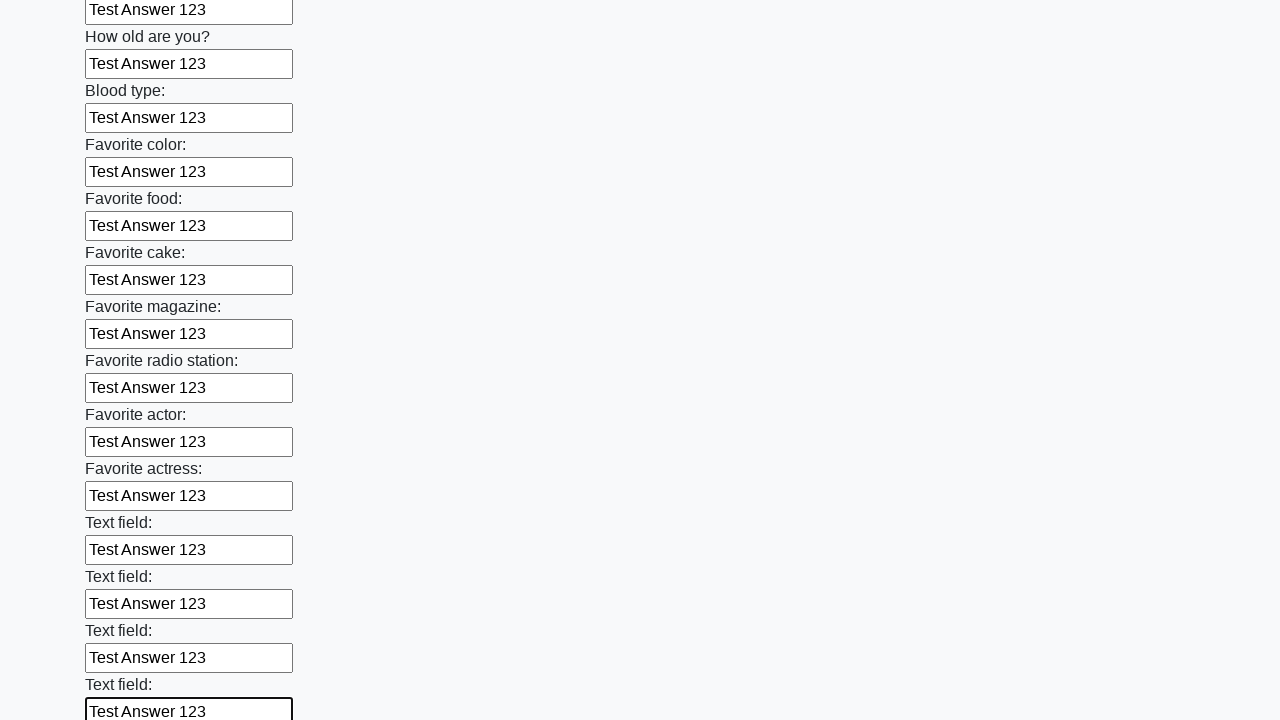

Filled text input field 31 of 100 with 'Test Answer 123' on [type='text'] >> nth=30
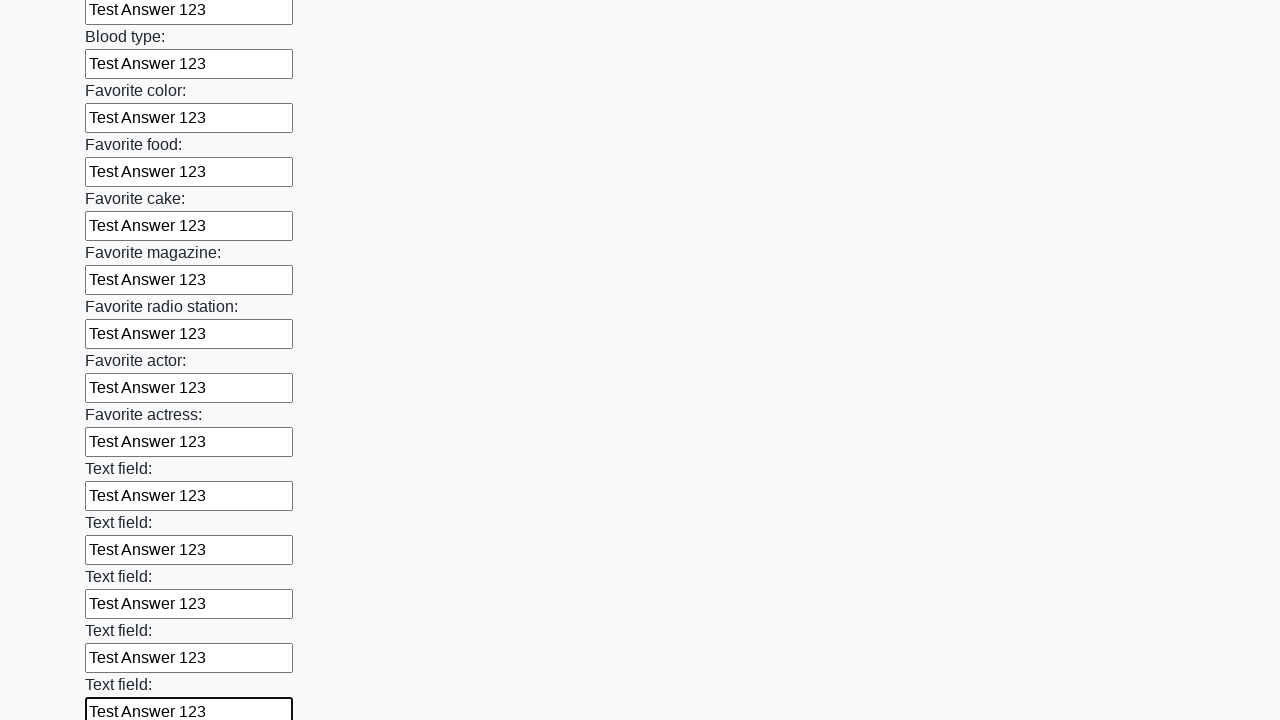

Filled text input field 32 of 100 with 'Test Answer 123' on [type='text'] >> nth=31
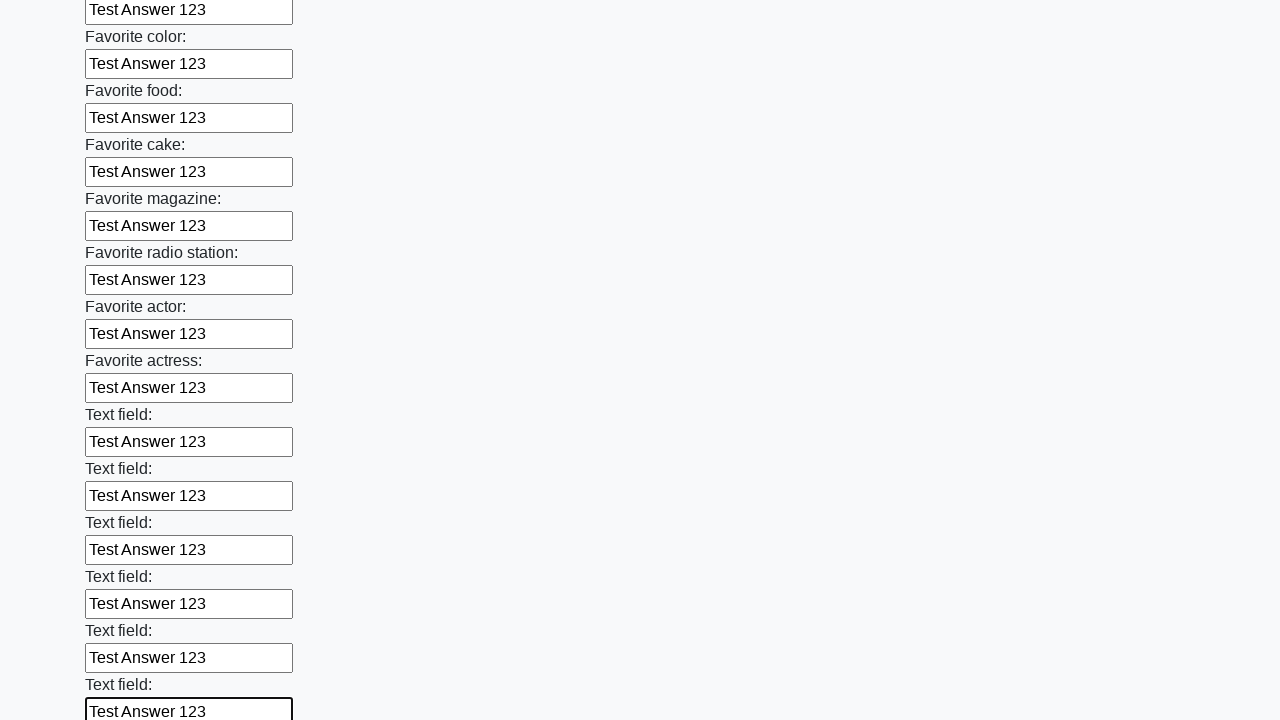

Filled text input field 33 of 100 with 'Test Answer 123' on [type='text'] >> nth=32
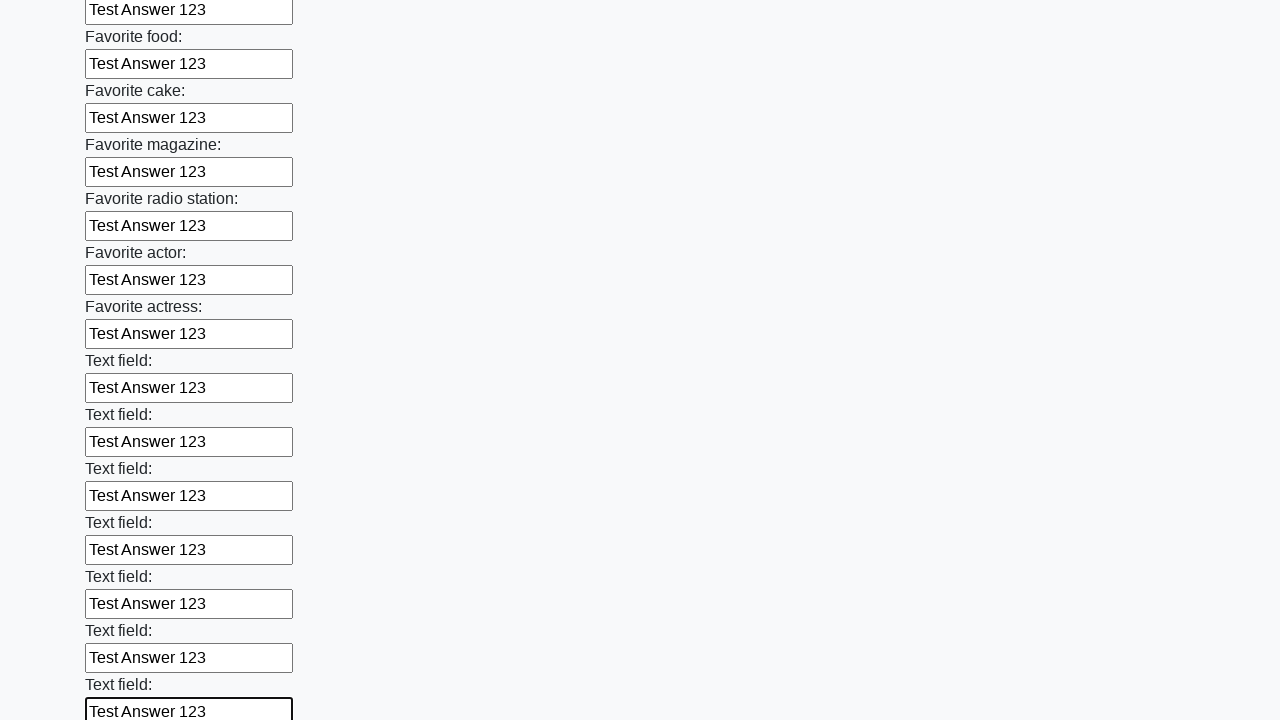

Filled text input field 34 of 100 with 'Test Answer 123' on [type='text'] >> nth=33
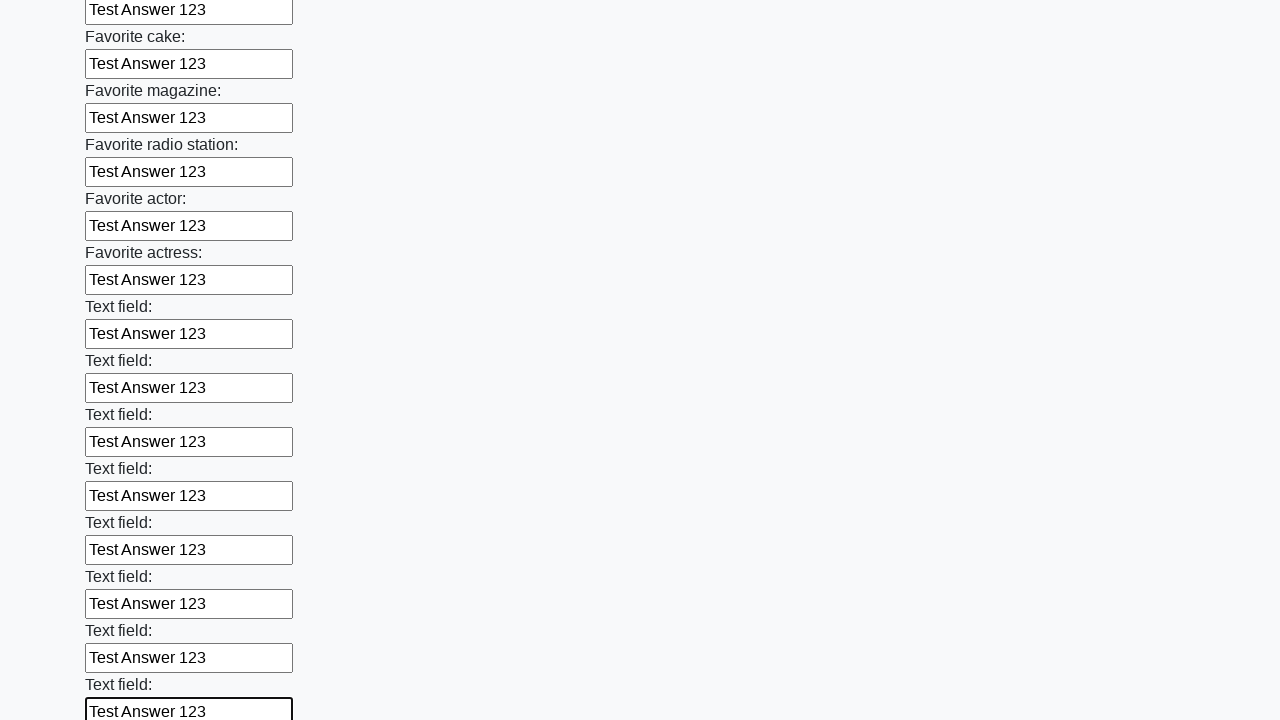

Filled text input field 35 of 100 with 'Test Answer 123' on [type='text'] >> nth=34
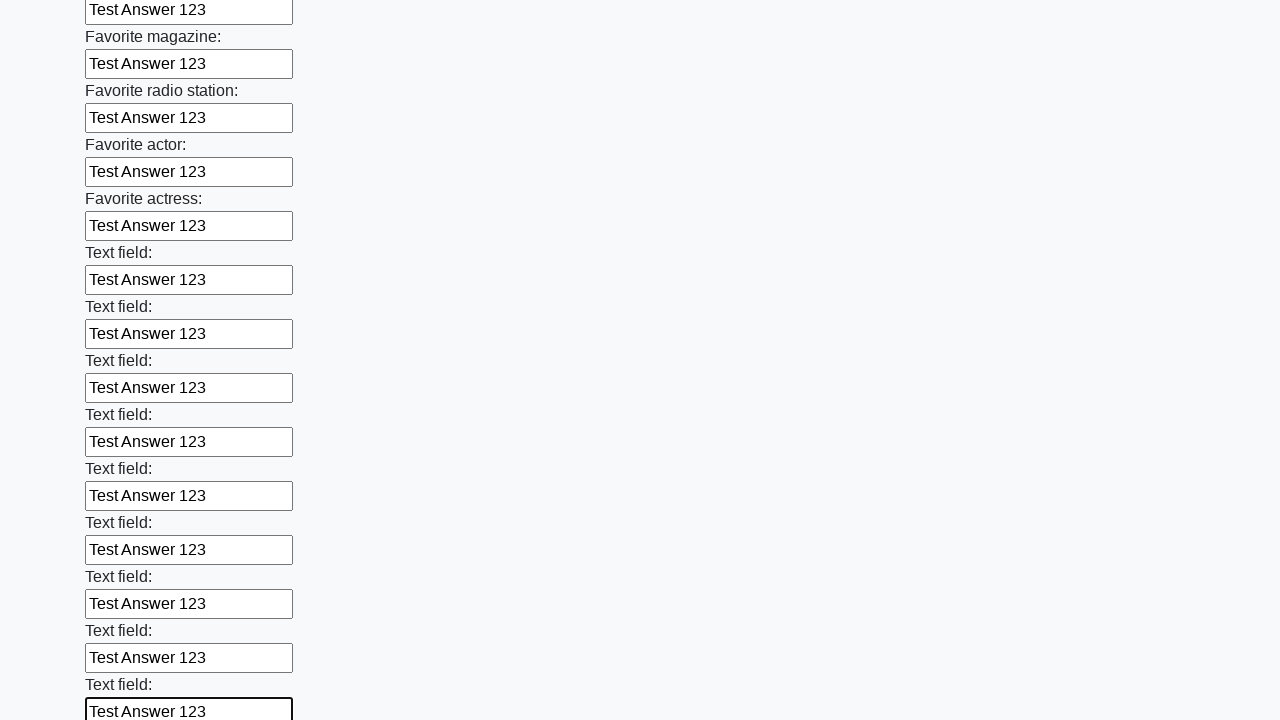

Filled text input field 36 of 100 with 'Test Answer 123' on [type='text'] >> nth=35
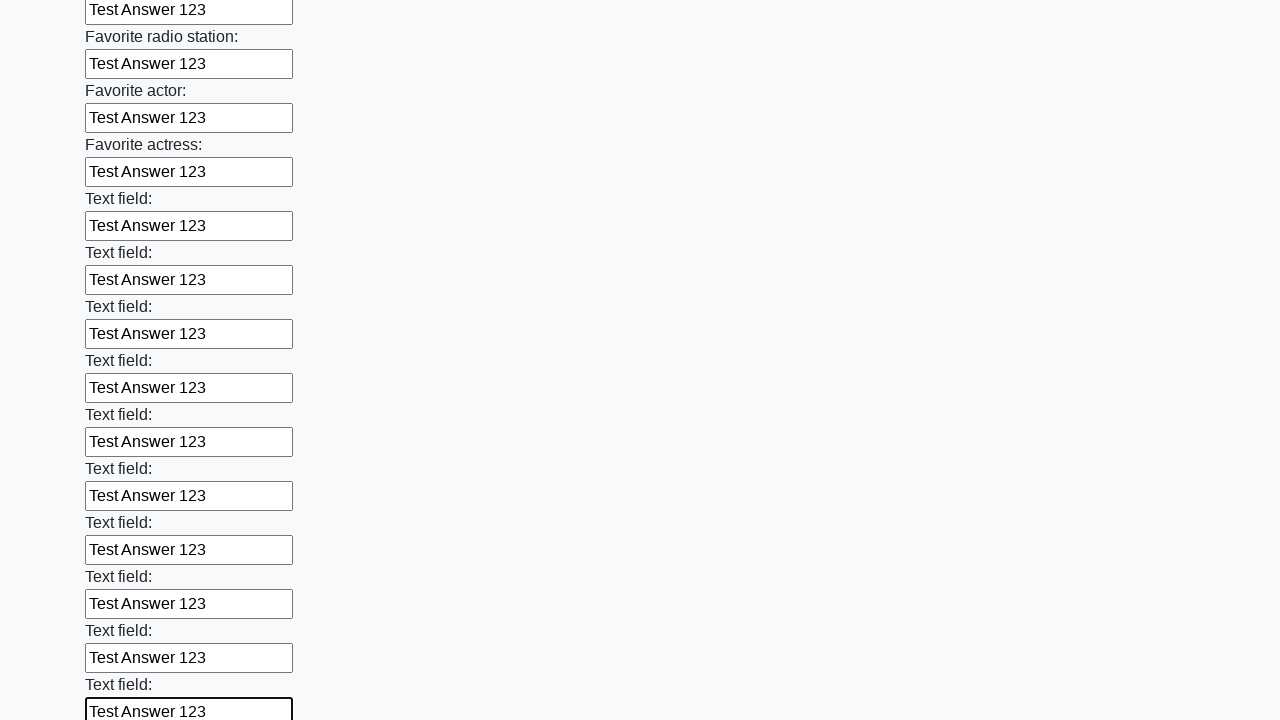

Filled text input field 37 of 100 with 'Test Answer 123' on [type='text'] >> nth=36
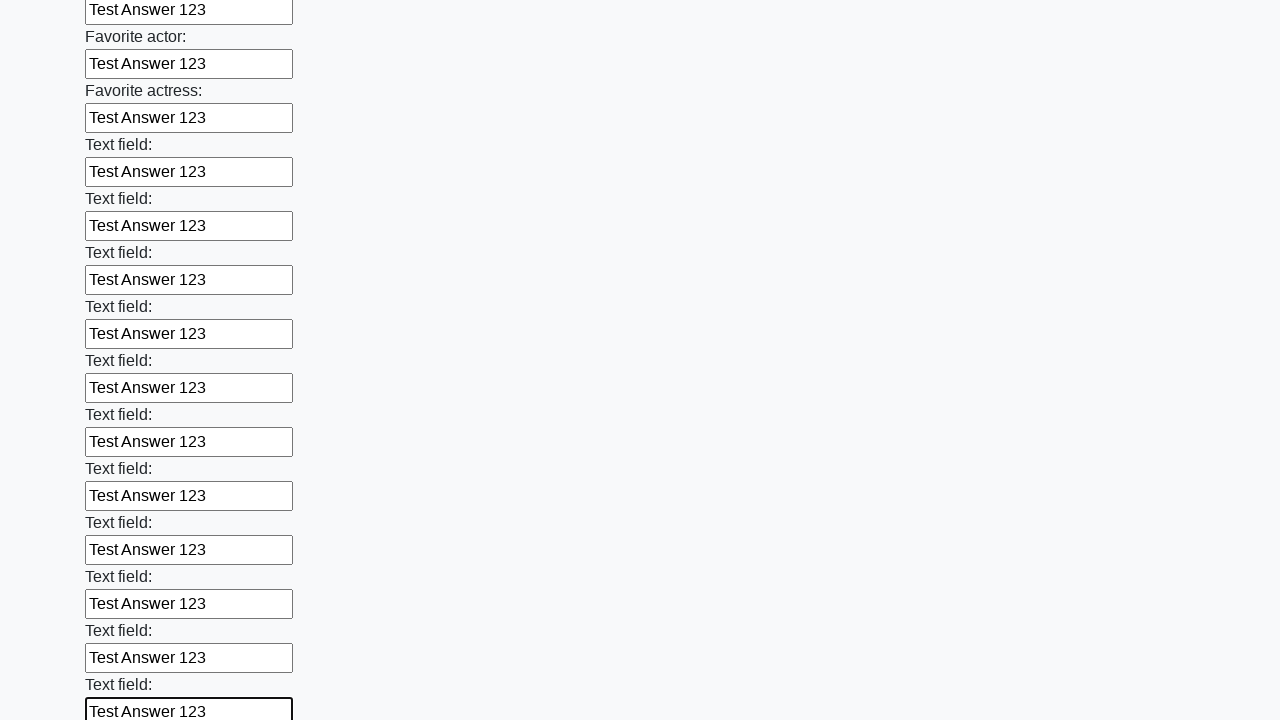

Filled text input field 38 of 100 with 'Test Answer 123' on [type='text'] >> nth=37
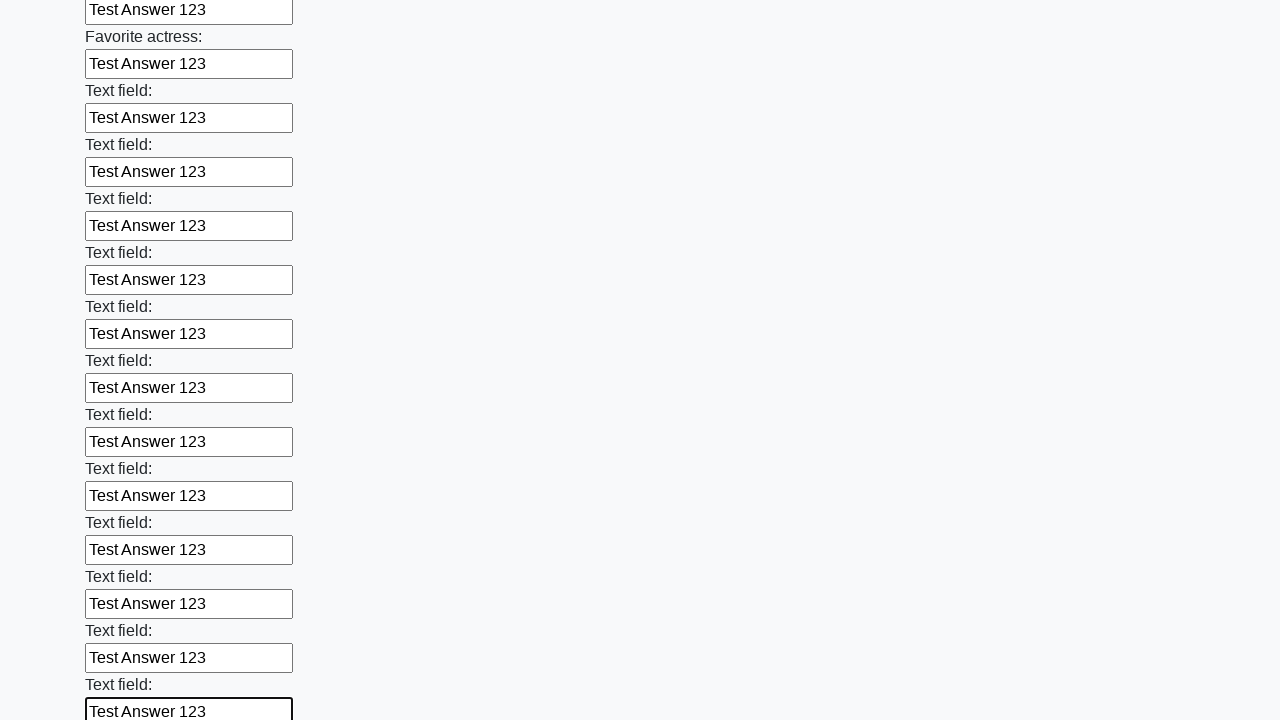

Filled text input field 39 of 100 with 'Test Answer 123' on [type='text'] >> nth=38
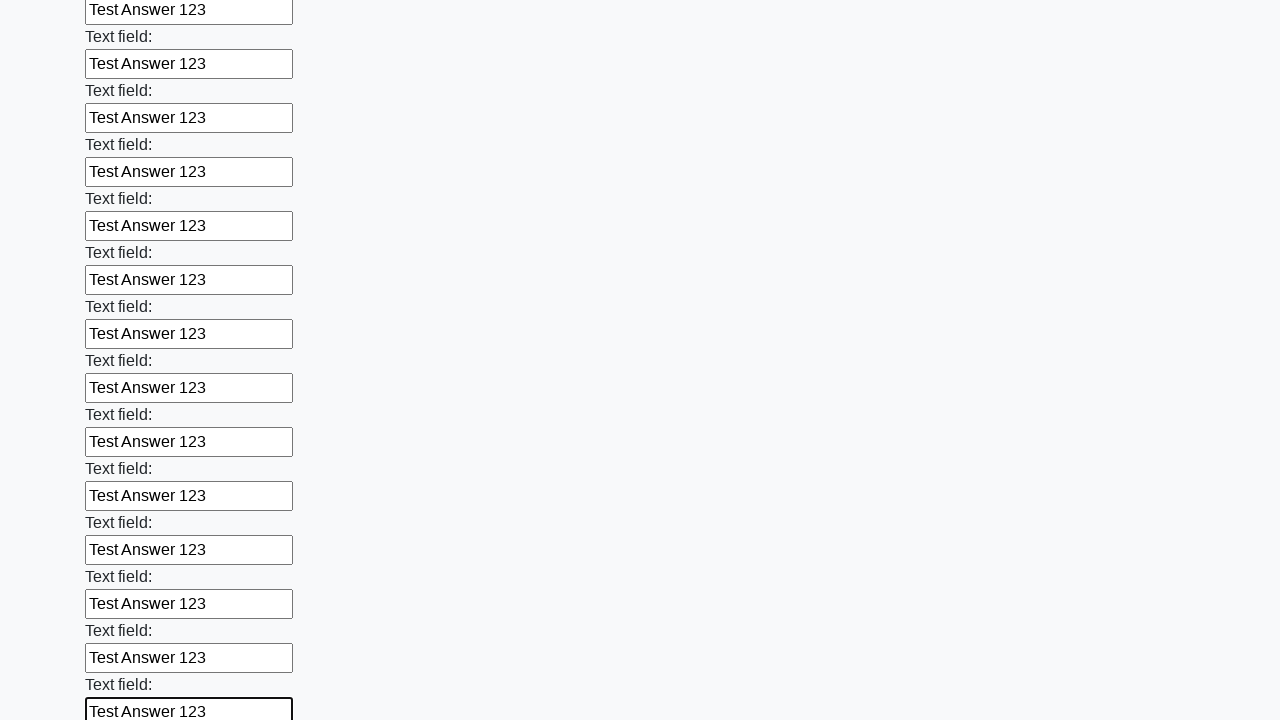

Filled text input field 40 of 100 with 'Test Answer 123' on [type='text'] >> nth=39
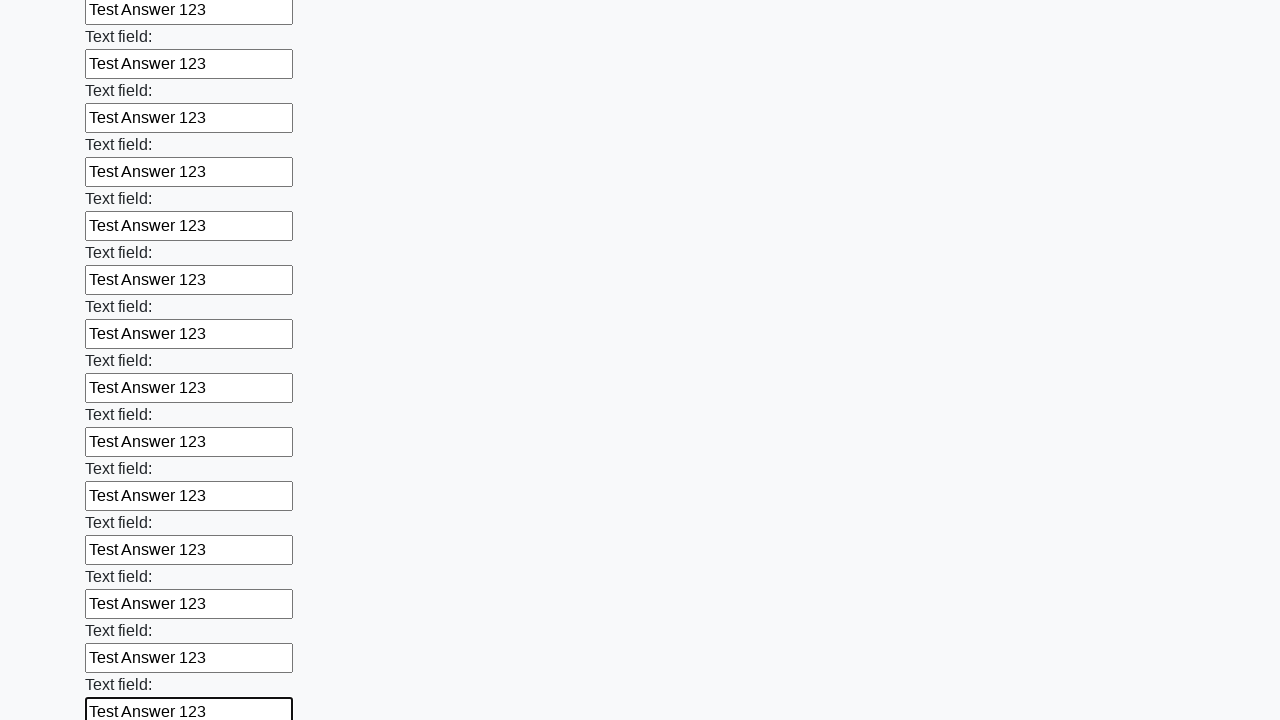

Filled text input field 41 of 100 with 'Test Answer 123' on [type='text'] >> nth=40
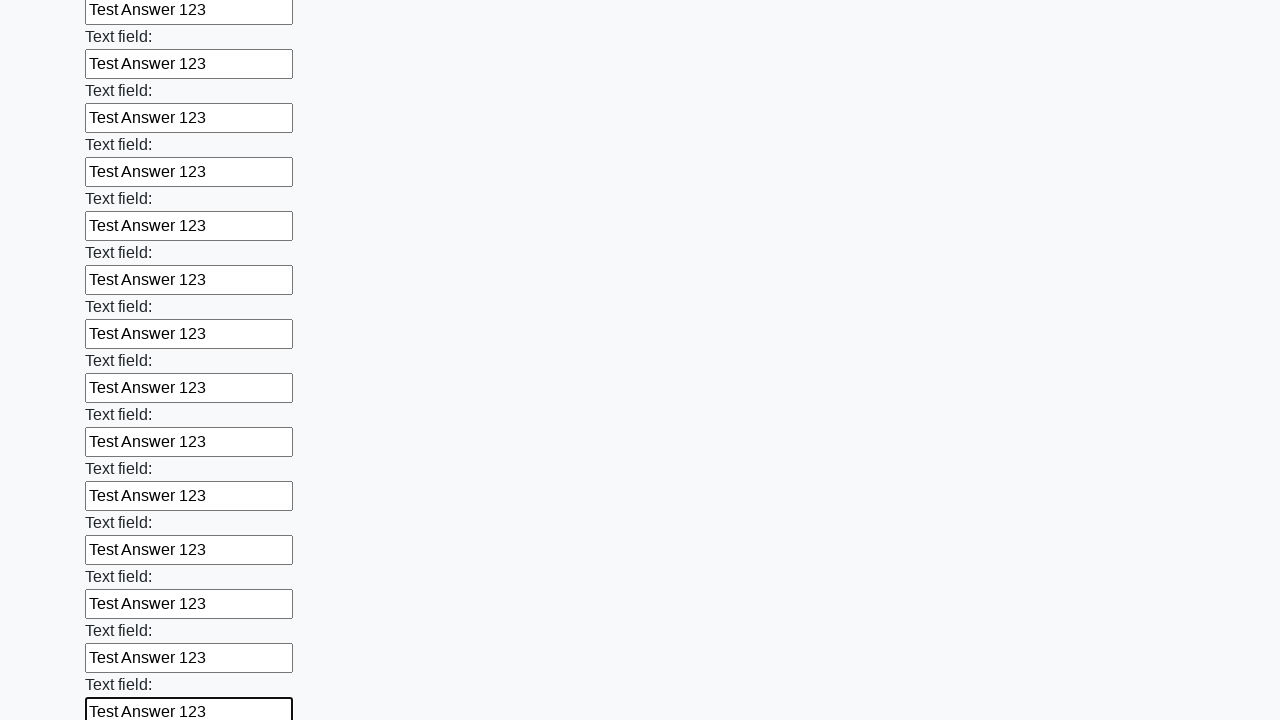

Filled text input field 42 of 100 with 'Test Answer 123' on [type='text'] >> nth=41
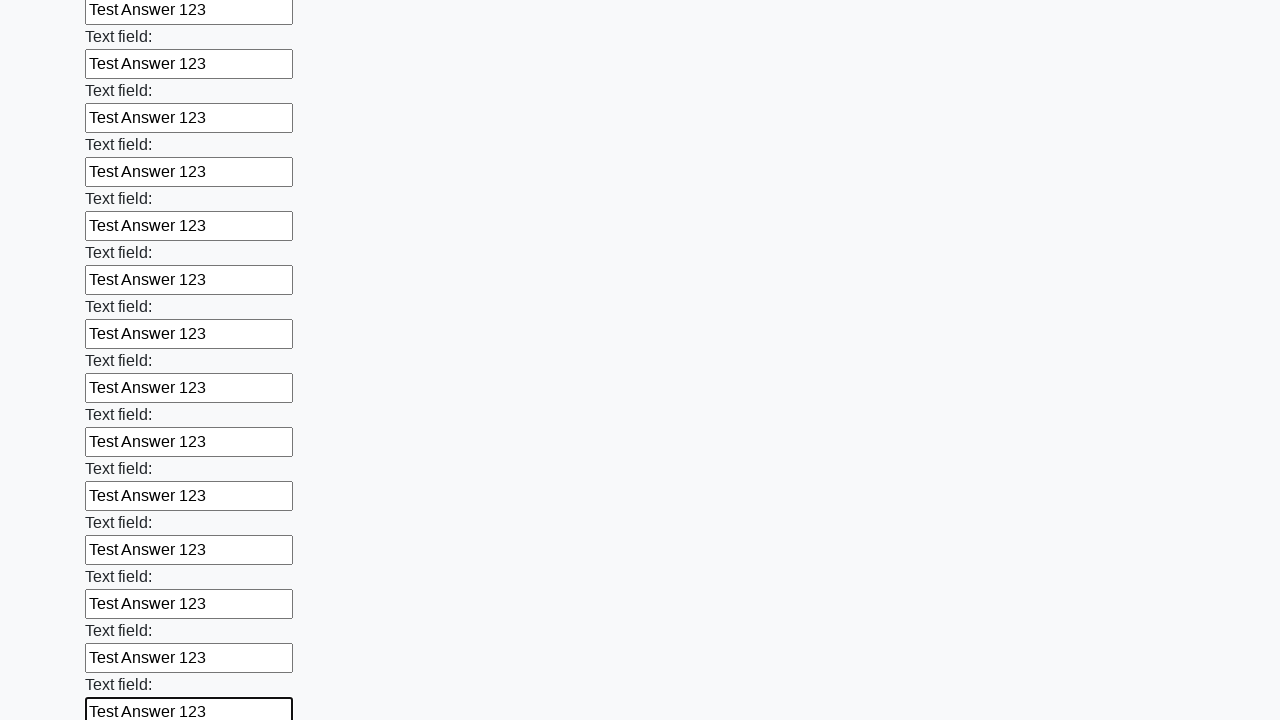

Filled text input field 43 of 100 with 'Test Answer 123' on [type='text'] >> nth=42
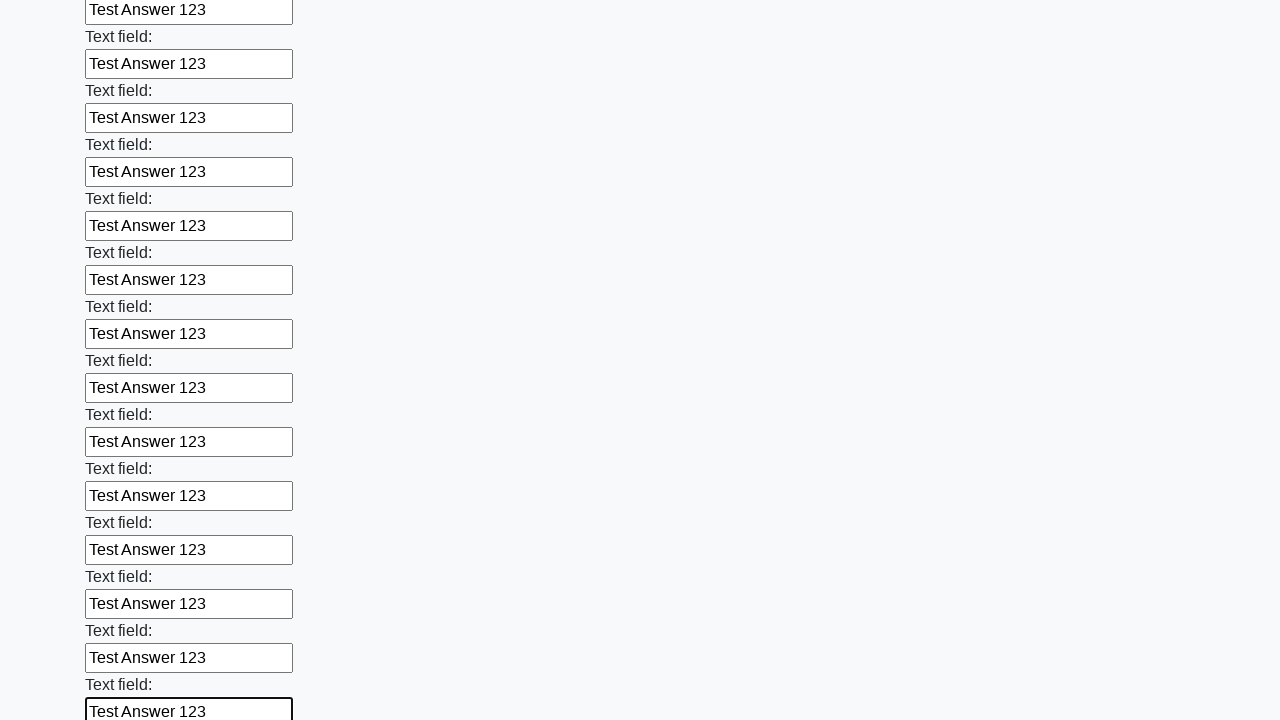

Filled text input field 44 of 100 with 'Test Answer 123' on [type='text'] >> nth=43
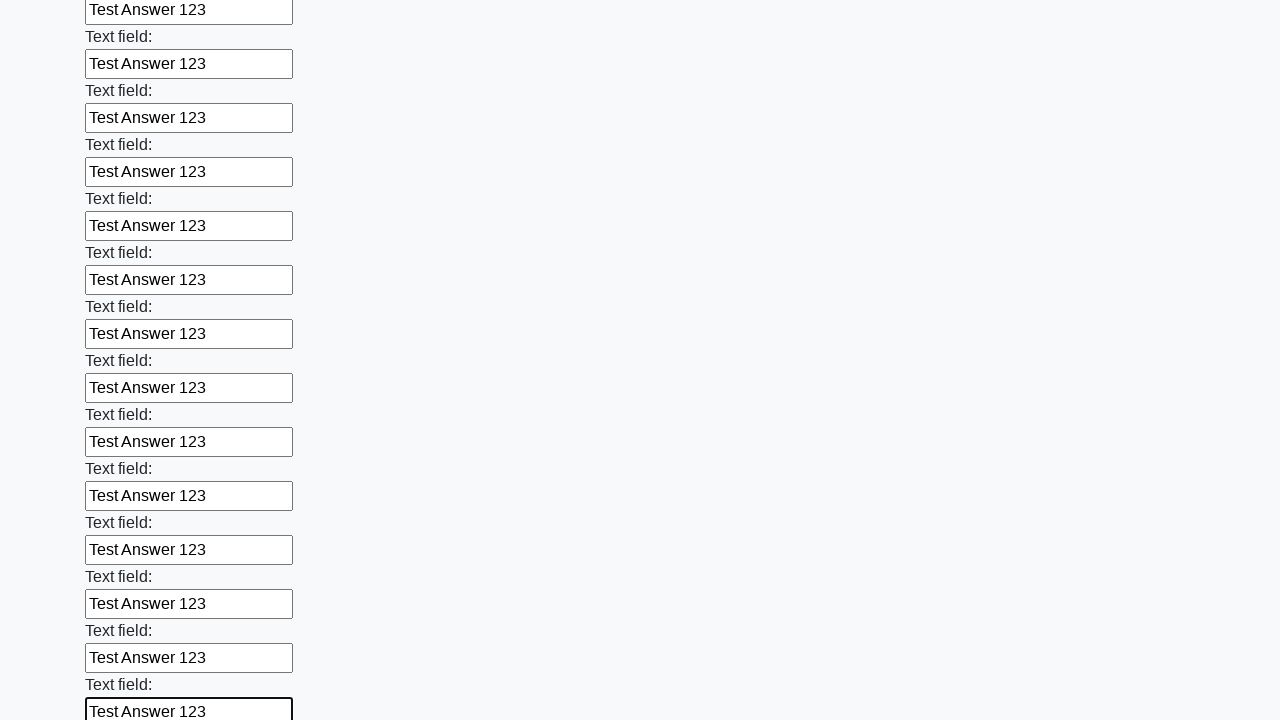

Filled text input field 45 of 100 with 'Test Answer 123' on [type='text'] >> nth=44
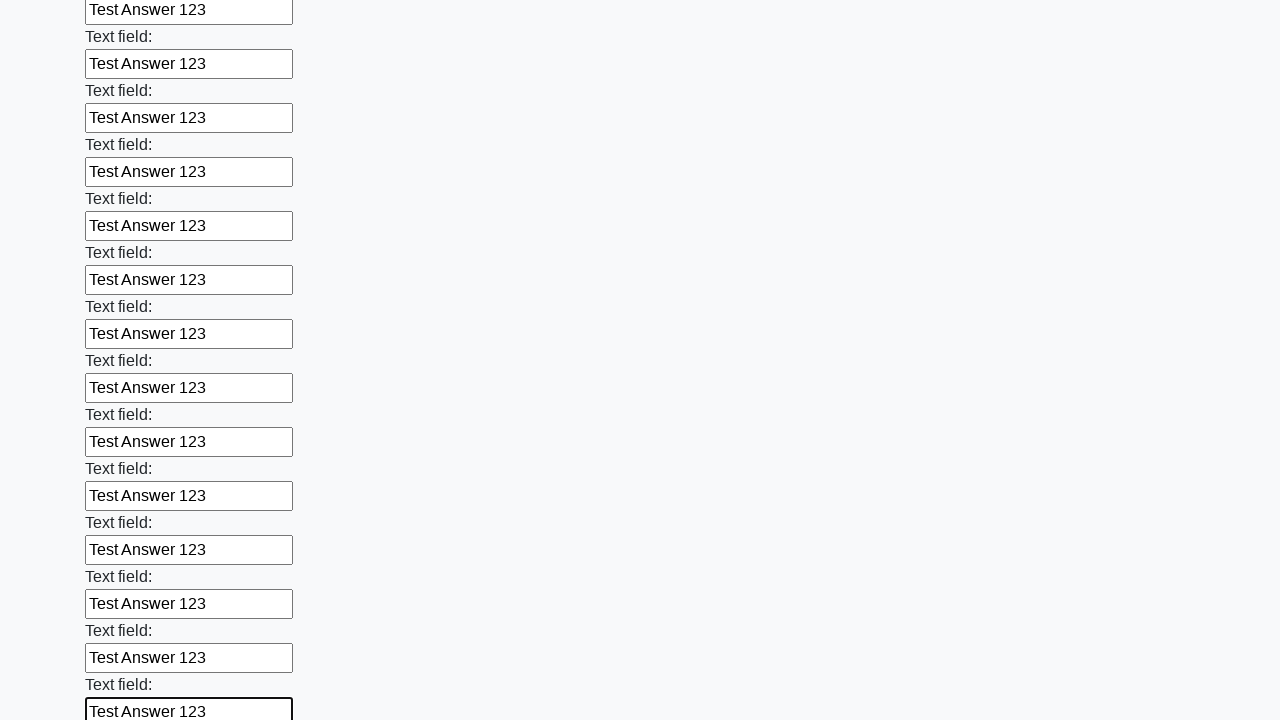

Filled text input field 46 of 100 with 'Test Answer 123' on [type='text'] >> nth=45
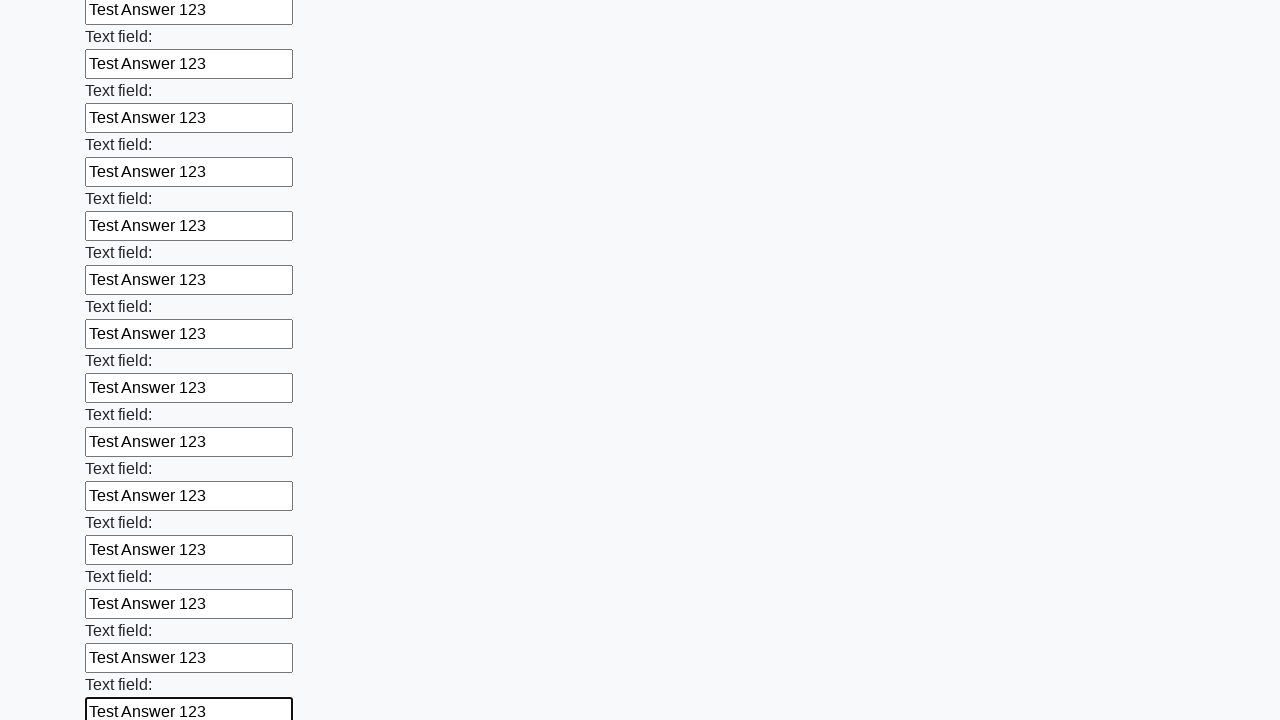

Filled text input field 47 of 100 with 'Test Answer 123' on [type='text'] >> nth=46
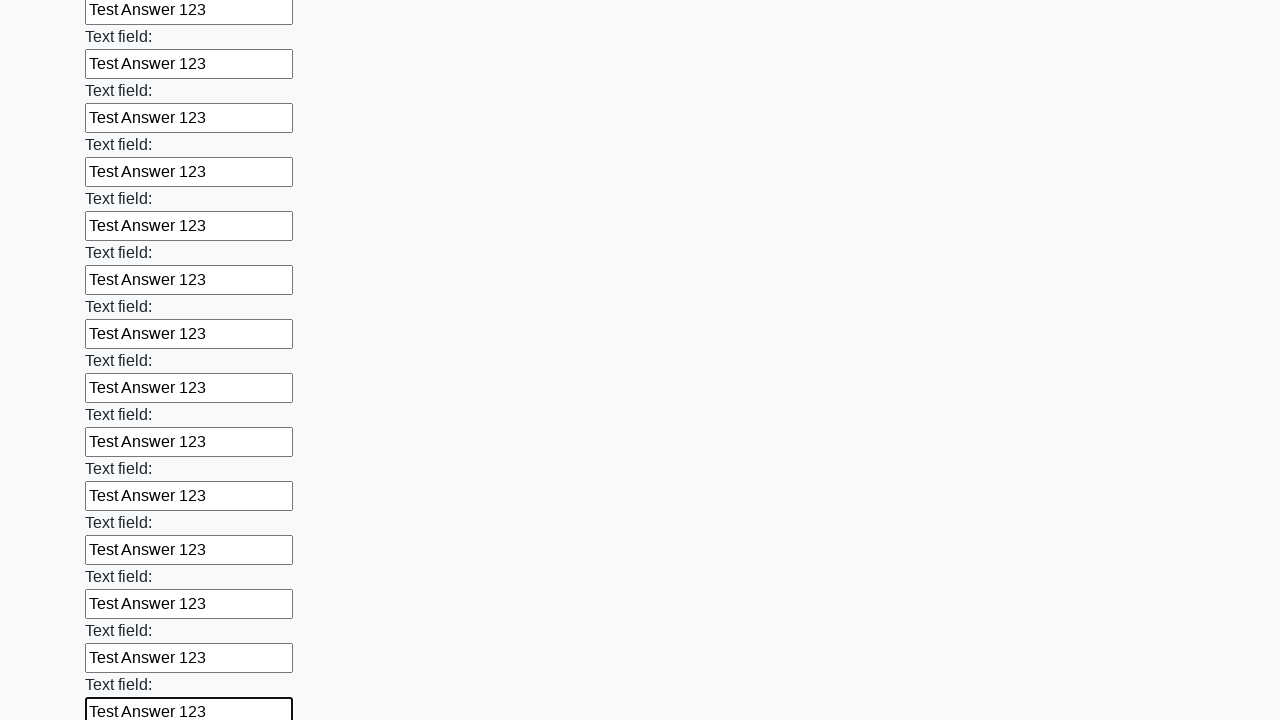

Filled text input field 48 of 100 with 'Test Answer 123' on [type='text'] >> nth=47
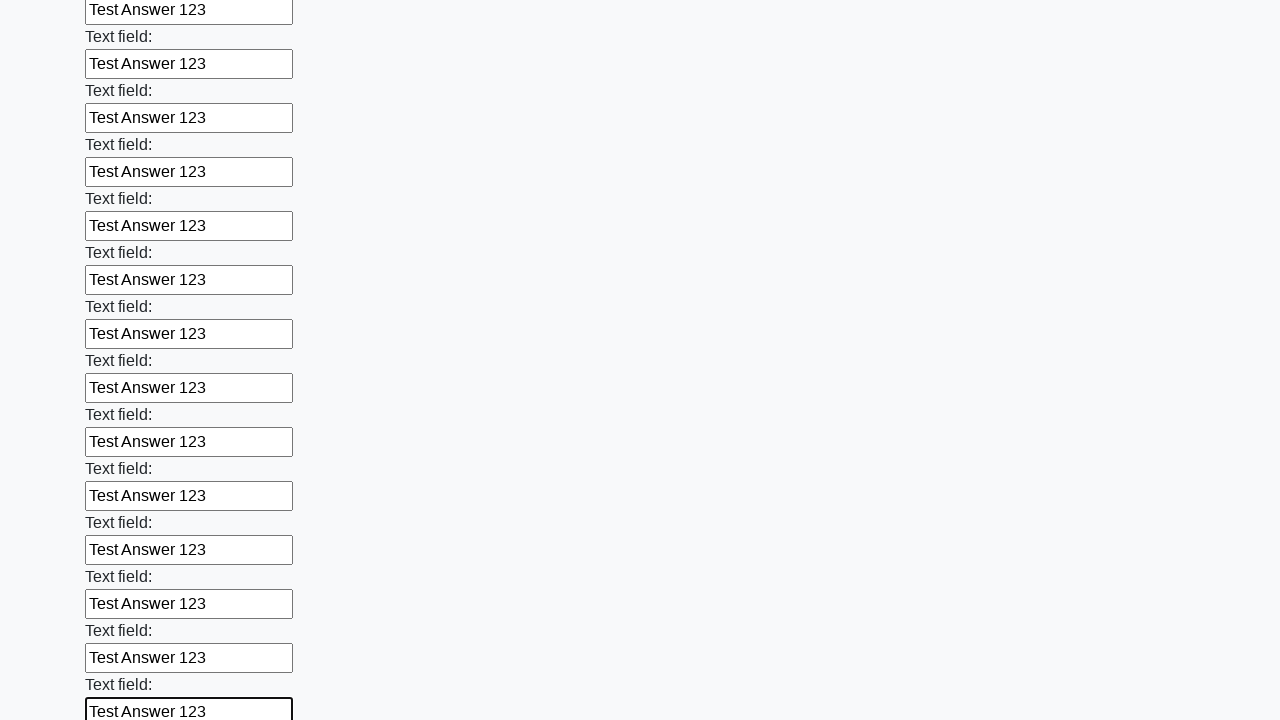

Filled text input field 49 of 100 with 'Test Answer 123' on [type='text'] >> nth=48
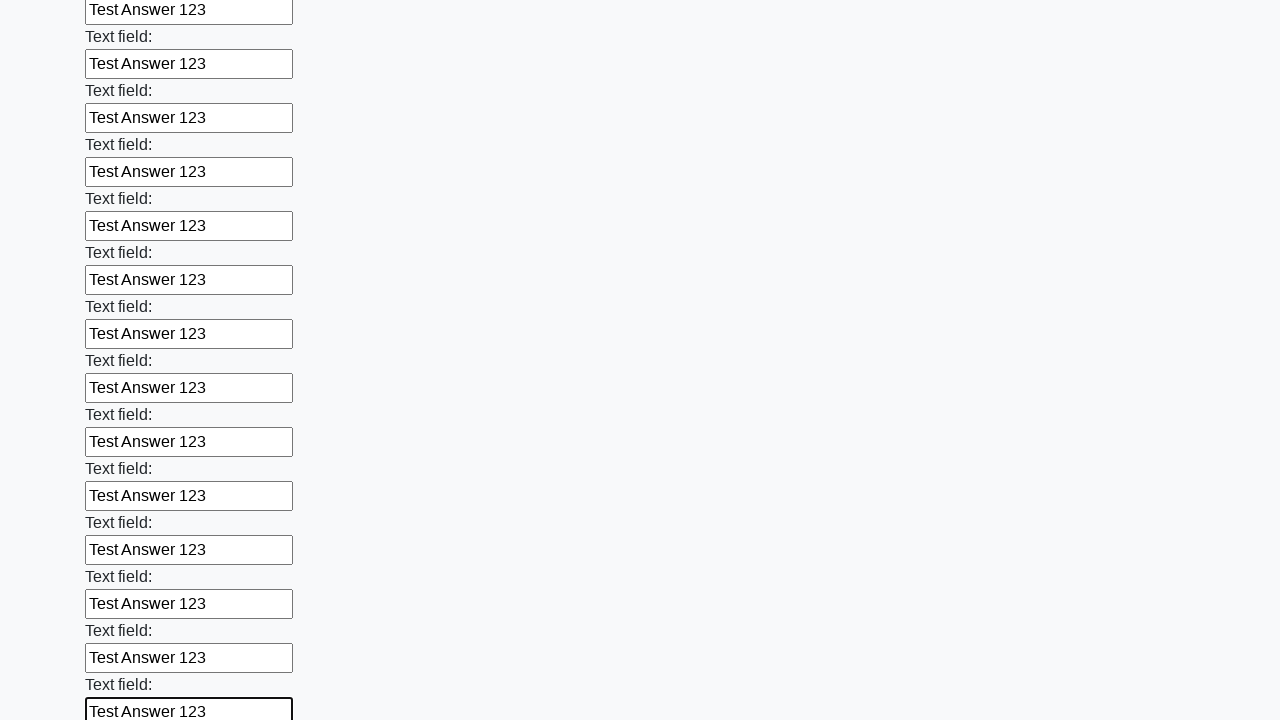

Filled text input field 50 of 100 with 'Test Answer 123' on [type='text'] >> nth=49
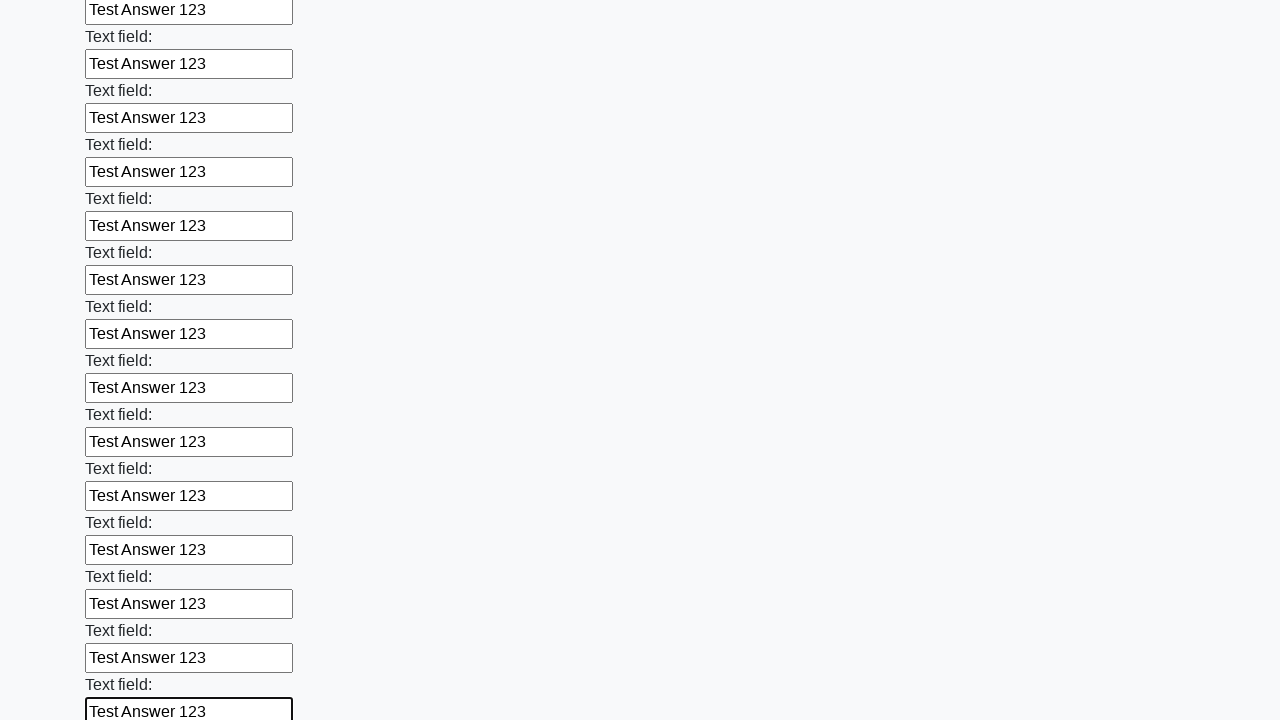

Filled text input field 51 of 100 with 'Test Answer 123' on [type='text'] >> nth=50
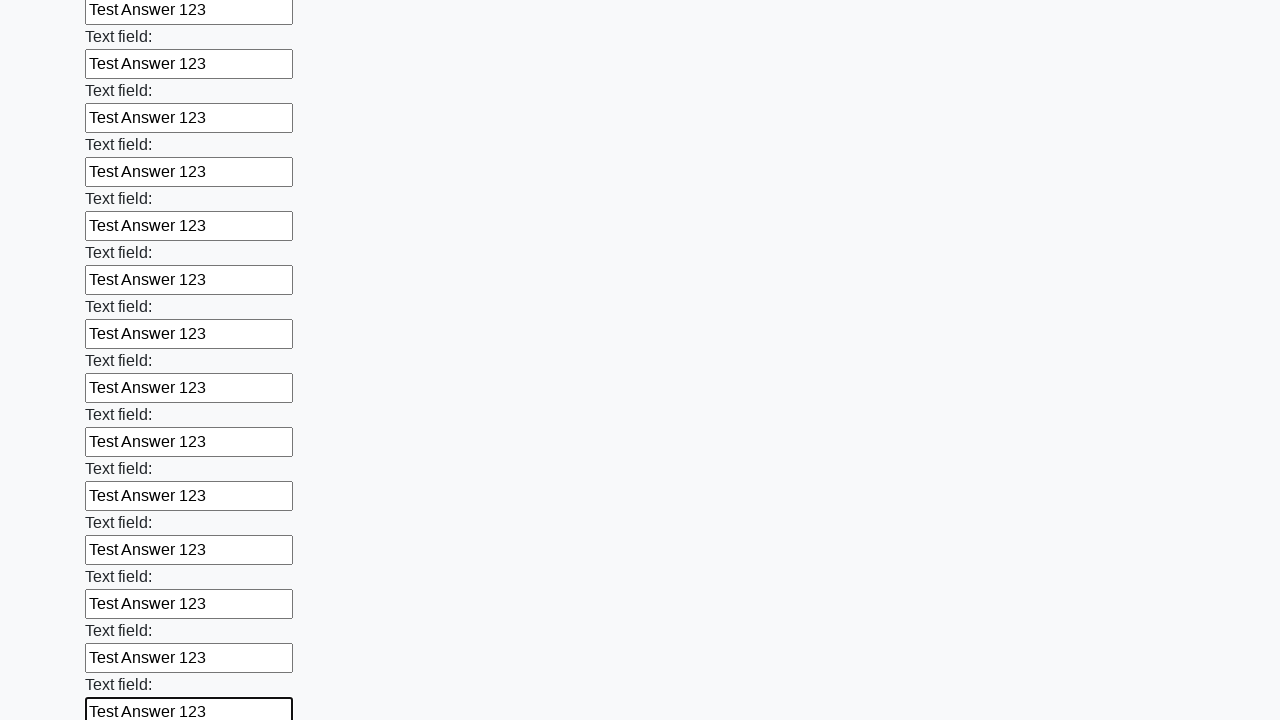

Filled text input field 52 of 100 with 'Test Answer 123' on [type='text'] >> nth=51
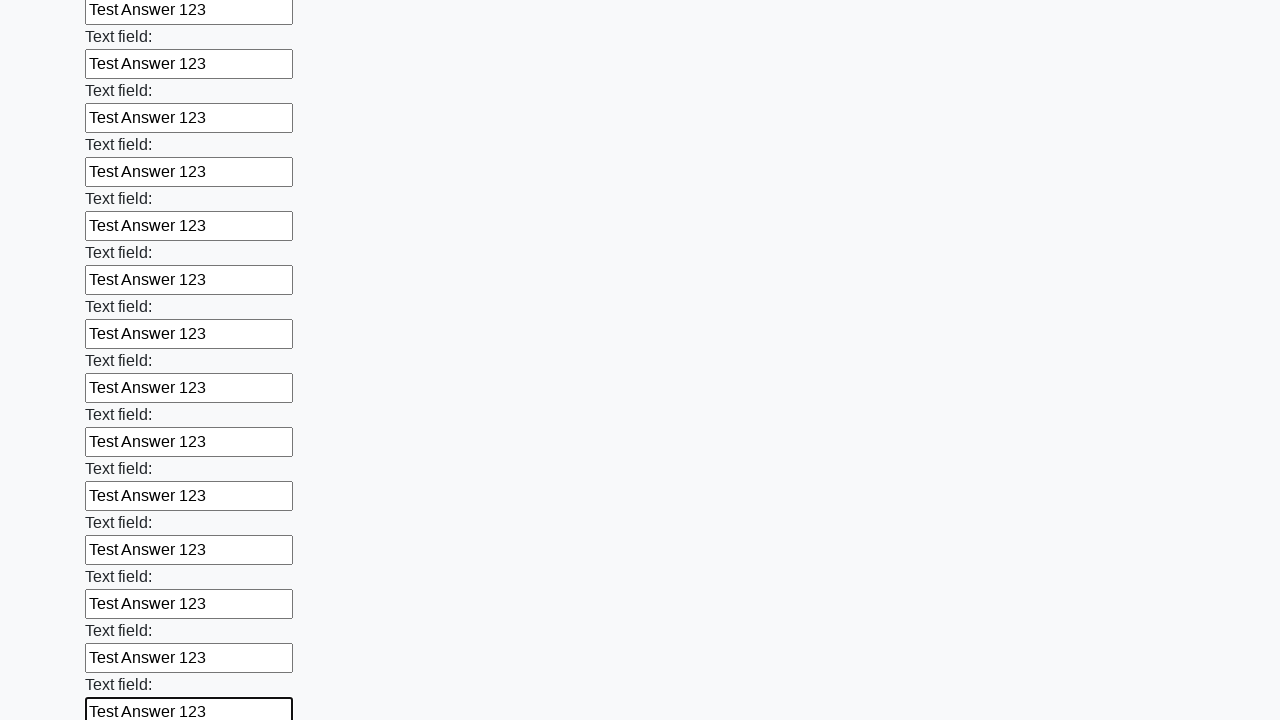

Filled text input field 53 of 100 with 'Test Answer 123' on [type='text'] >> nth=52
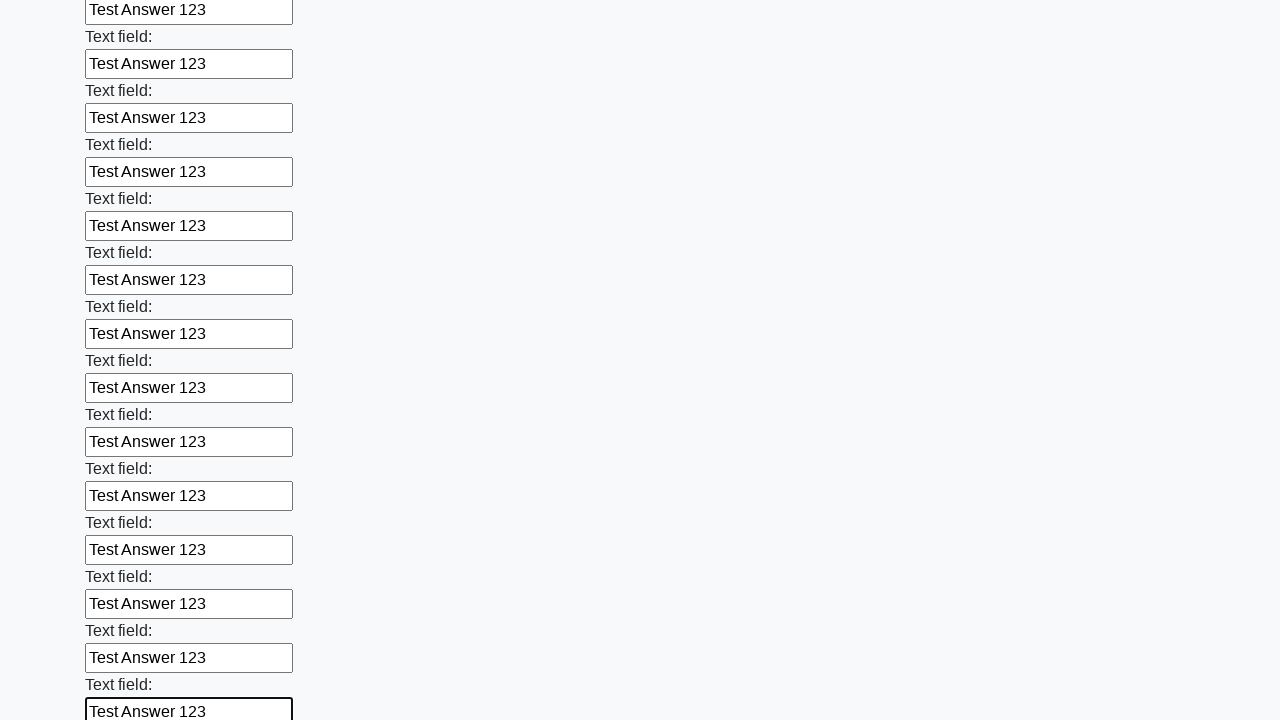

Filled text input field 54 of 100 with 'Test Answer 123' on [type='text'] >> nth=53
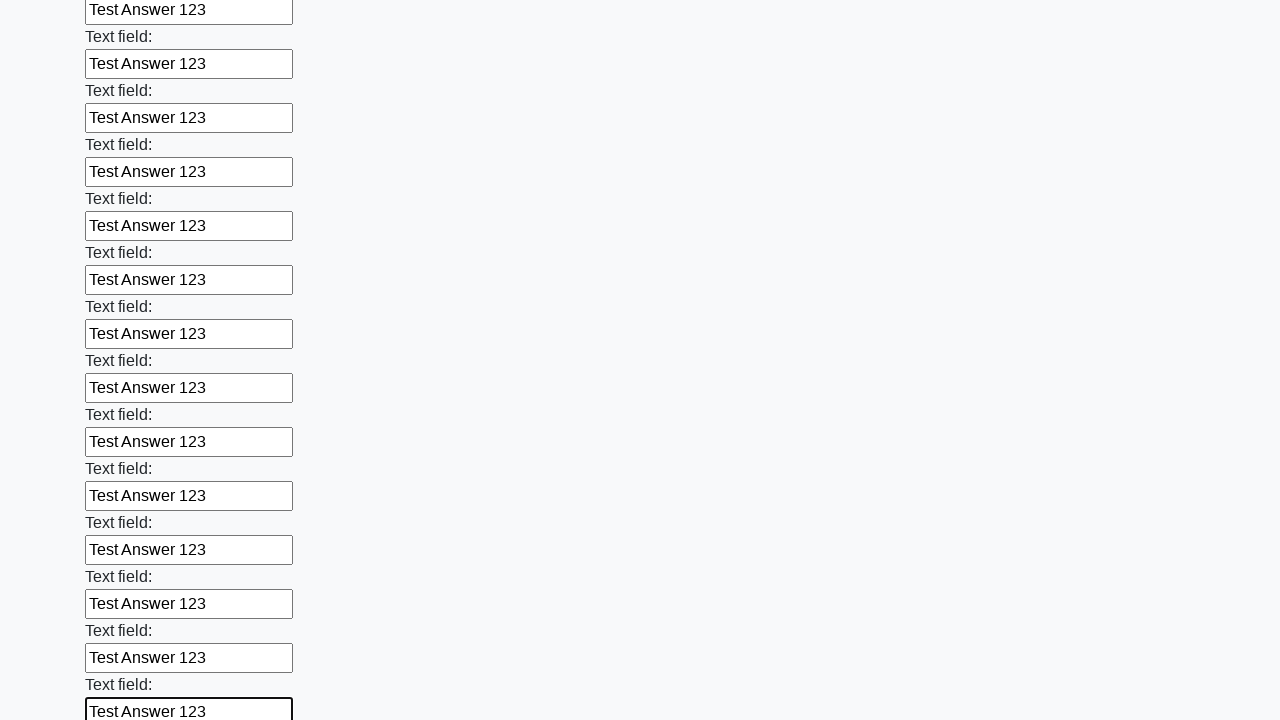

Filled text input field 55 of 100 with 'Test Answer 123' on [type='text'] >> nth=54
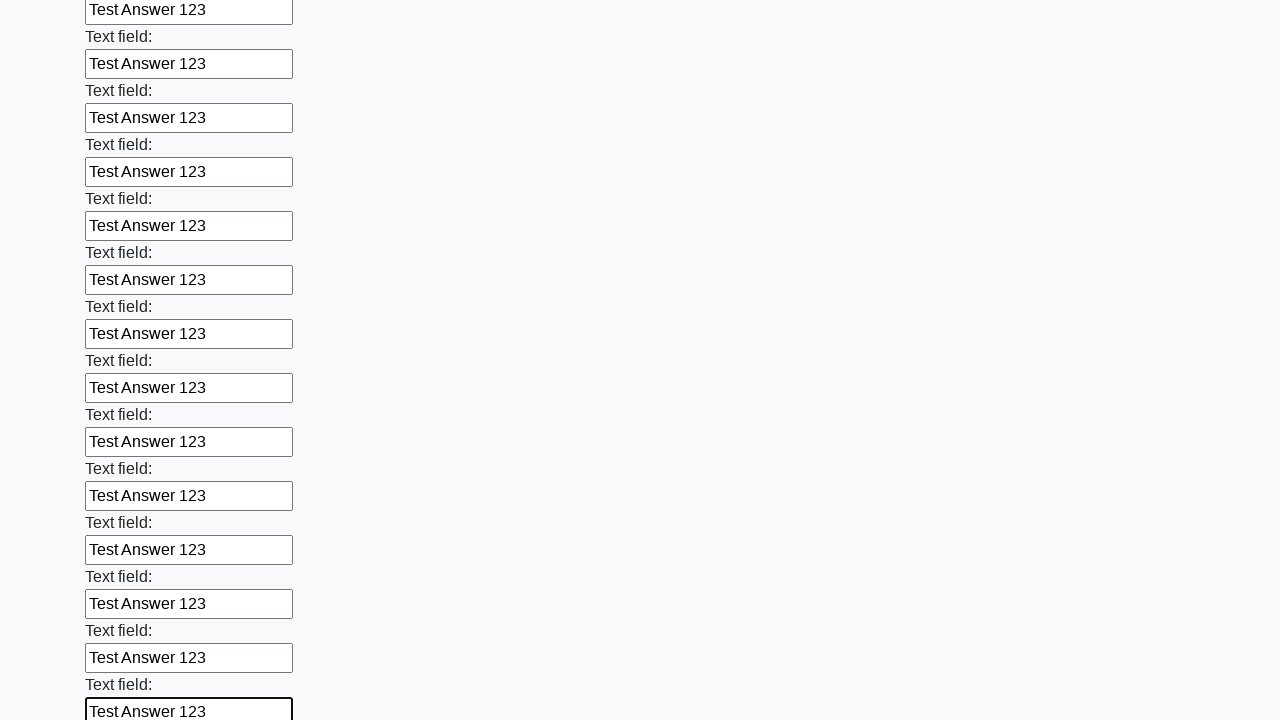

Filled text input field 56 of 100 with 'Test Answer 123' on [type='text'] >> nth=55
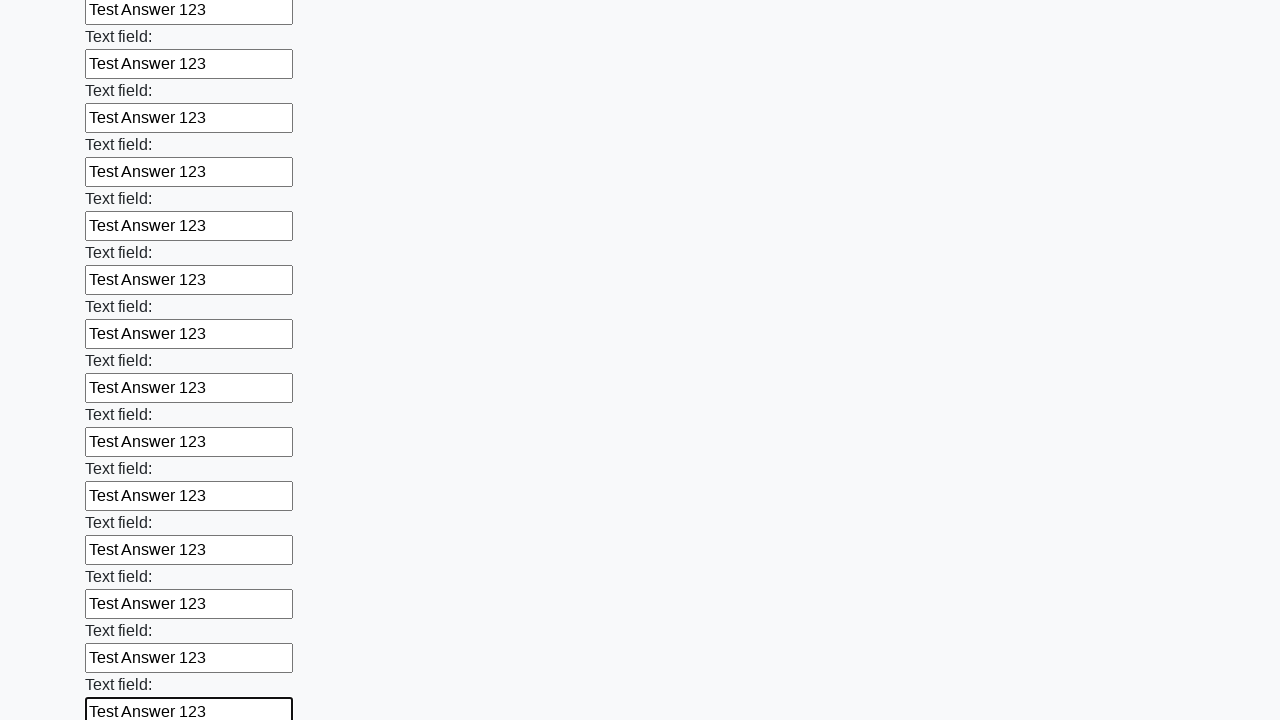

Filled text input field 57 of 100 with 'Test Answer 123' on [type='text'] >> nth=56
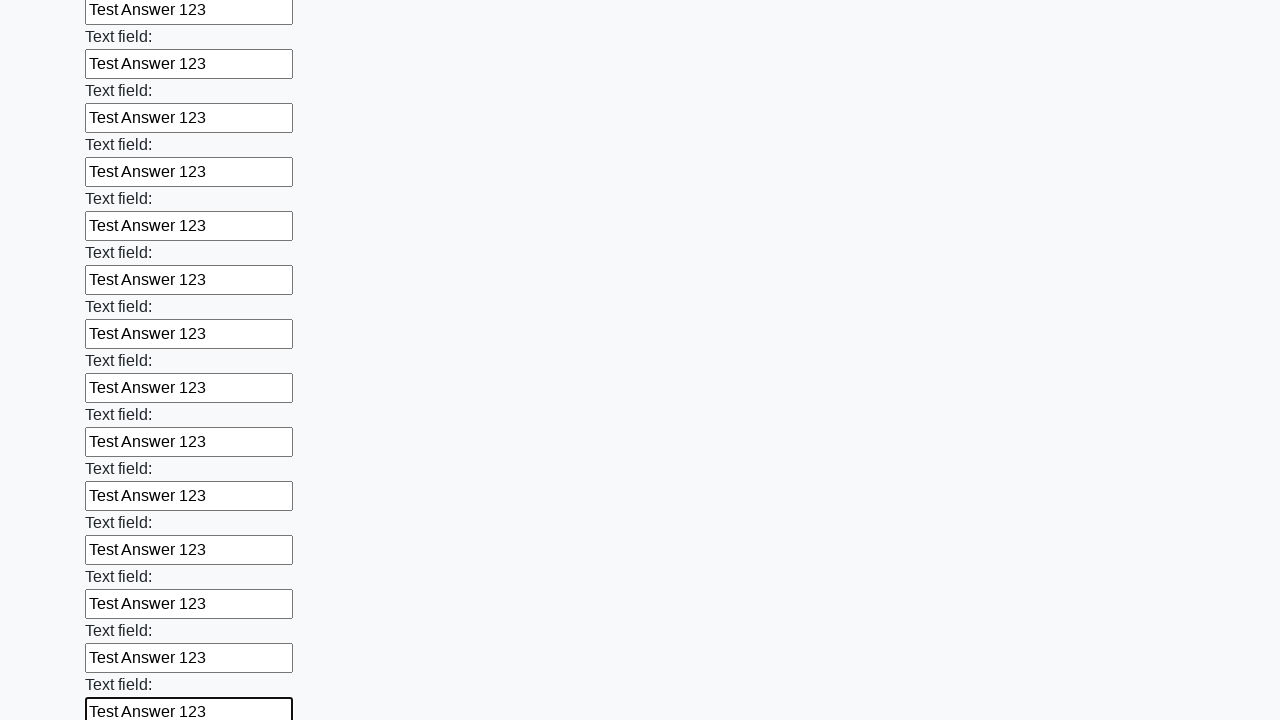

Filled text input field 58 of 100 with 'Test Answer 123' on [type='text'] >> nth=57
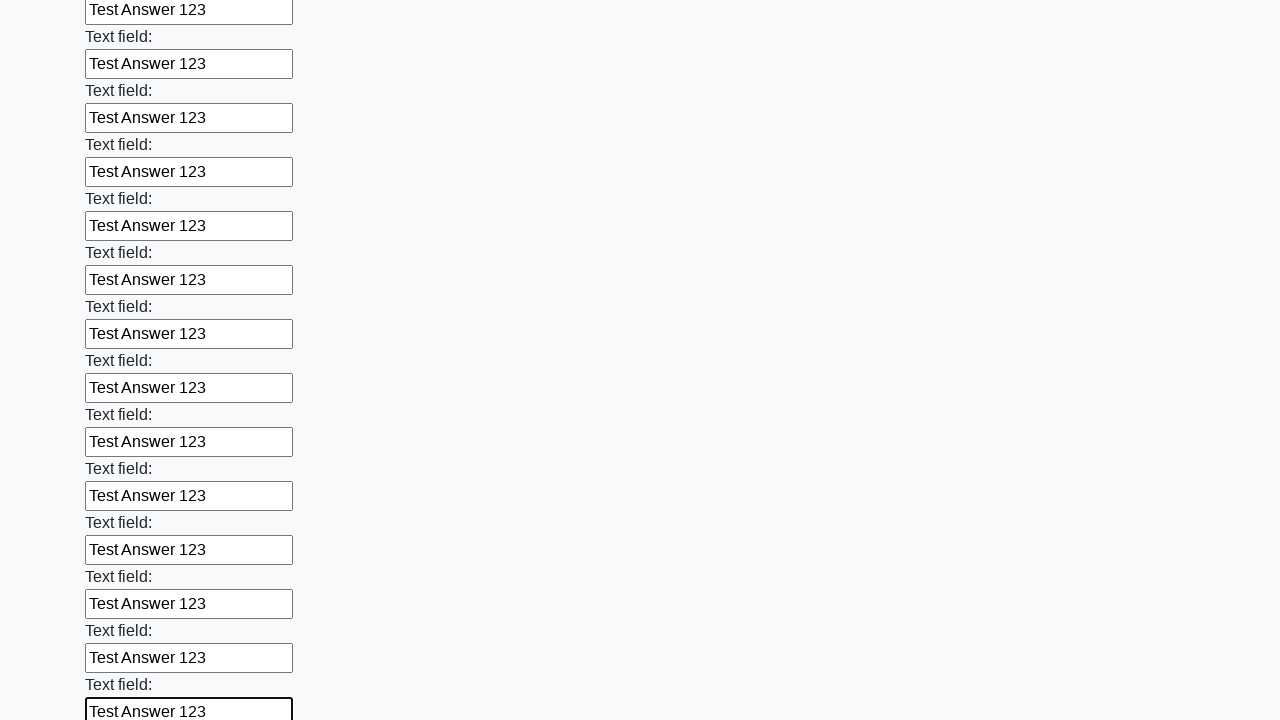

Filled text input field 59 of 100 with 'Test Answer 123' on [type='text'] >> nth=58
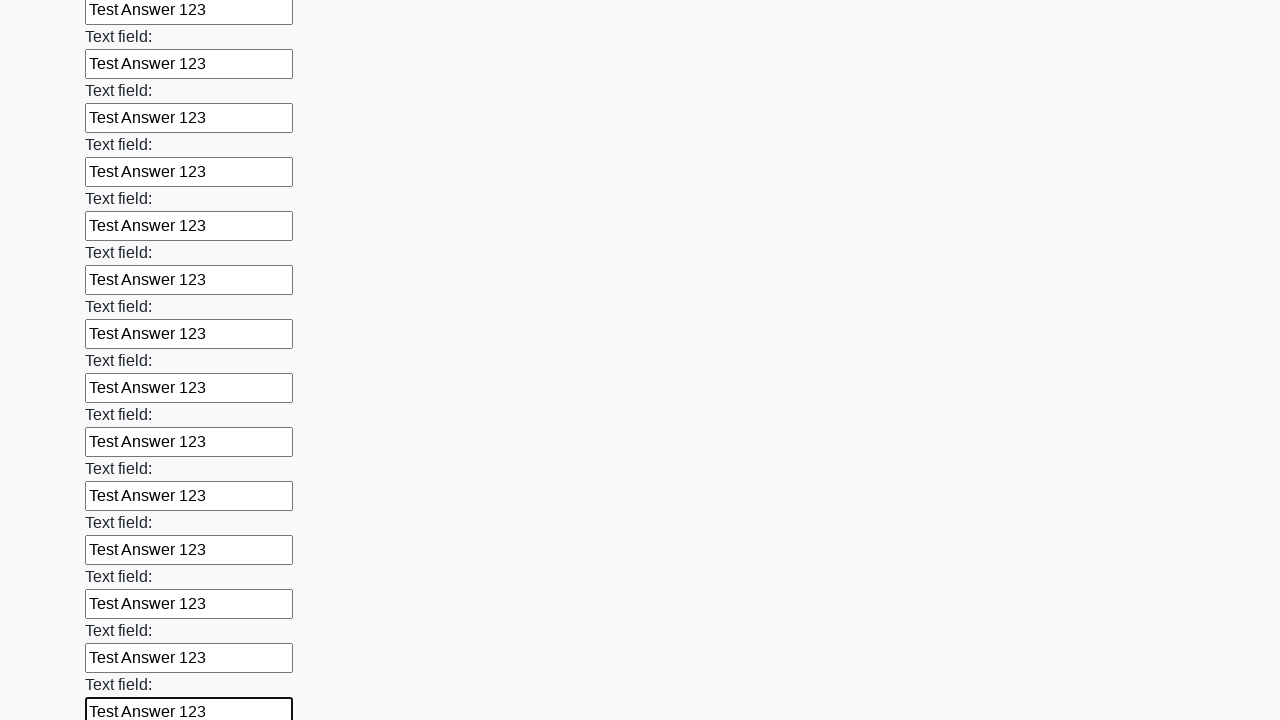

Filled text input field 60 of 100 with 'Test Answer 123' on [type='text'] >> nth=59
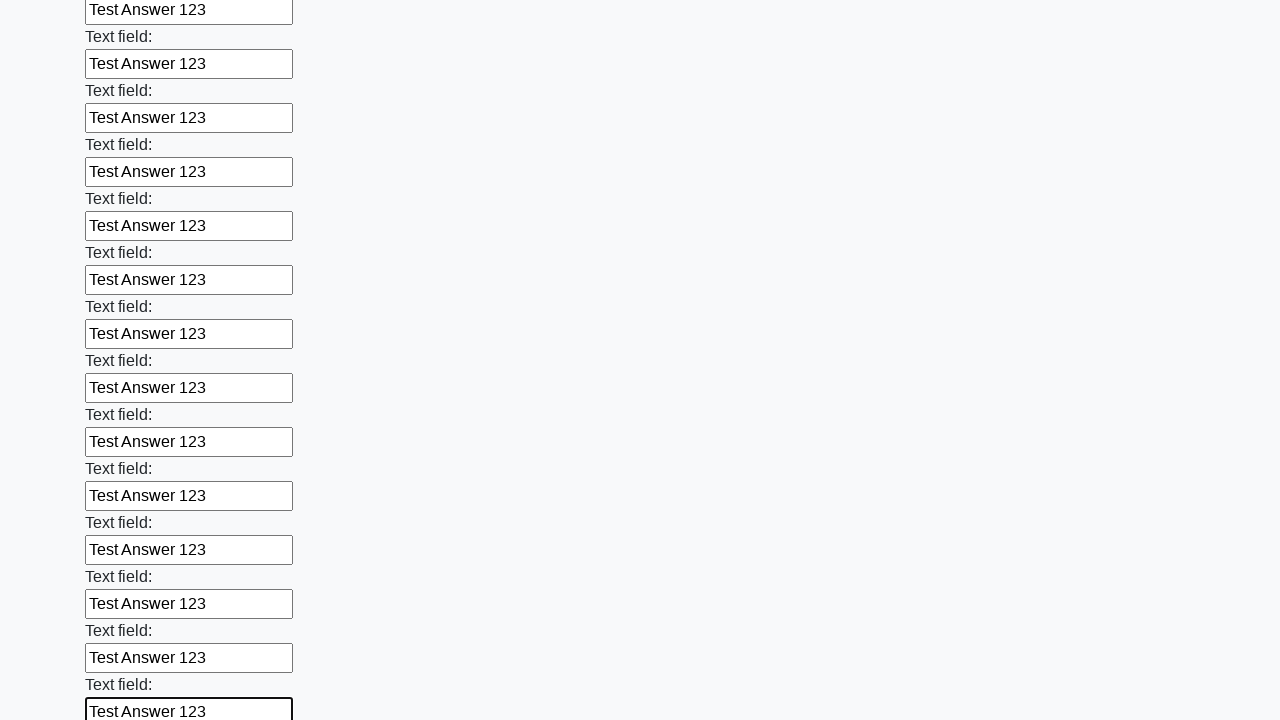

Filled text input field 61 of 100 with 'Test Answer 123' on [type='text'] >> nth=60
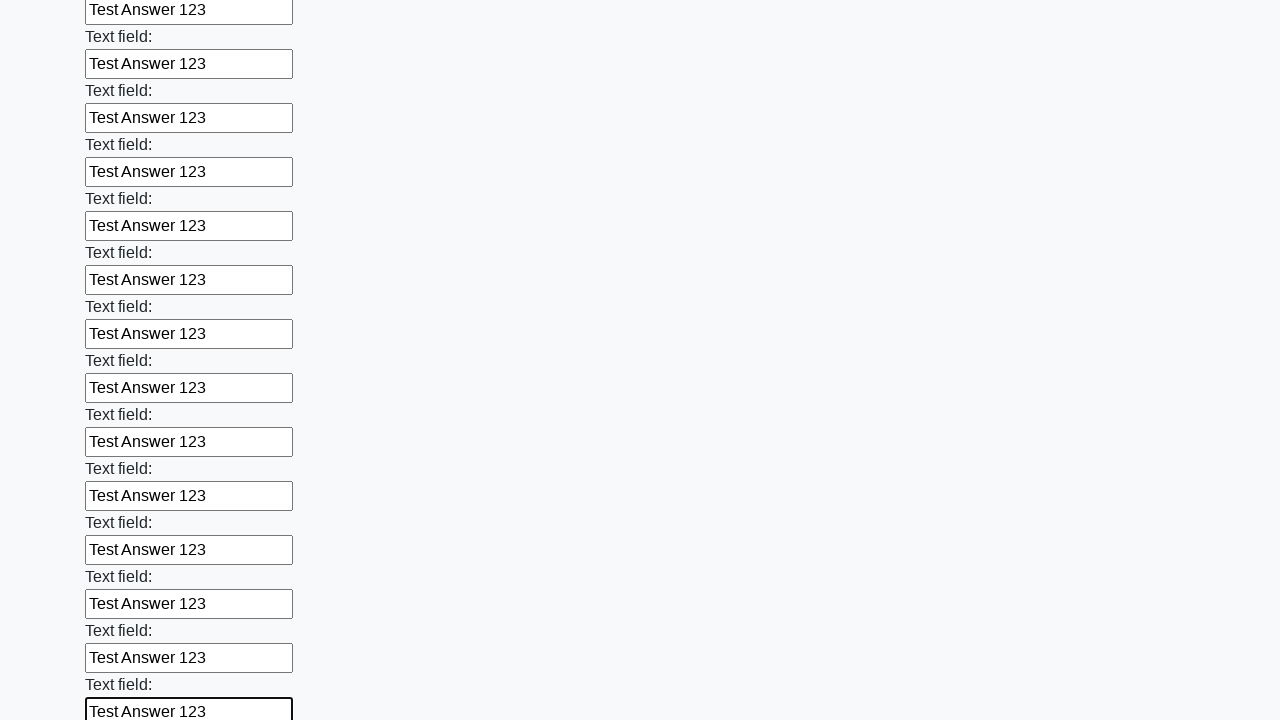

Filled text input field 62 of 100 with 'Test Answer 123' on [type='text'] >> nth=61
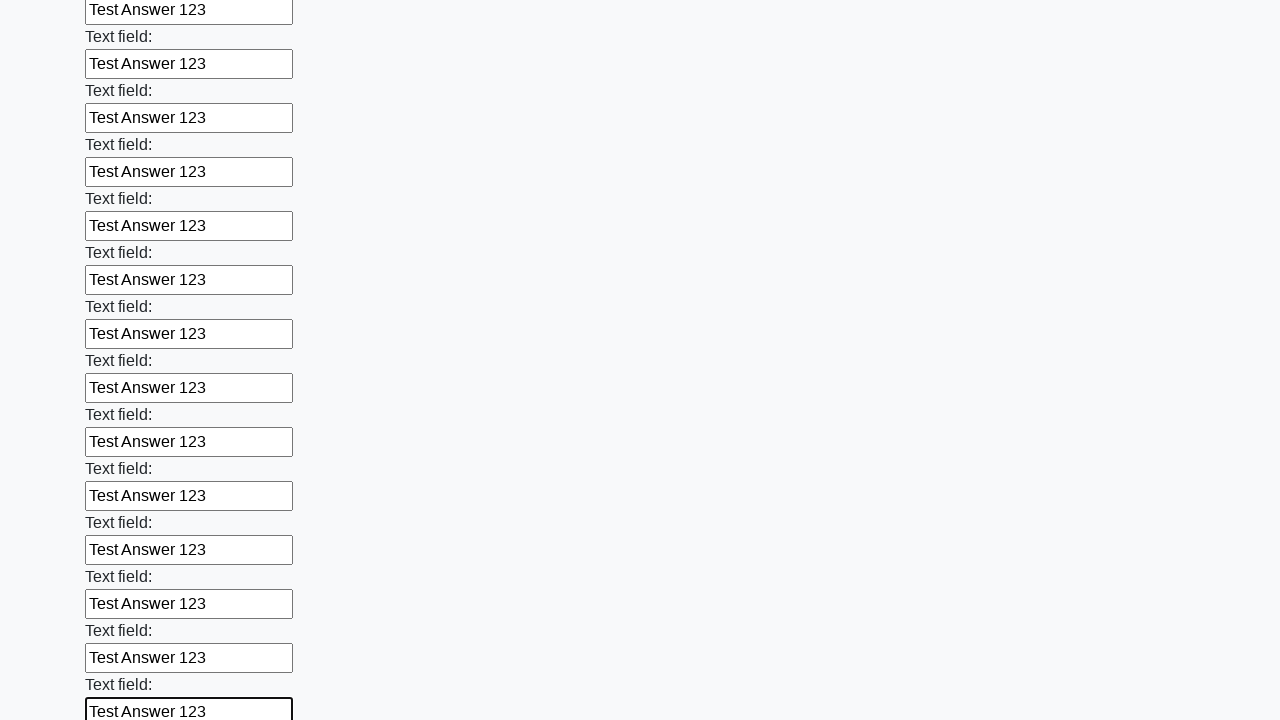

Filled text input field 63 of 100 with 'Test Answer 123' on [type='text'] >> nth=62
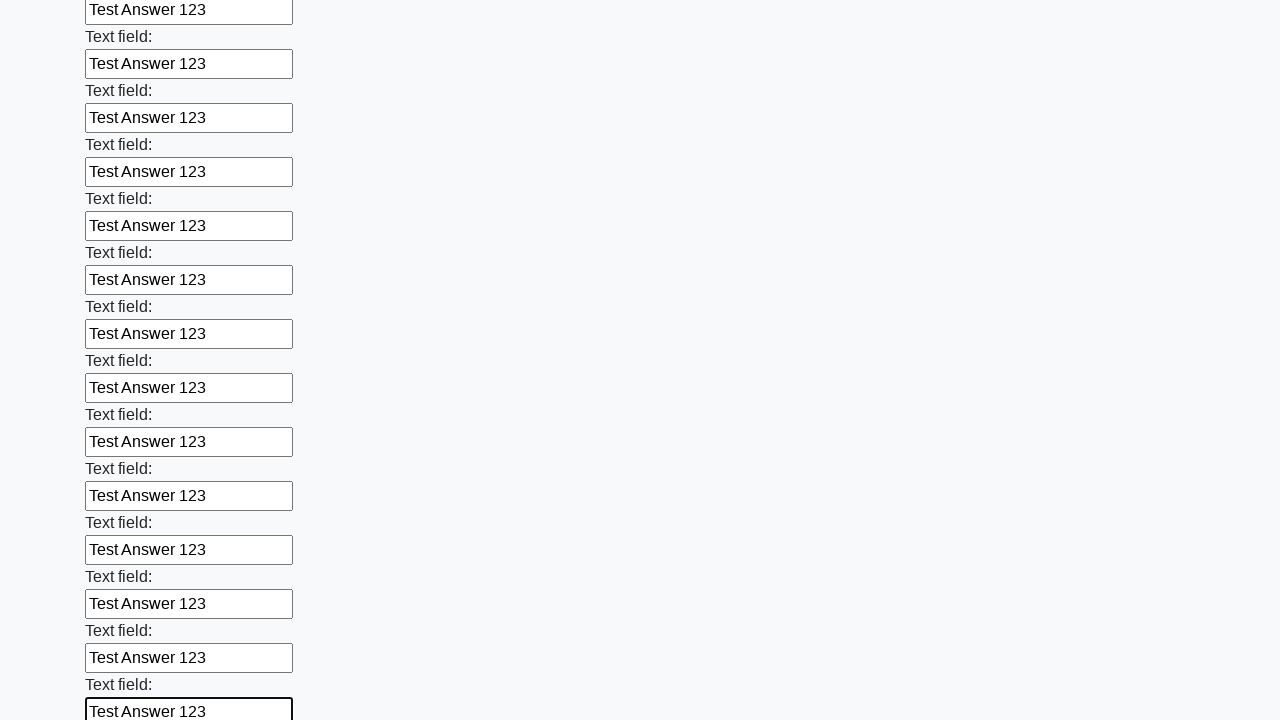

Filled text input field 64 of 100 with 'Test Answer 123' on [type='text'] >> nth=63
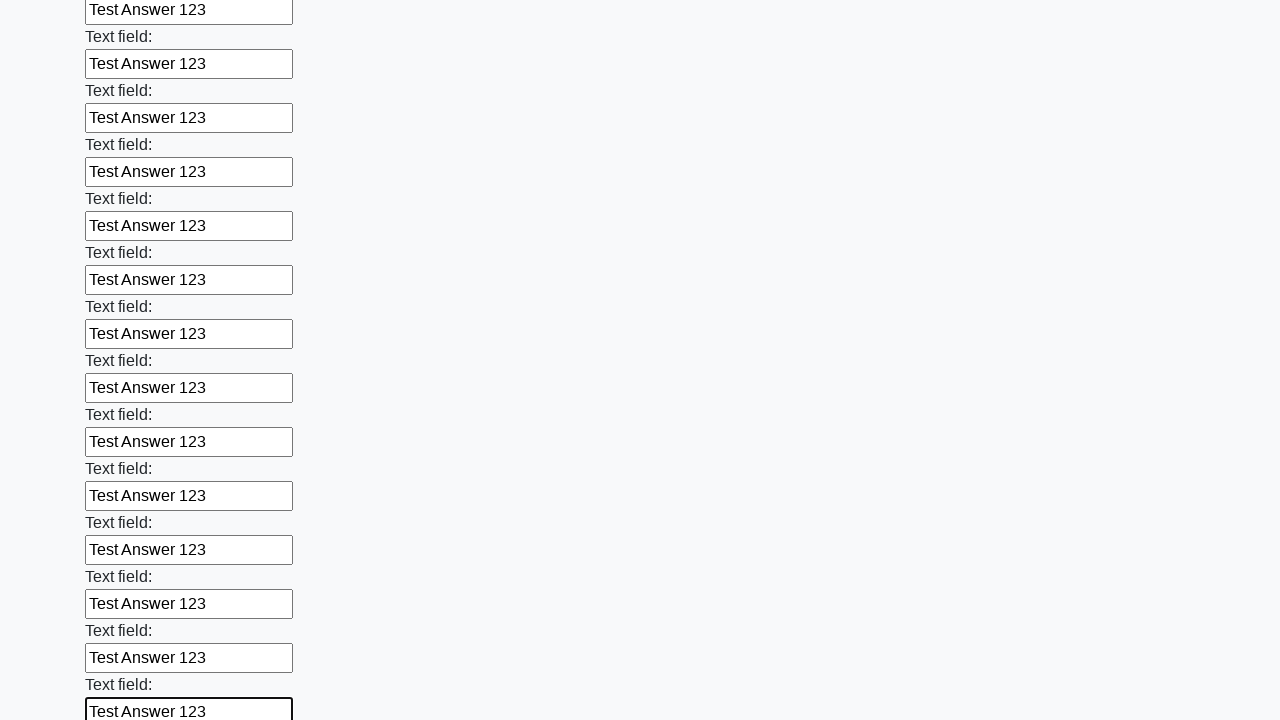

Filled text input field 65 of 100 with 'Test Answer 123' on [type='text'] >> nth=64
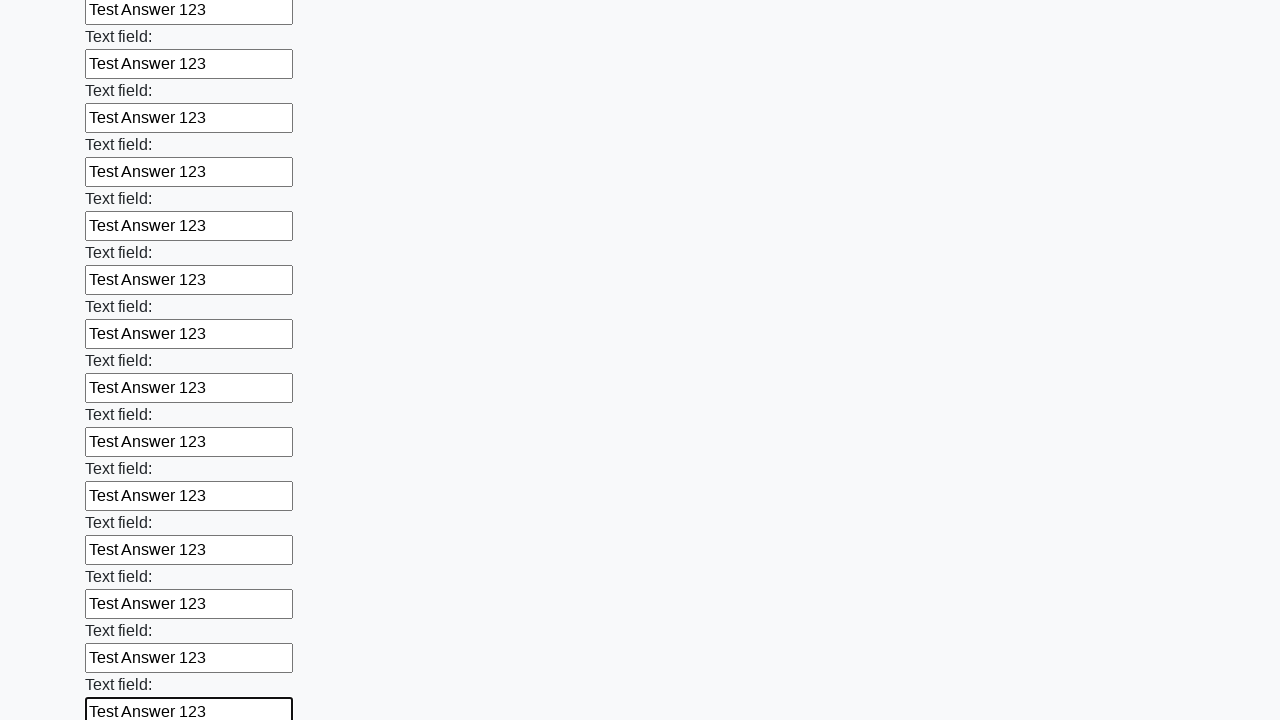

Filled text input field 66 of 100 with 'Test Answer 123' on [type='text'] >> nth=65
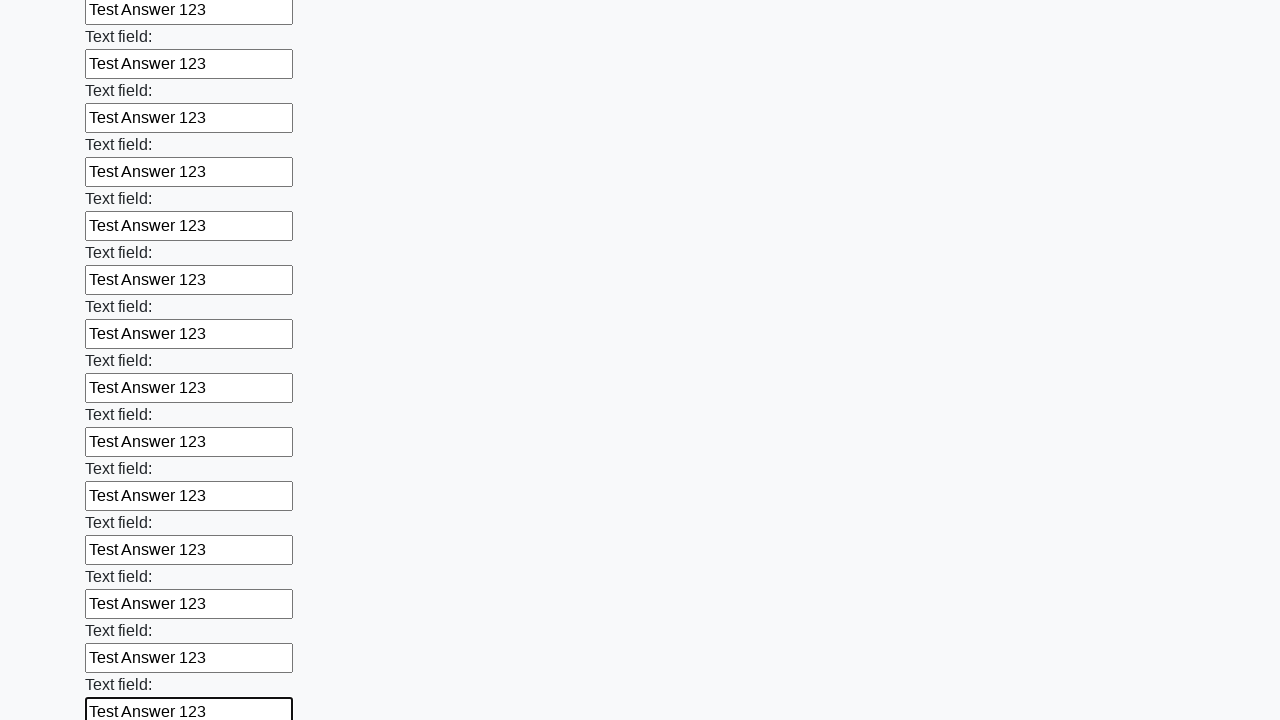

Filled text input field 67 of 100 with 'Test Answer 123' on [type='text'] >> nth=66
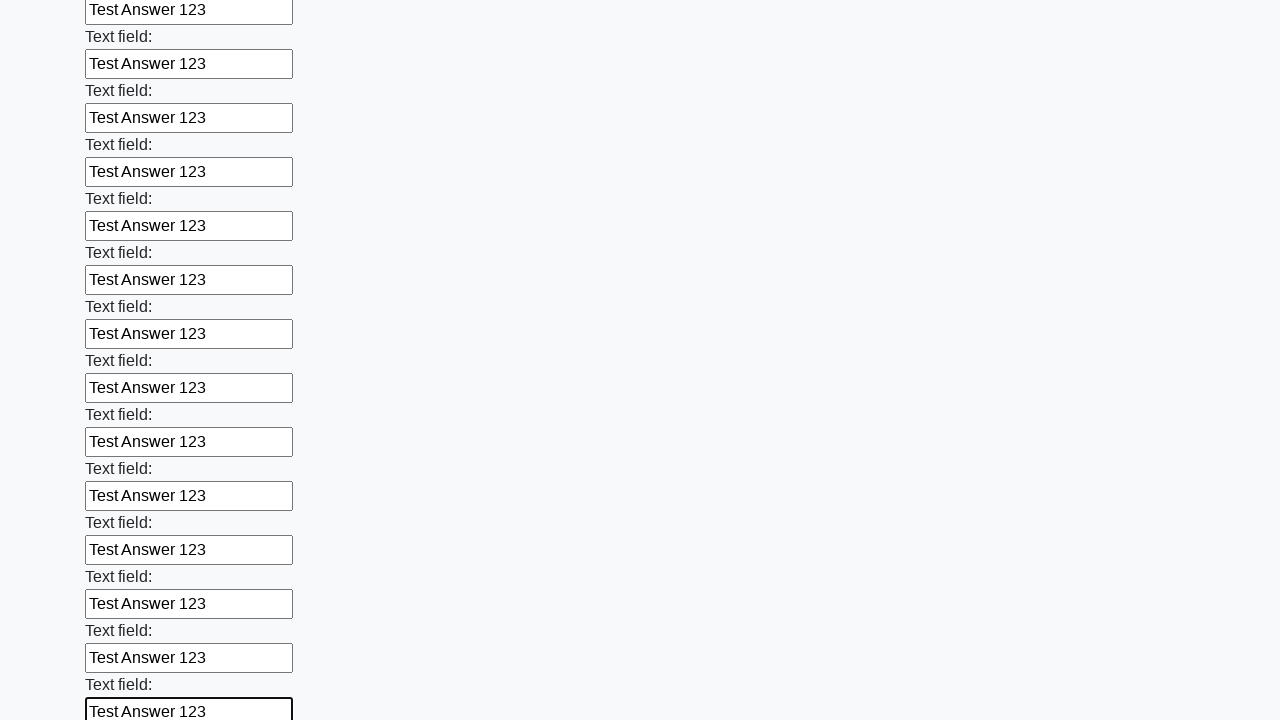

Filled text input field 68 of 100 with 'Test Answer 123' on [type='text'] >> nth=67
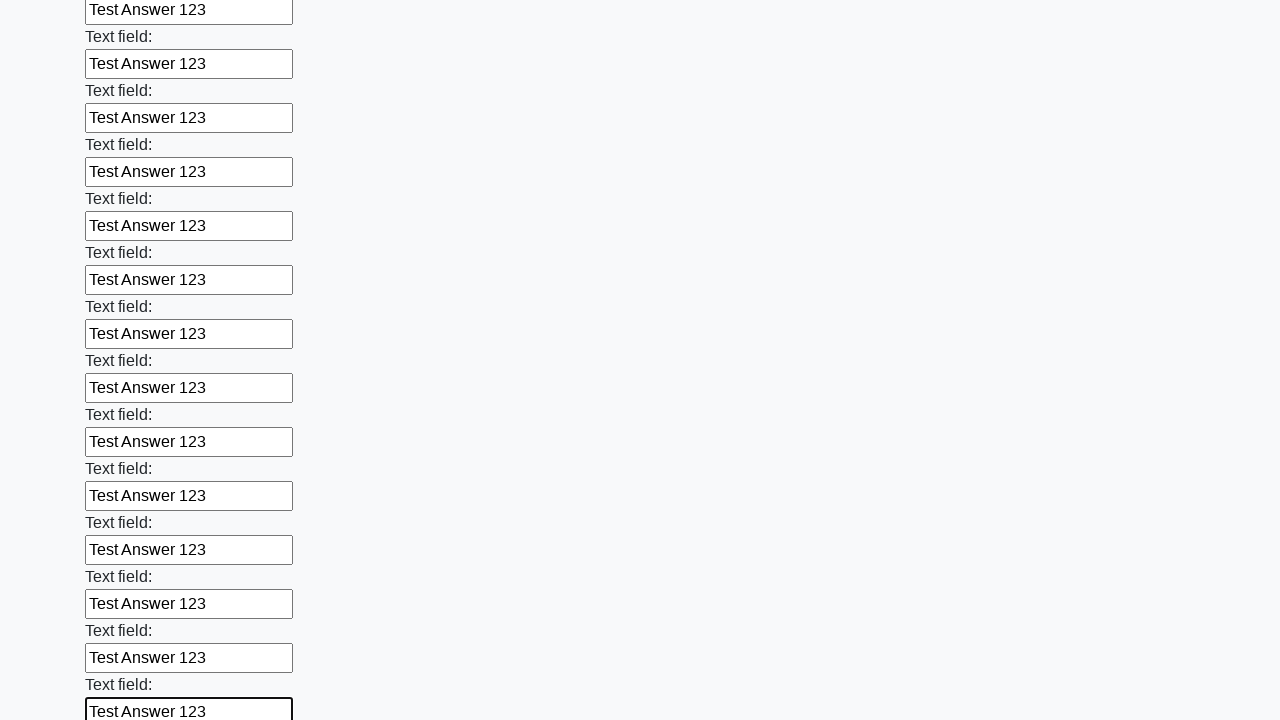

Filled text input field 69 of 100 with 'Test Answer 123' on [type='text'] >> nth=68
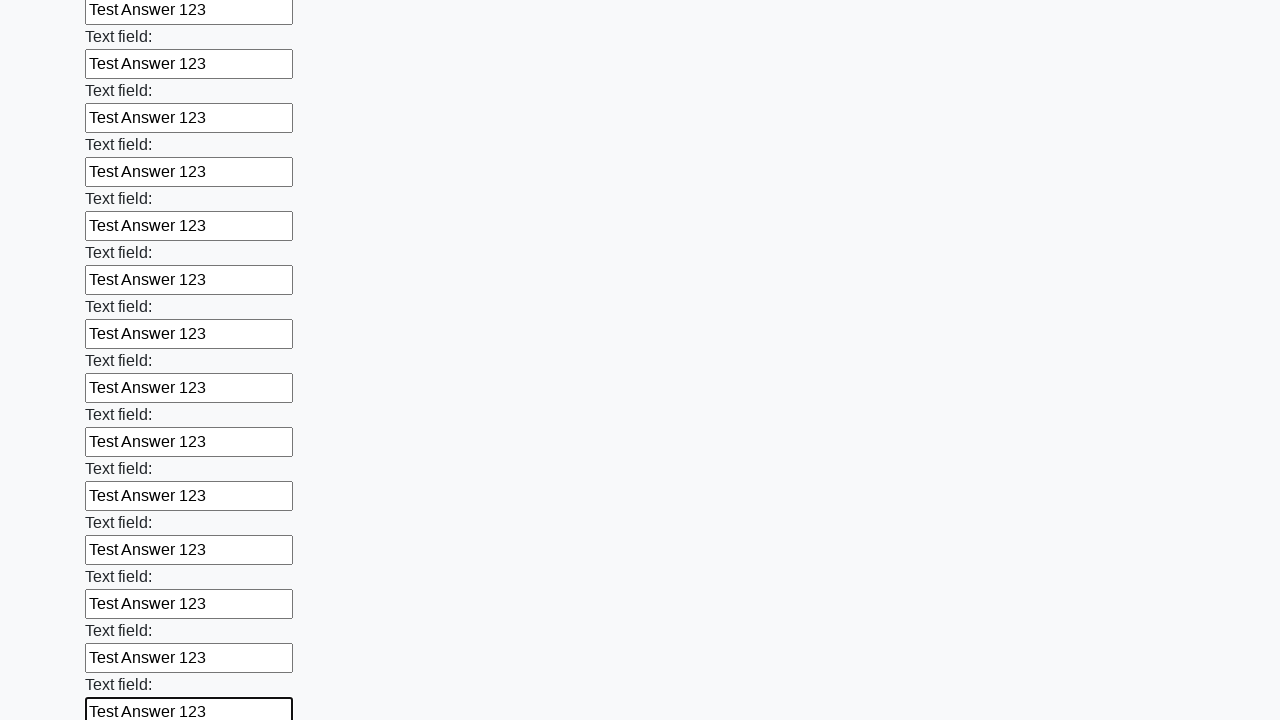

Filled text input field 70 of 100 with 'Test Answer 123' on [type='text'] >> nth=69
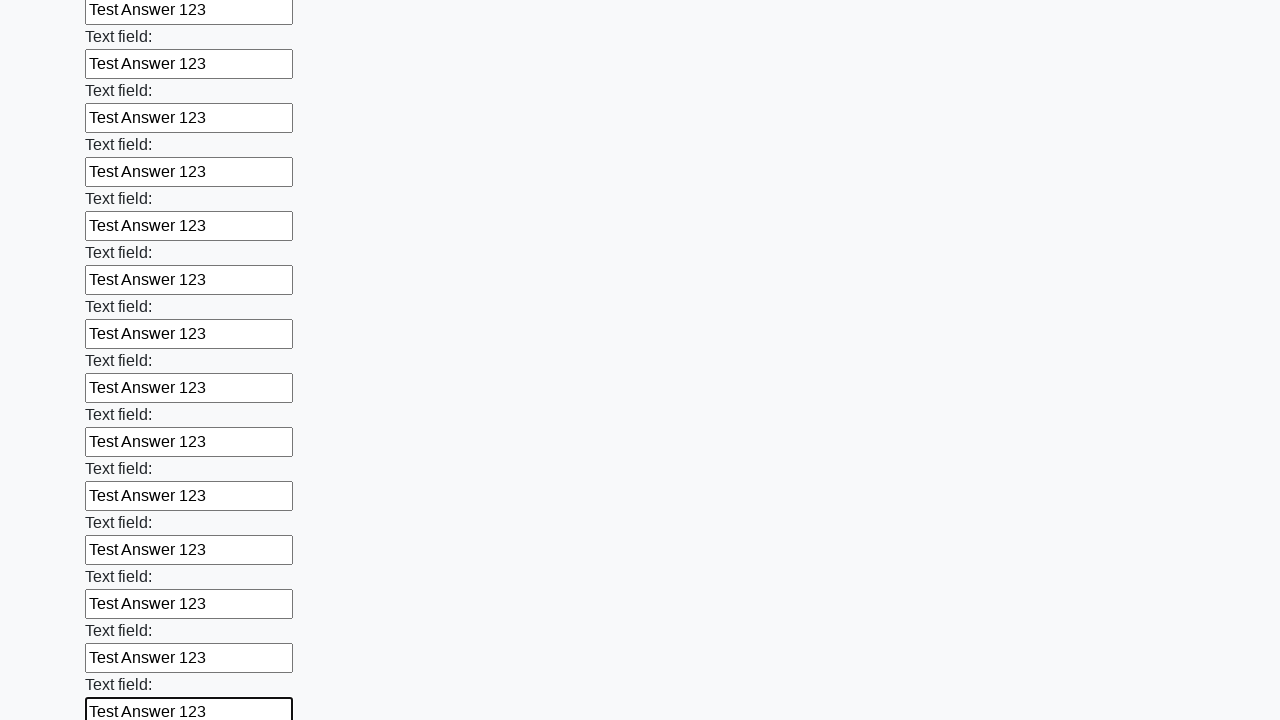

Filled text input field 71 of 100 with 'Test Answer 123' on [type='text'] >> nth=70
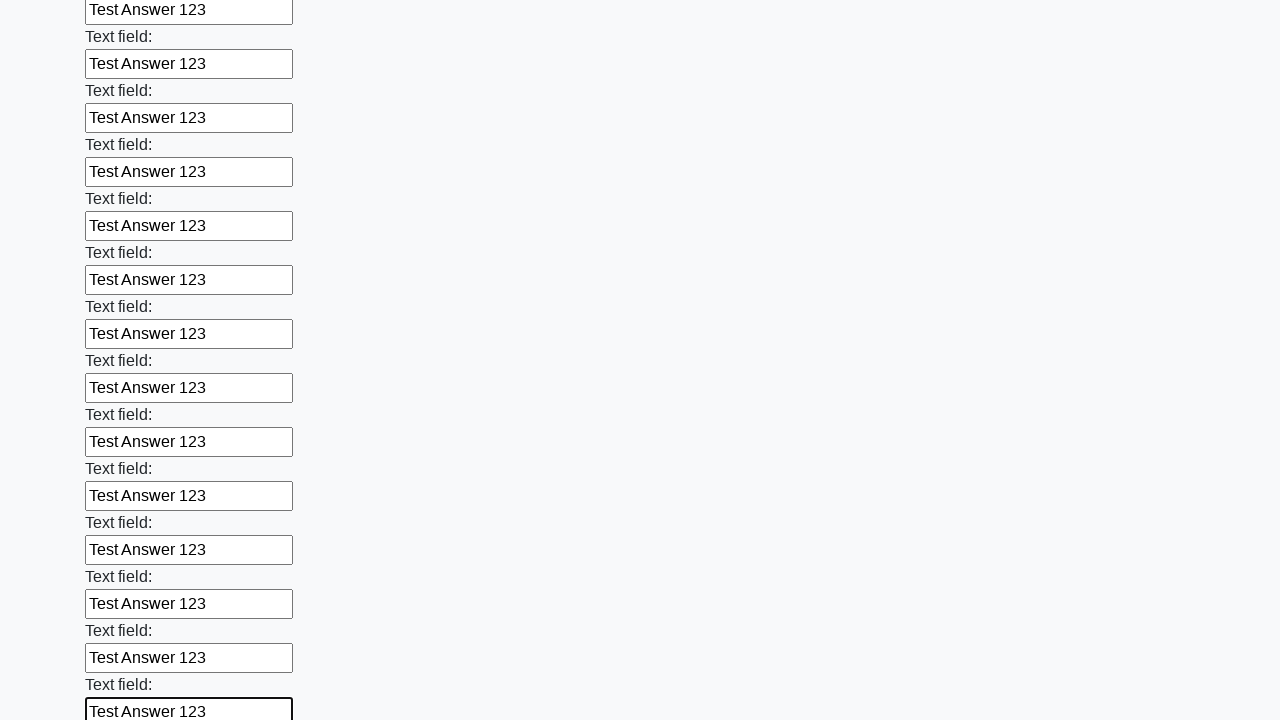

Filled text input field 72 of 100 with 'Test Answer 123' on [type='text'] >> nth=71
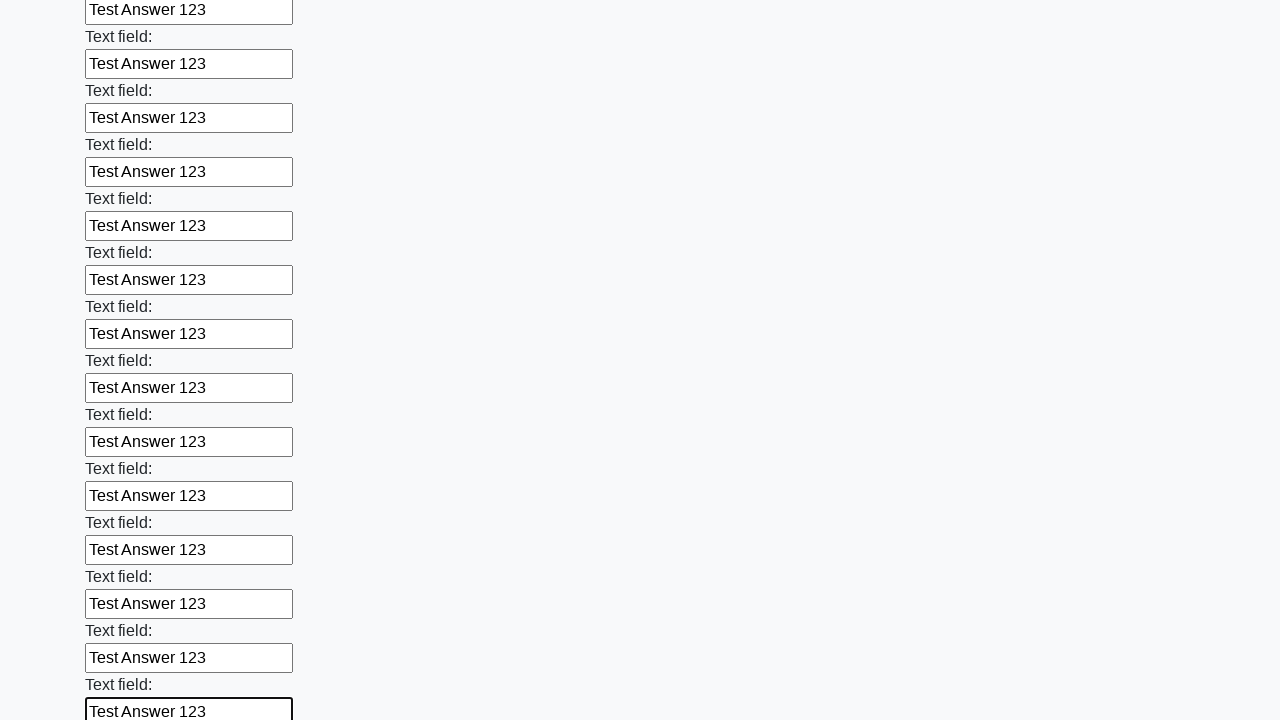

Filled text input field 73 of 100 with 'Test Answer 123' on [type='text'] >> nth=72
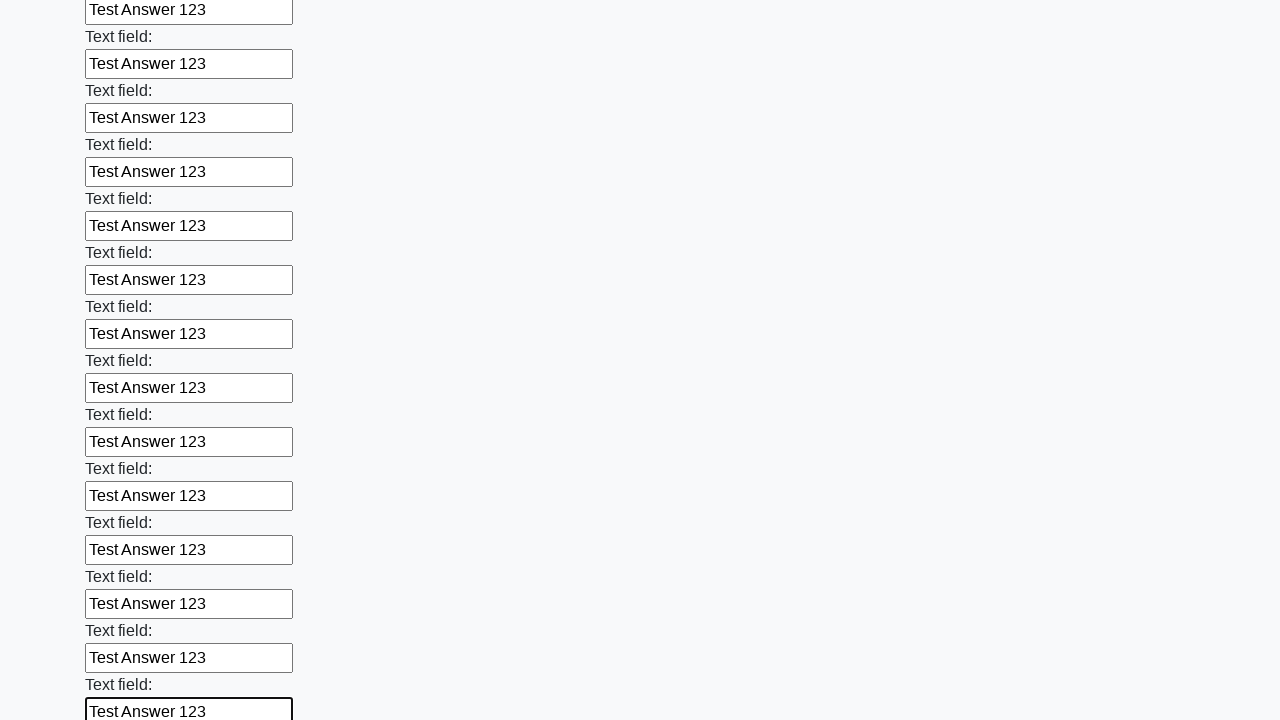

Filled text input field 74 of 100 with 'Test Answer 123' on [type='text'] >> nth=73
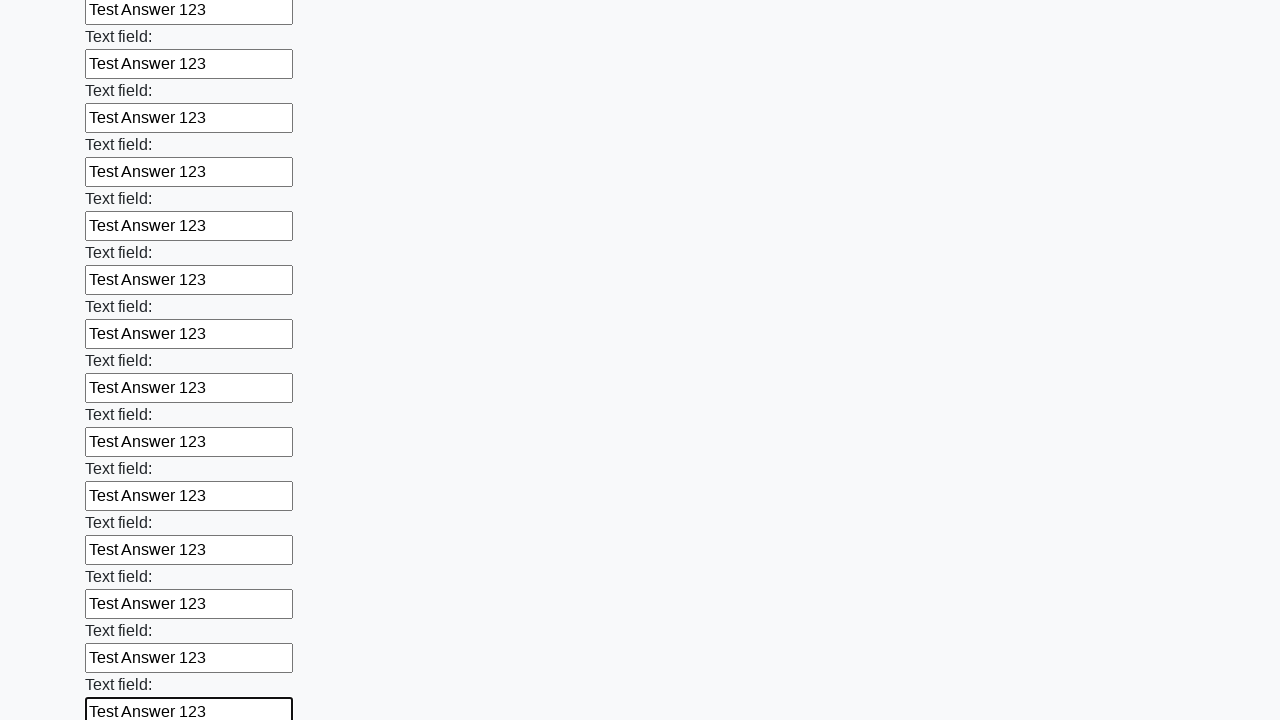

Filled text input field 75 of 100 with 'Test Answer 123' on [type='text'] >> nth=74
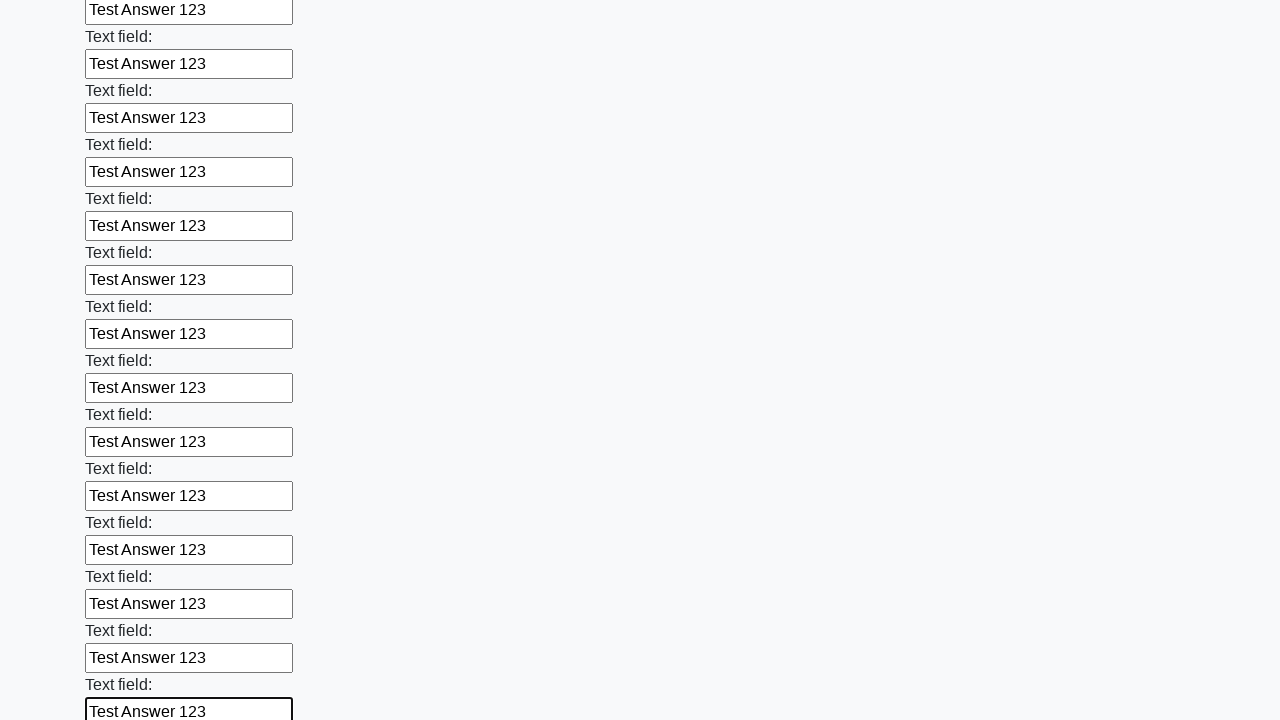

Filled text input field 76 of 100 with 'Test Answer 123' on [type='text'] >> nth=75
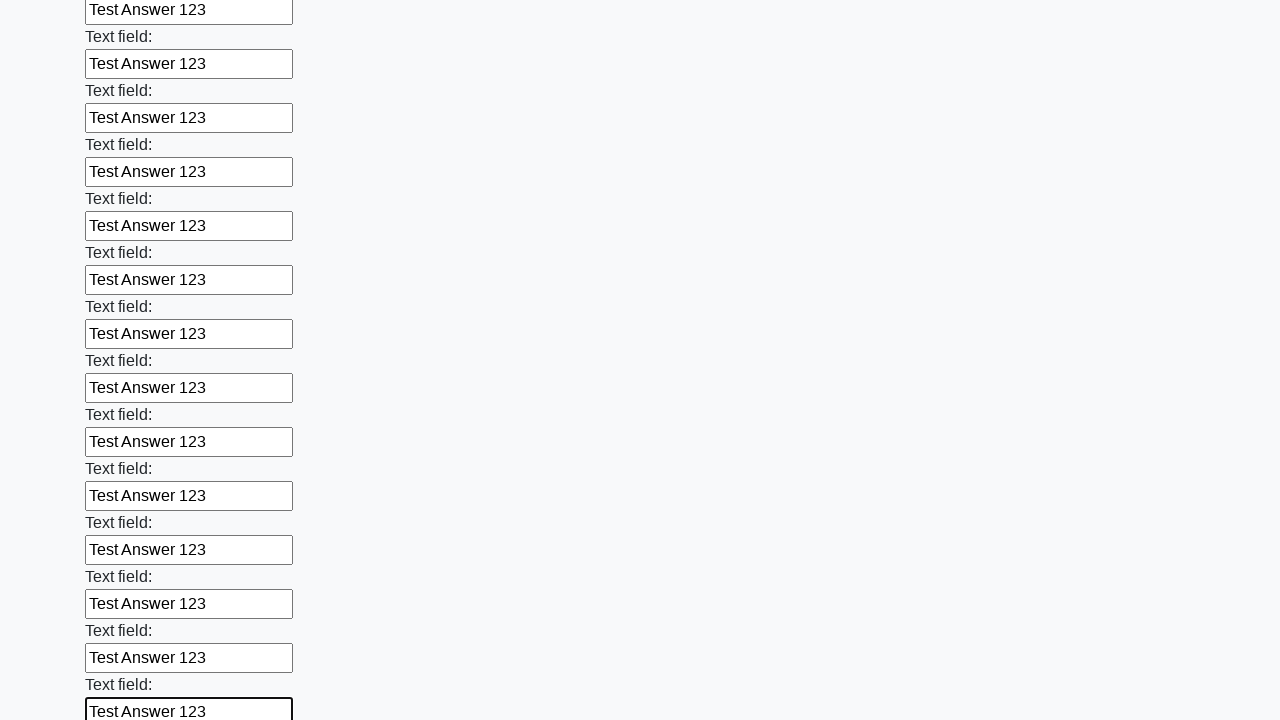

Filled text input field 77 of 100 with 'Test Answer 123' on [type='text'] >> nth=76
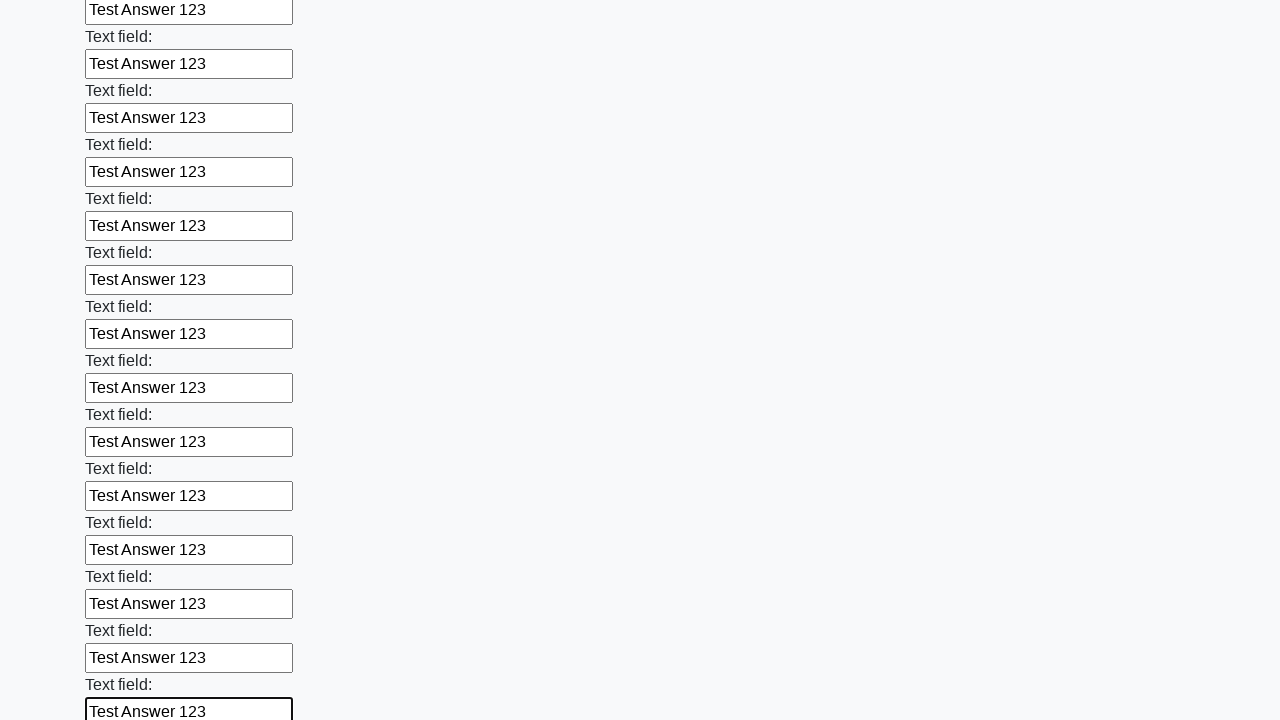

Filled text input field 78 of 100 with 'Test Answer 123' on [type='text'] >> nth=77
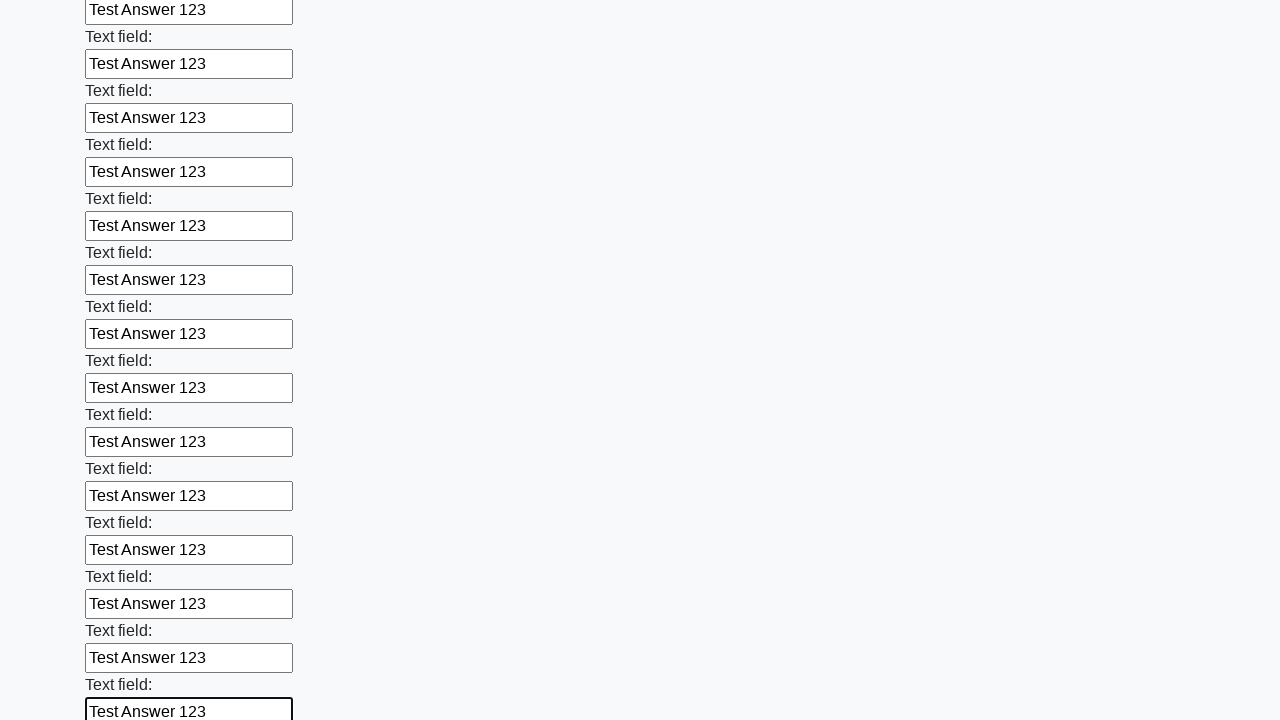

Filled text input field 79 of 100 with 'Test Answer 123' on [type='text'] >> nth=78
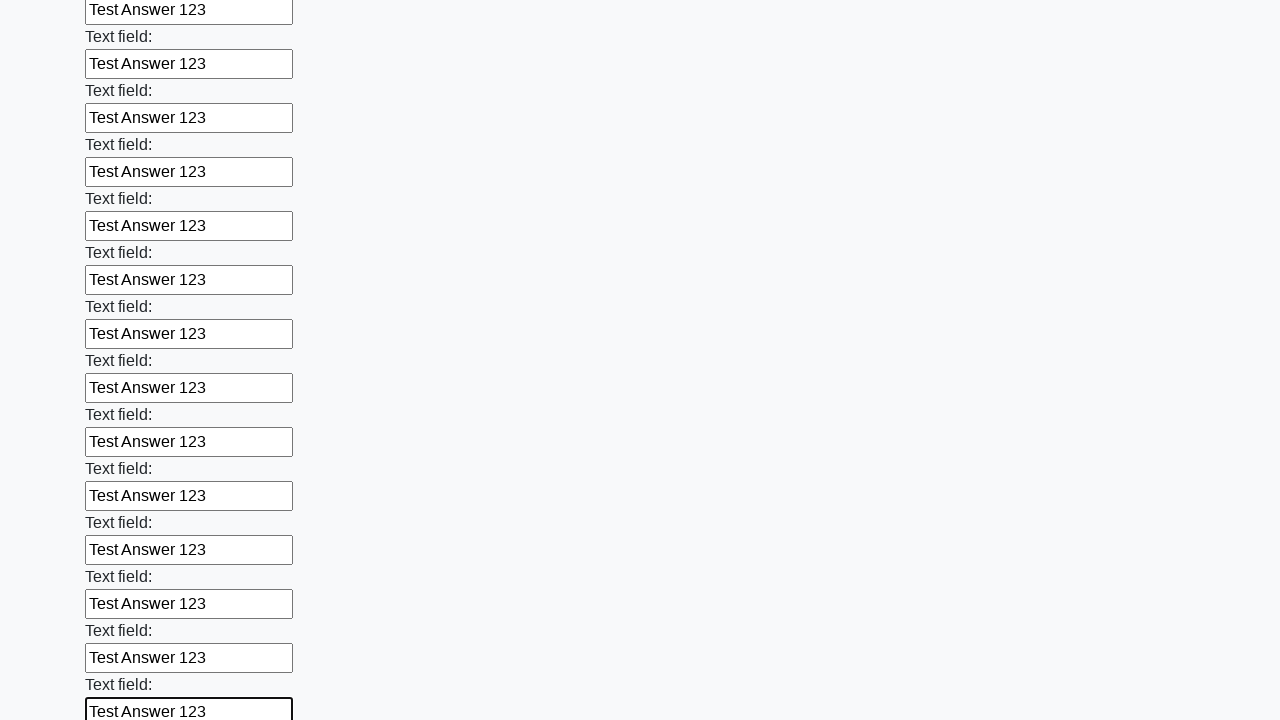

Filled text input field 80 of 100 with 'Test Answer 123' on [type='text'] >> nth=79
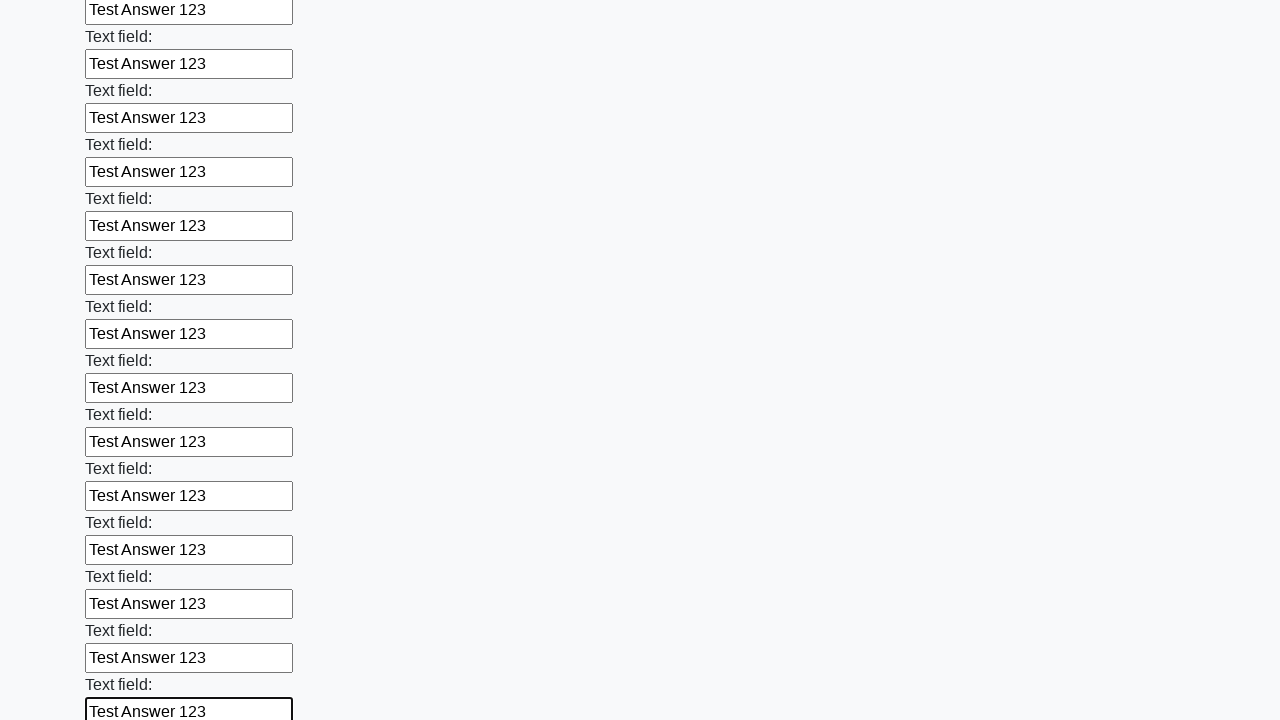

Filled text input field 81 of 100 with 'Test Answer 123' on [type='text'] >> nth=80
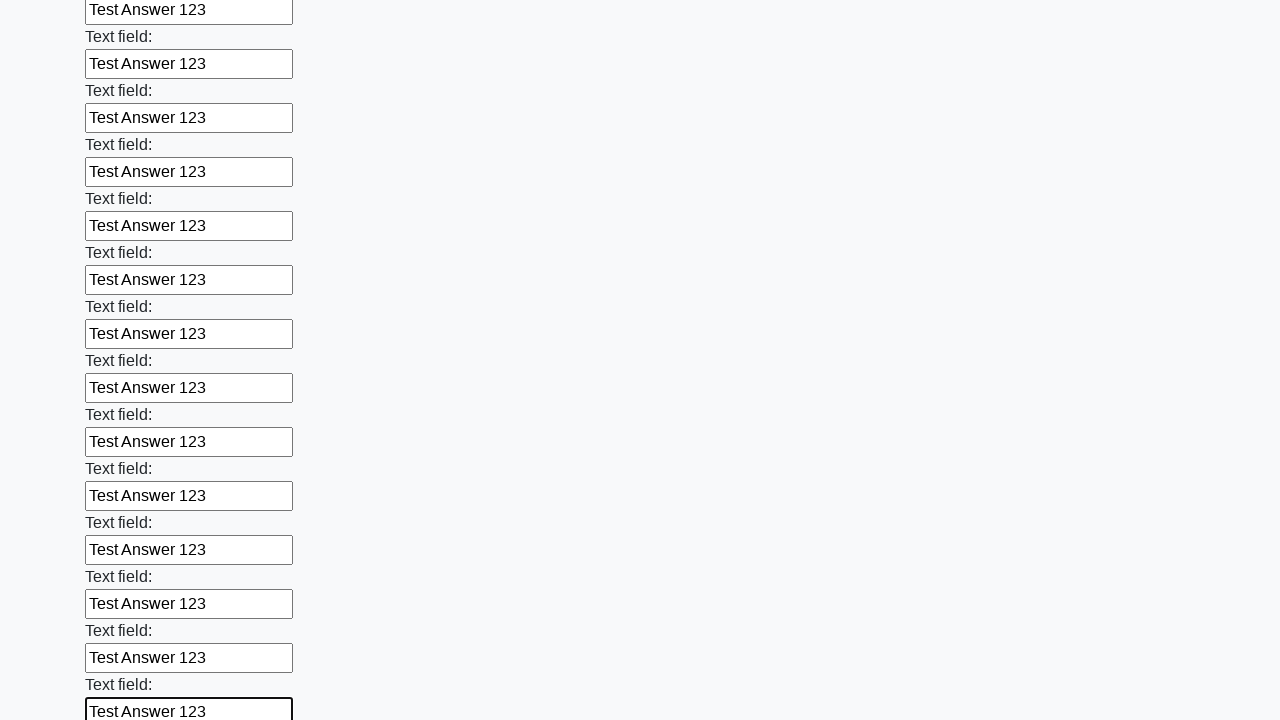

Filled text input field 82 of 100 with 'Test Answer 123' on [type='text'] >> nth=81
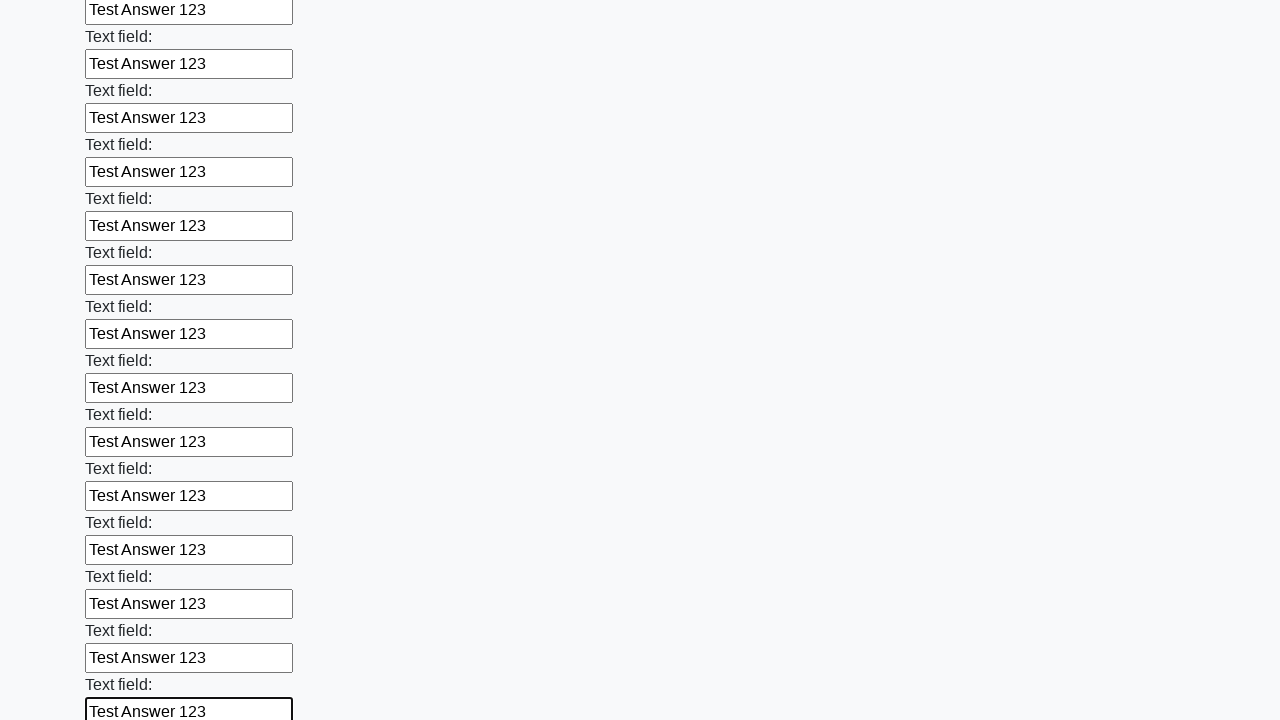

Filled text input field 83 of 100 with 'Test Answer 123' on [type='text'] >> nth=82
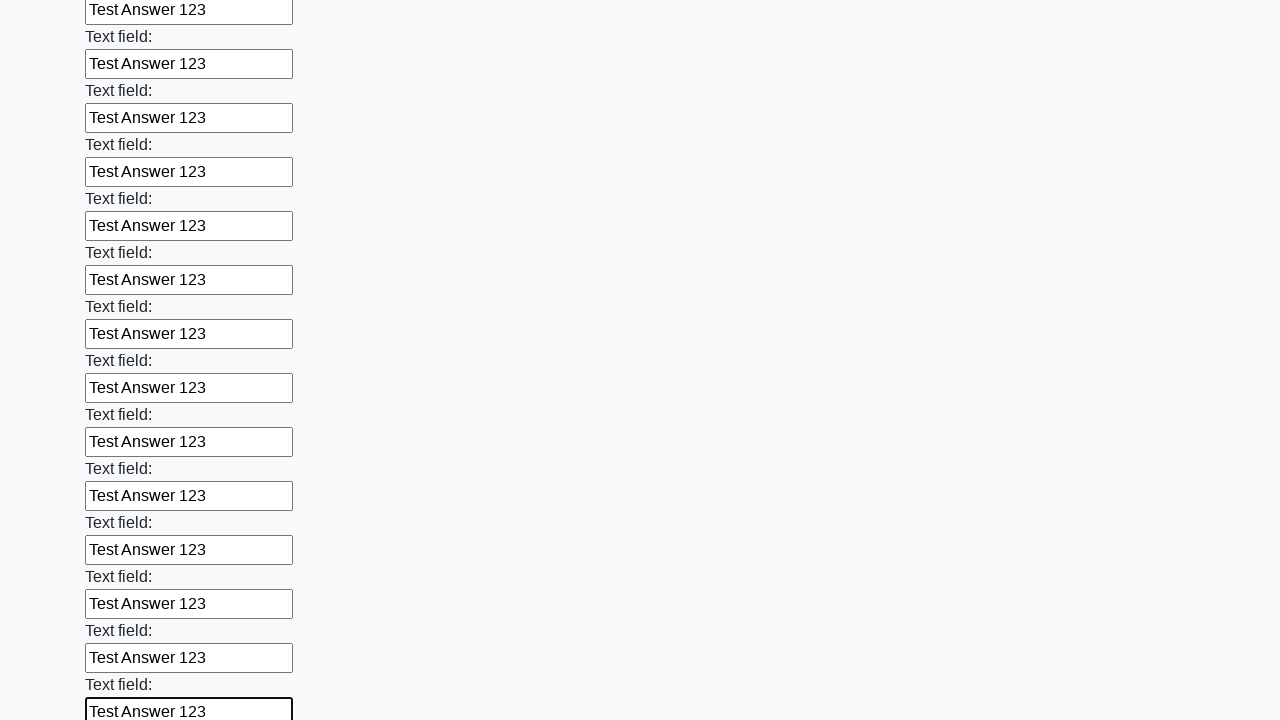

Filled text input field 84 of 100 with 'Test Answer 123' on [type='text'] >> nth=83
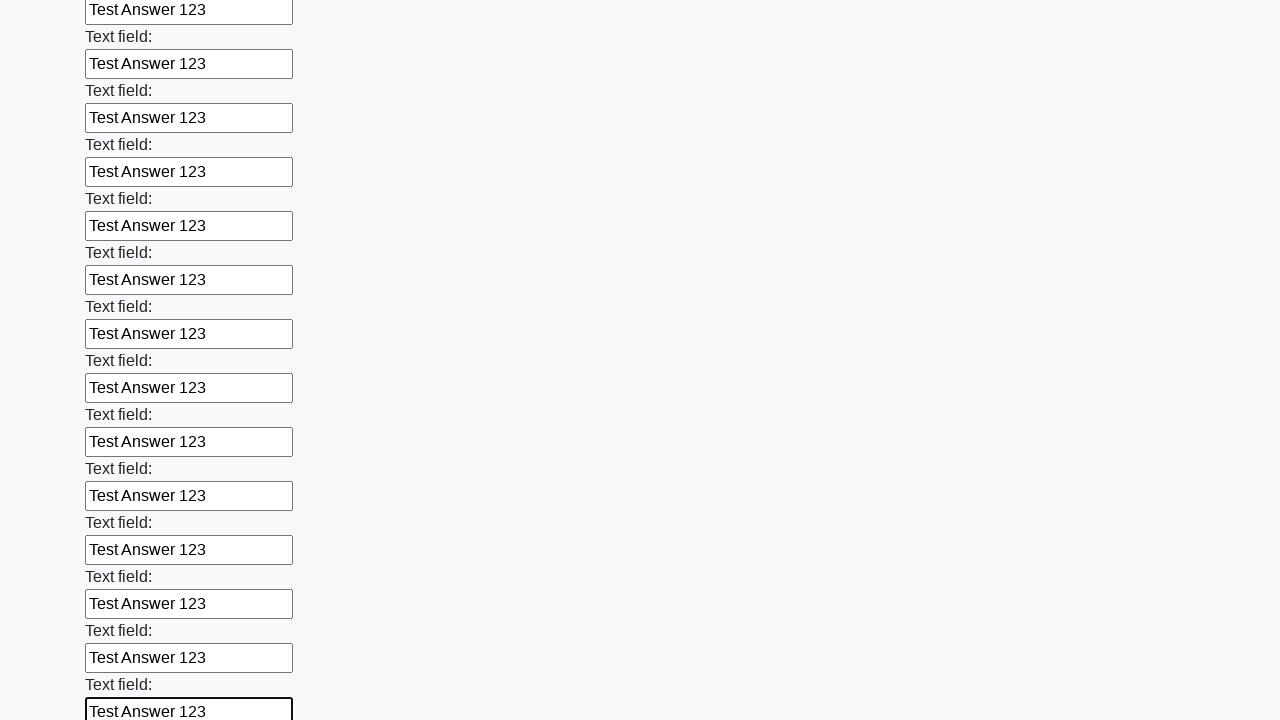

Filled text input field 85 of 100 with 'Test Answer 123' on [type='text'] >> nth=84
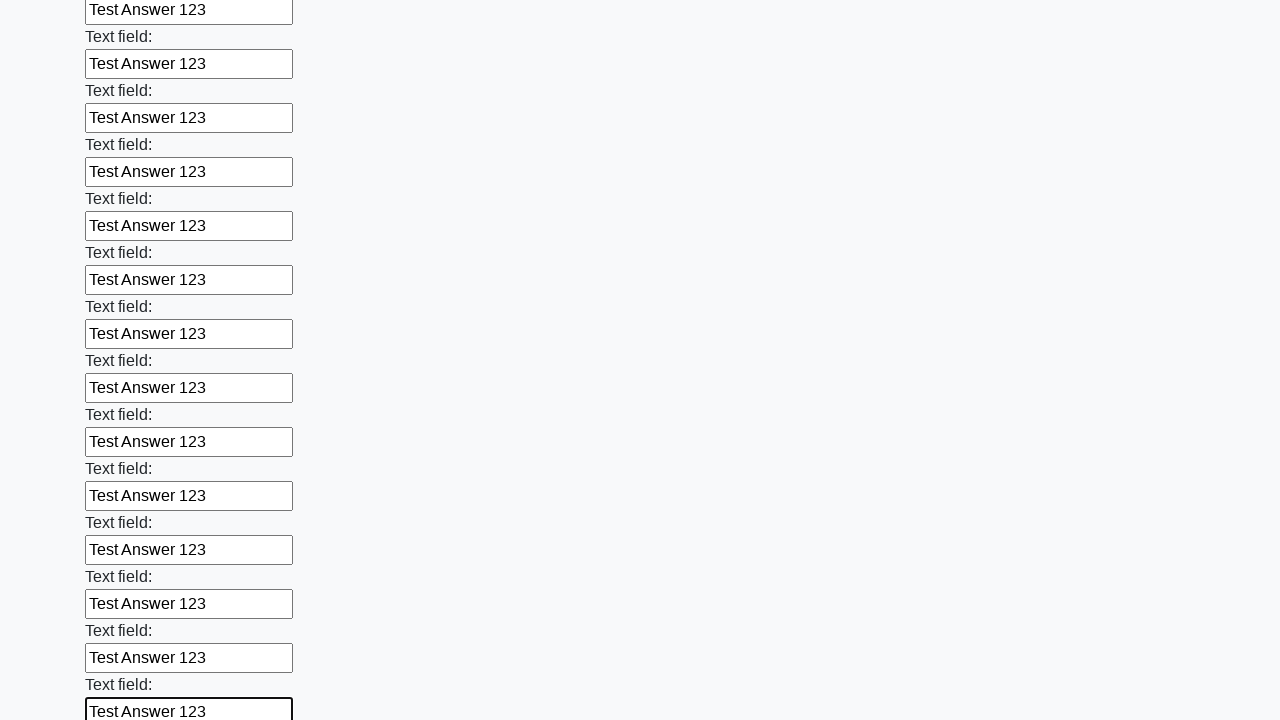

Filled text input field 86 of 100 with 'Test Answer 123' on [type='text'] >> nth=85
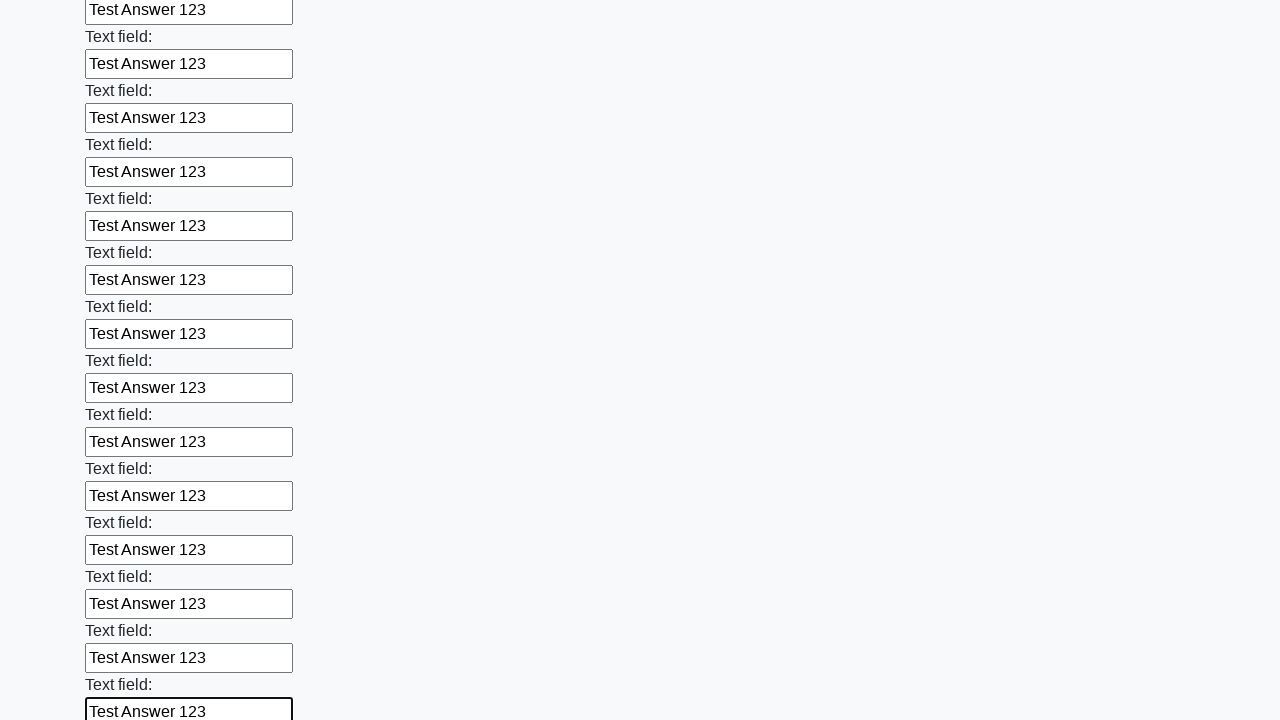

Filled text input field 87 of 100 with 'Test Answer 123' on [type='text'] >> nth=86
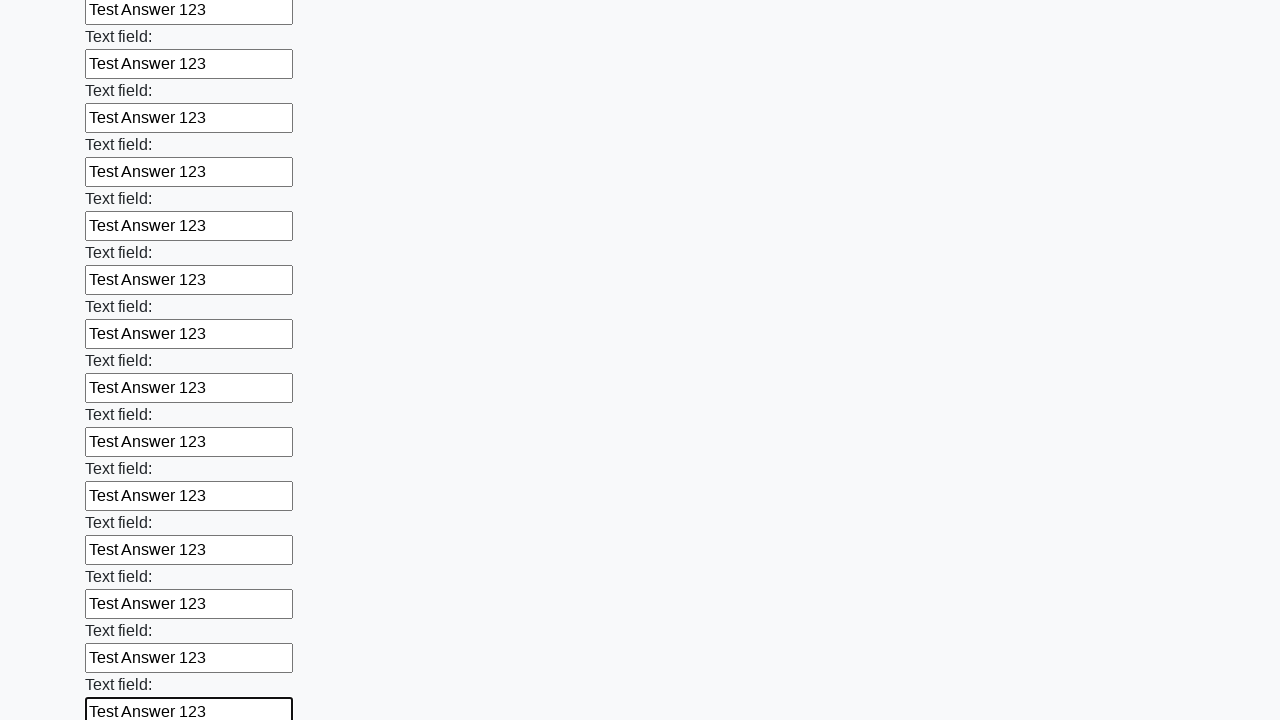

Filled text input field 88 of 100 with 'Test Answer 123' on [type='text'] >> nth=87
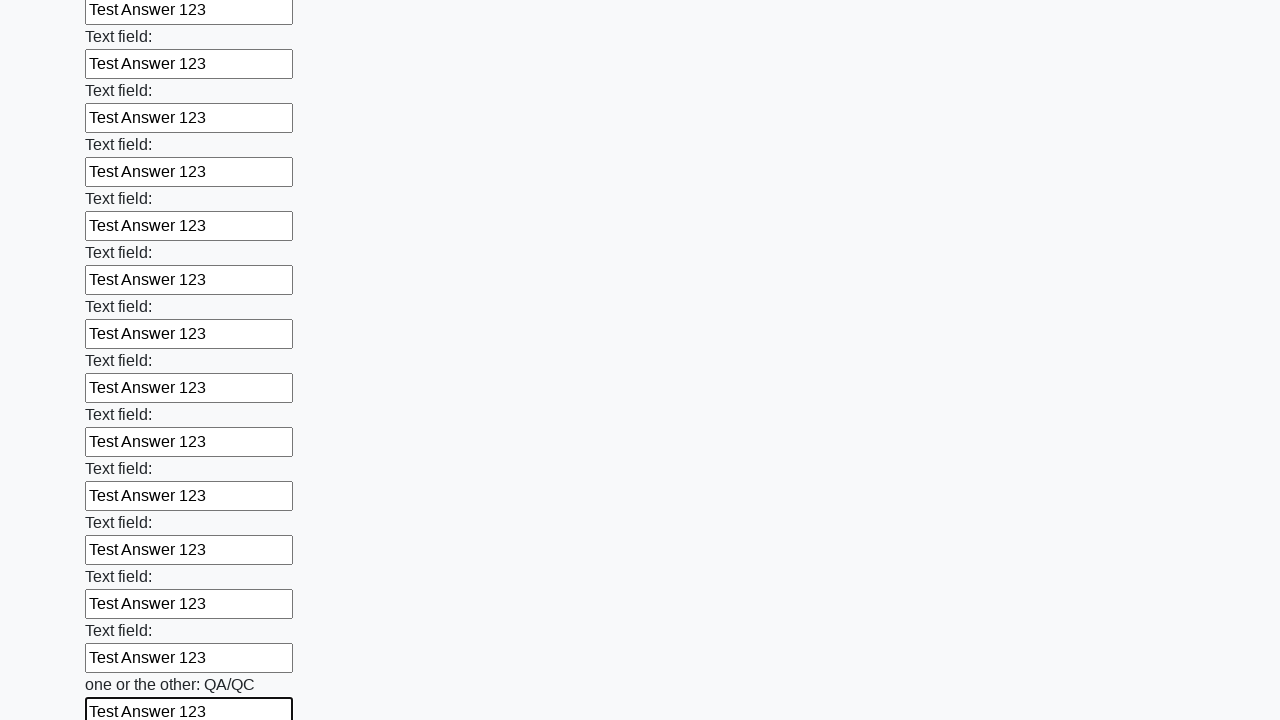

Filled text input field 89 of 100 with 'Test Answer 123' on [type='text'] >> nth=88
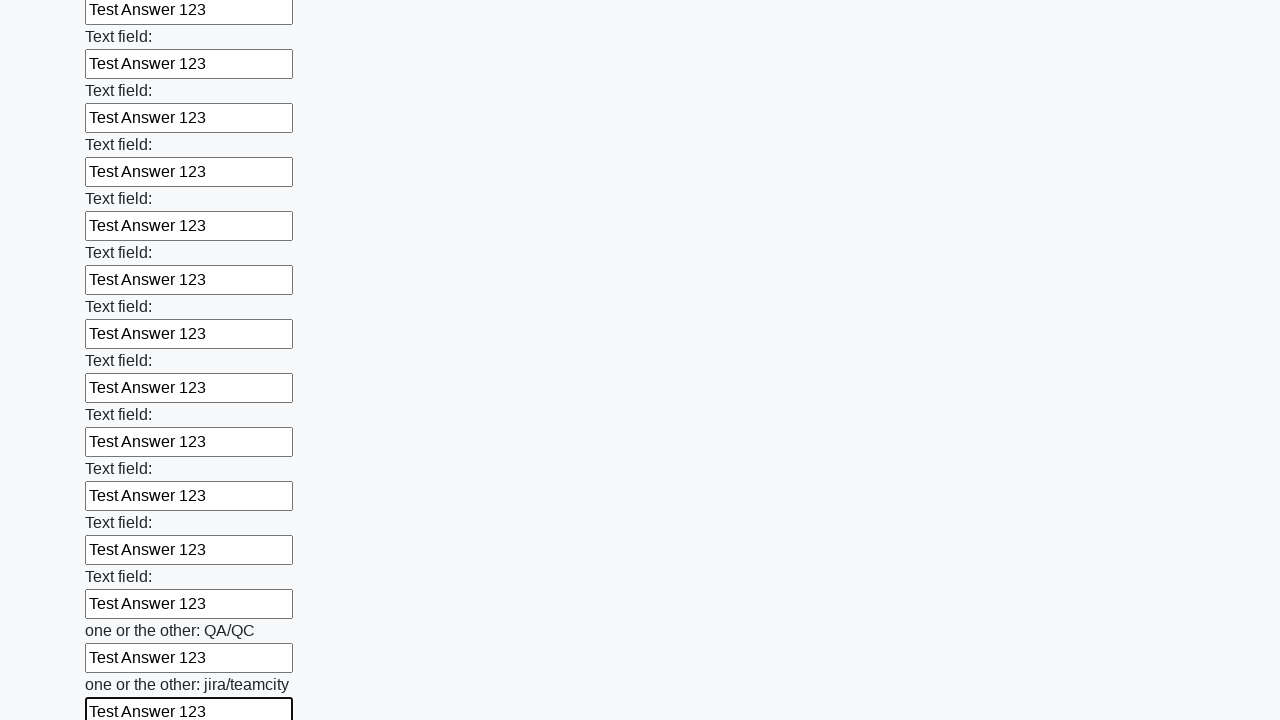

Filled text input field 90 of 100 with 'Test Answer 123' on [type='text'] >> nth=89
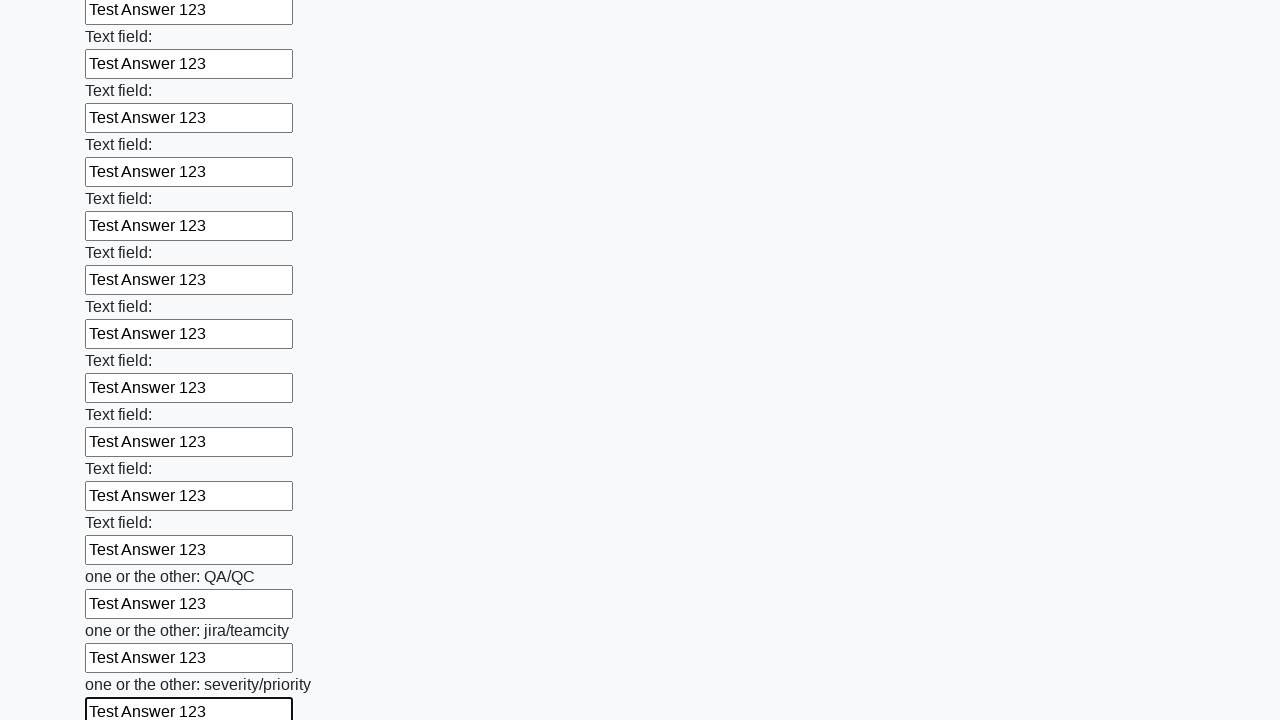

Filled text input field 91 of 100 with 'Test Answer 123' on [type='text'] >> nth=90
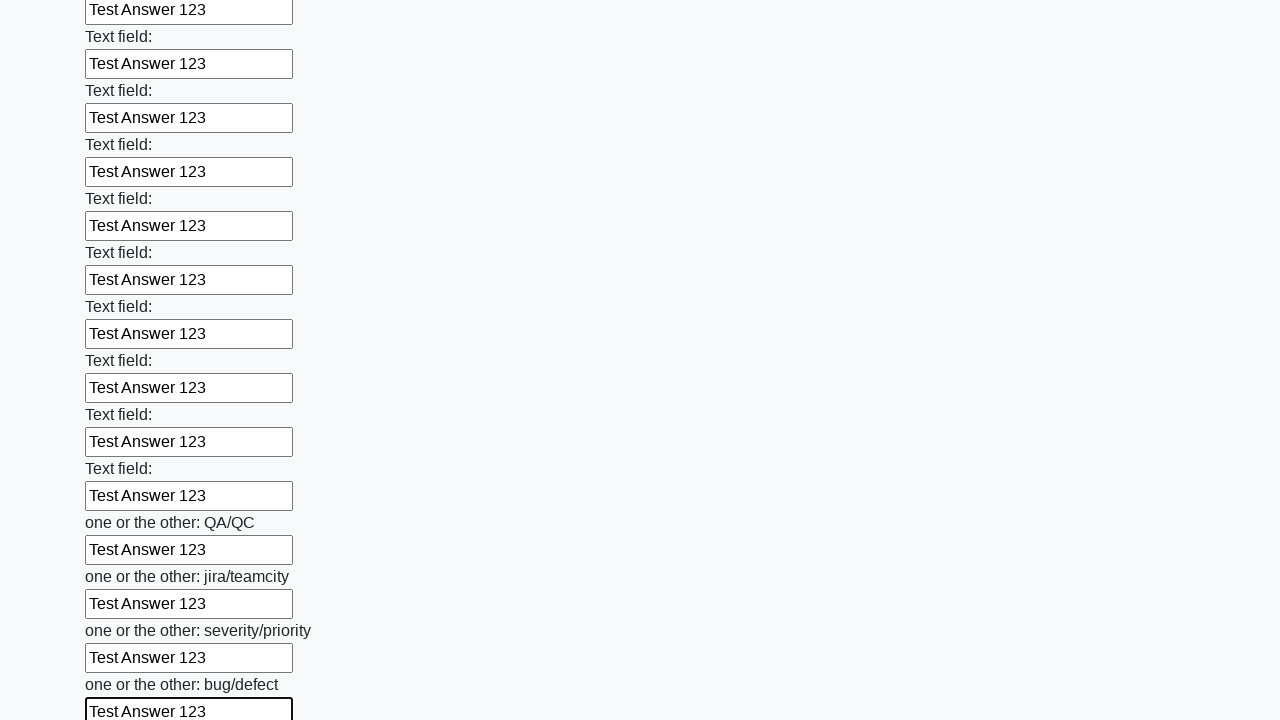

Filled text input field 92 of 100 with 'Test Answer 123' on [type='text'] >> nth=91
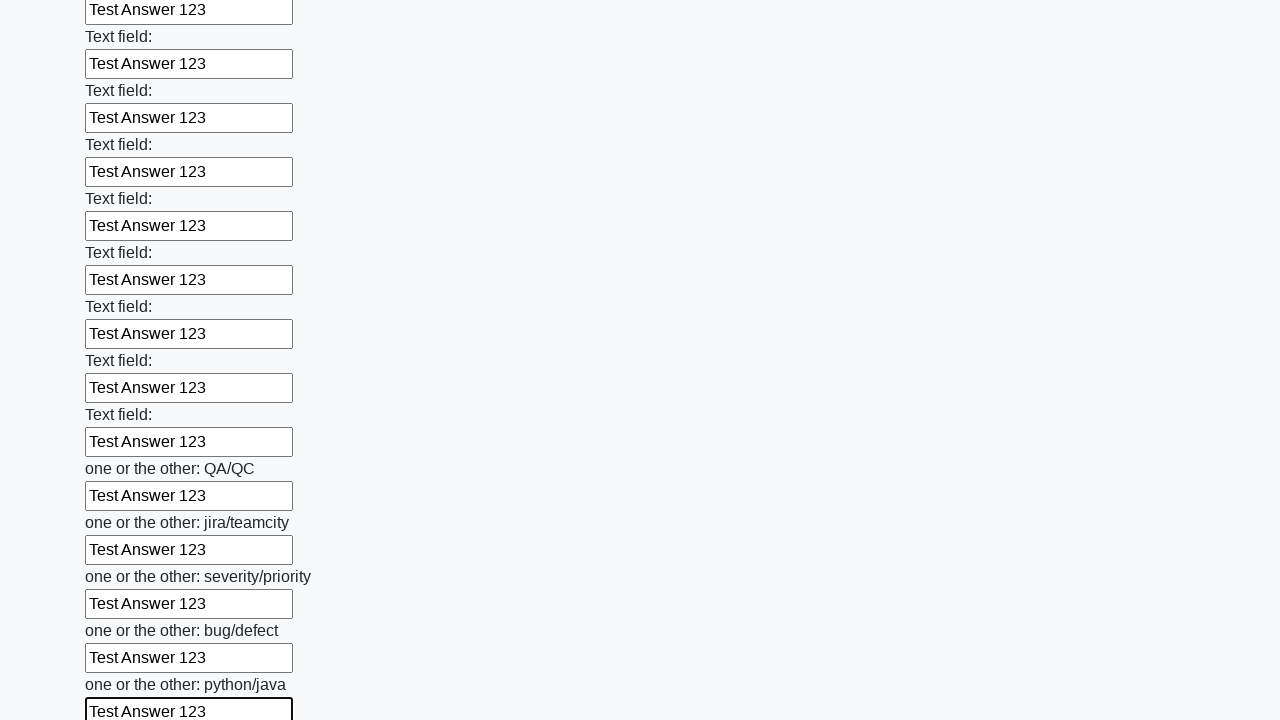

Filled text input field 93 of 100 with 'Test Answer 123' on [type='text'] >> nth=92
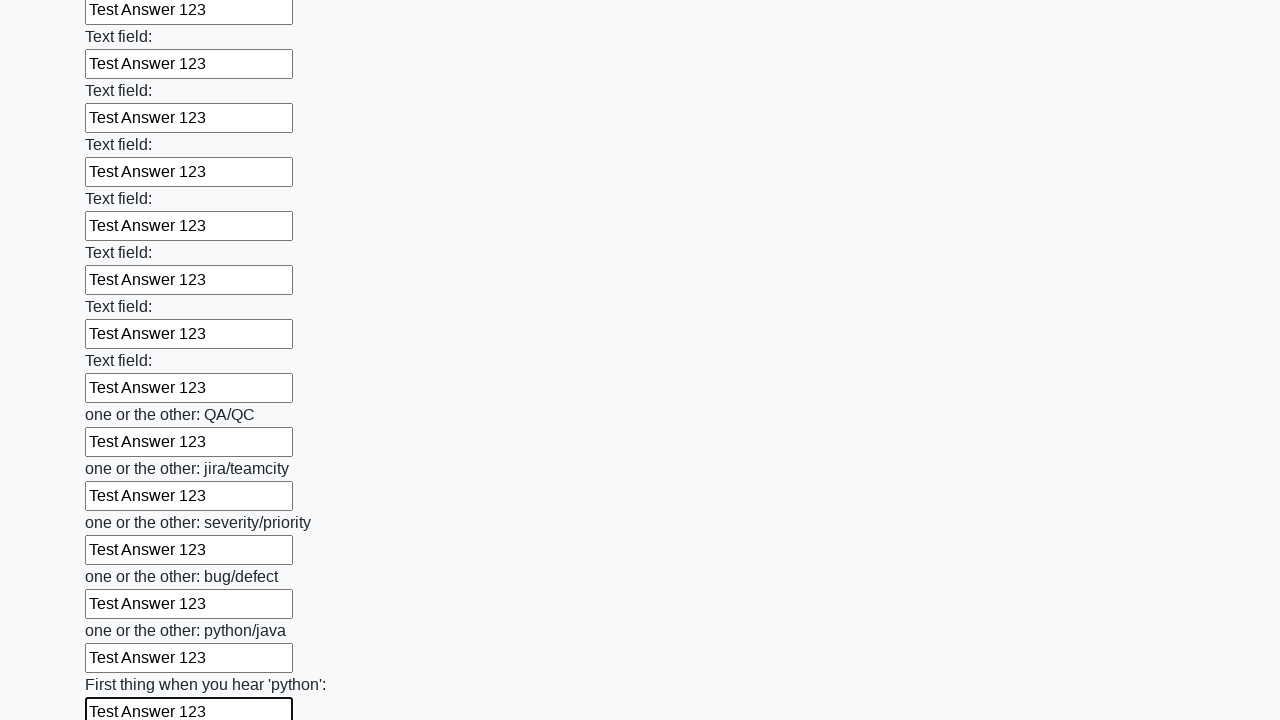

Filled text input field 94 of 100 with 'Test Answer 123' on [type='text'] >> nth=93
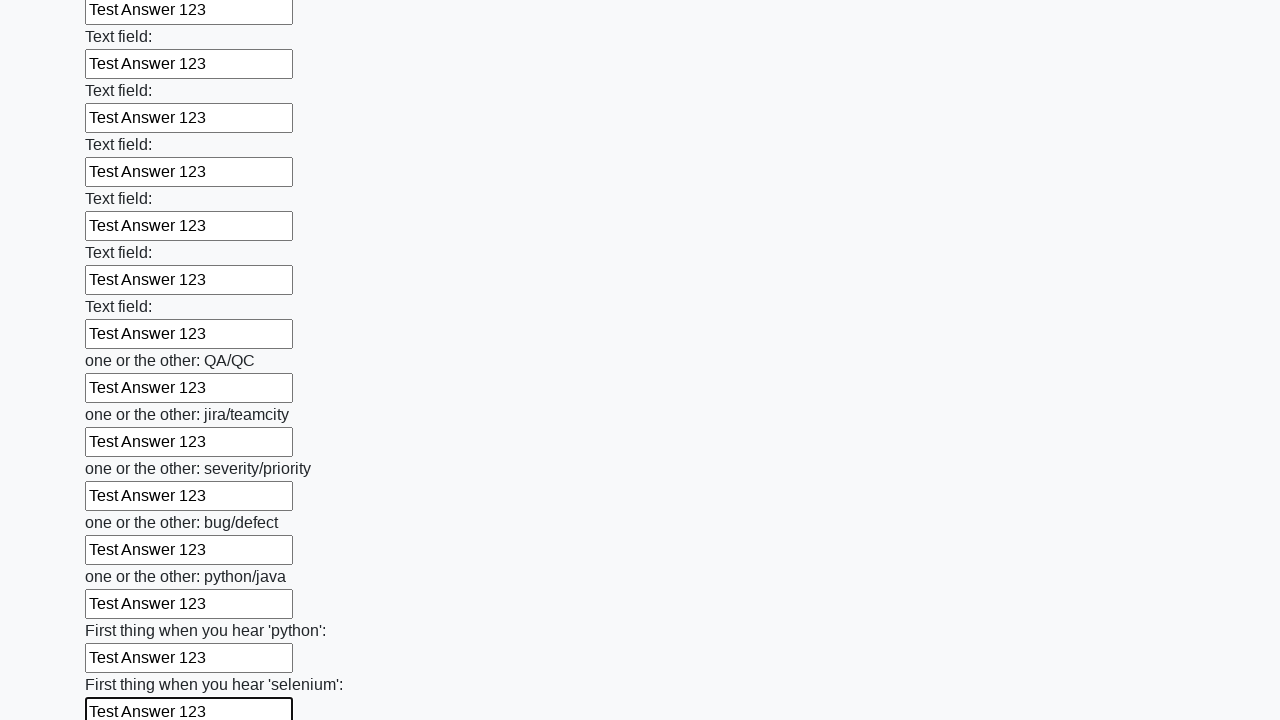

Filled text input field 95 of 100 with 'Test Answer 123' on [type='text'] >> nth=94
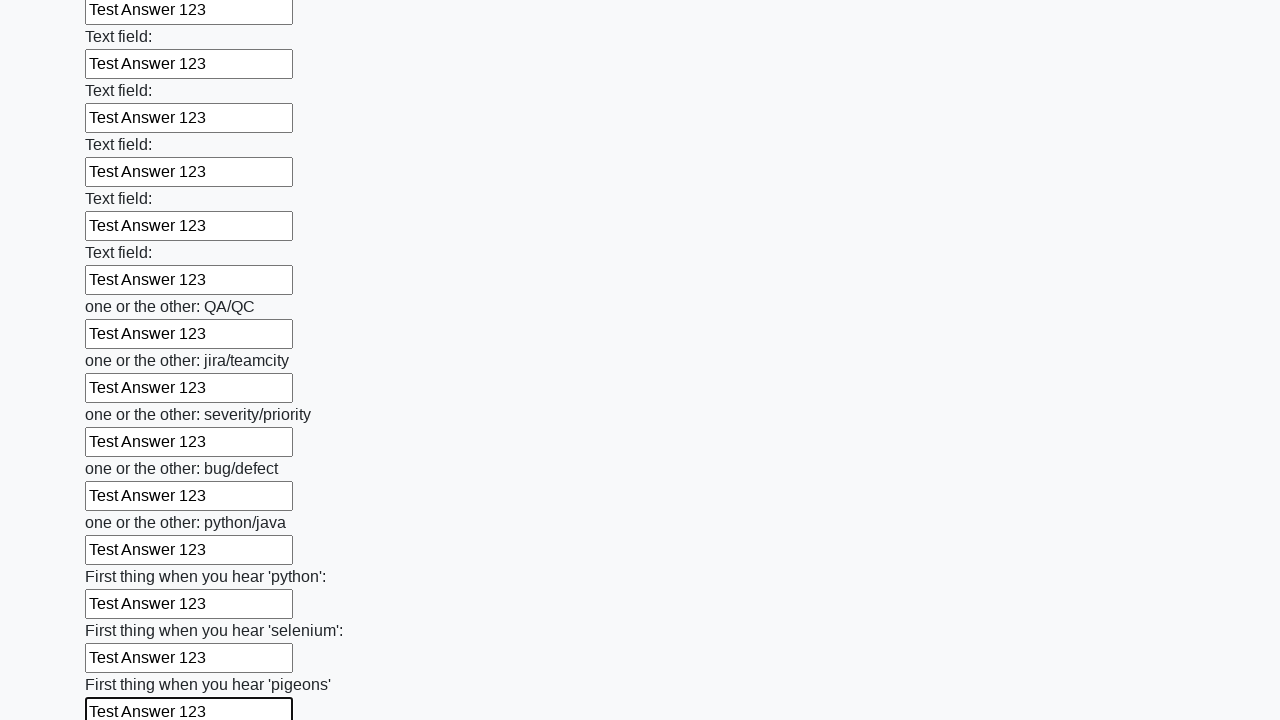

Filled text input field 96 of 100 with 'Test Answer 123' on [type='text'] >> nth=95
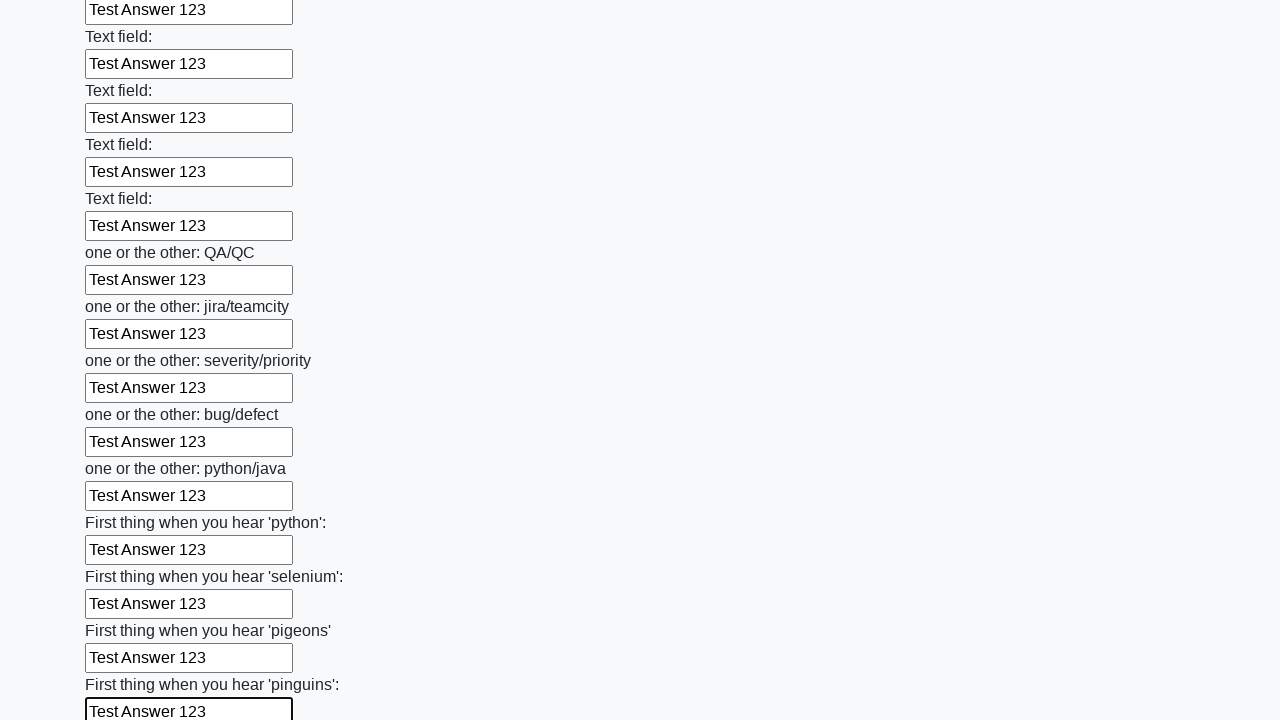

Filled text input field 97 of 100 with 'Test Answer 123' on [type='text'] >> nth=96
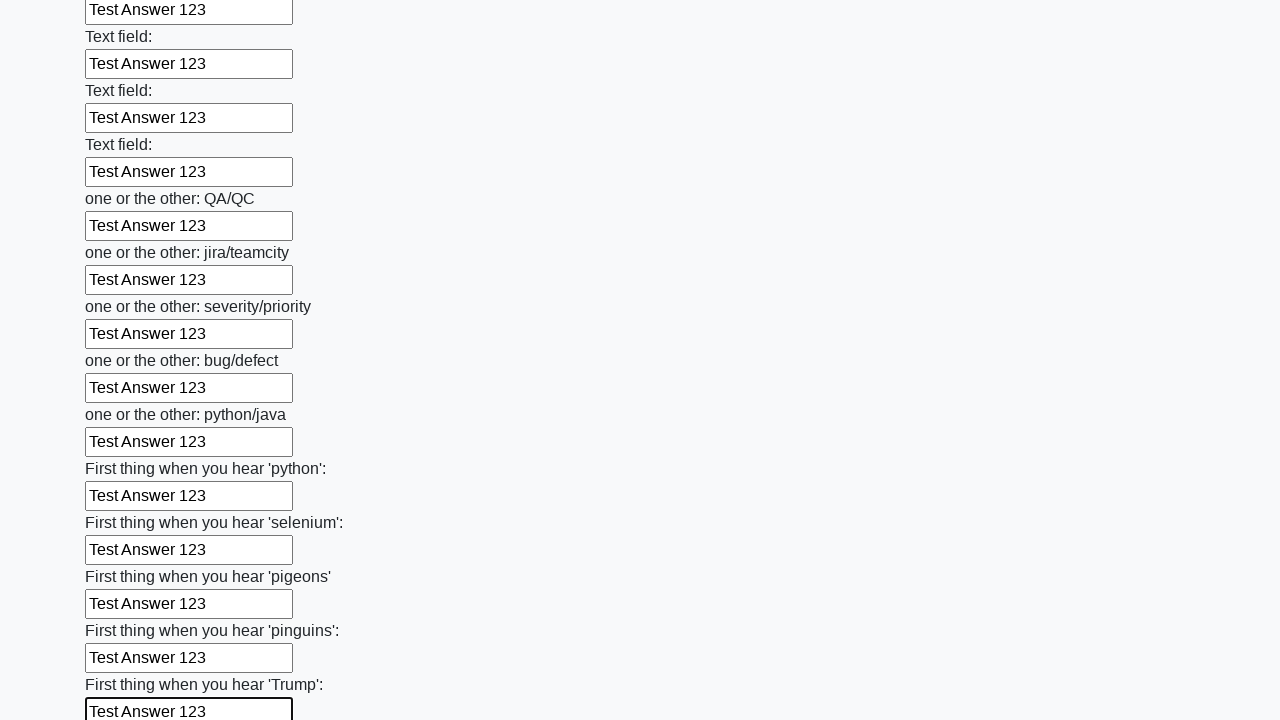

Filled text input field 98 of 100 with 'Test Answer 123' on [type='text'] >> nth=97
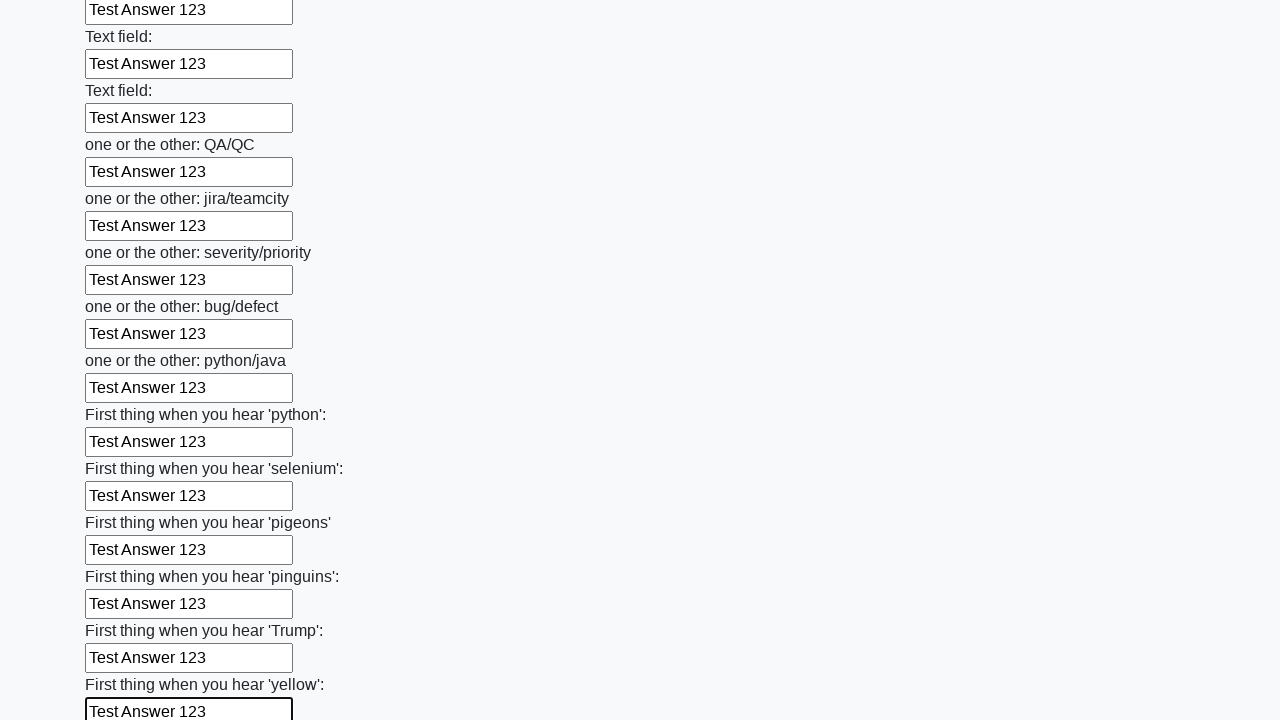

Filled text input field 99 of 100 with 'Test Answer 123' on [type='text'] >> nth=98
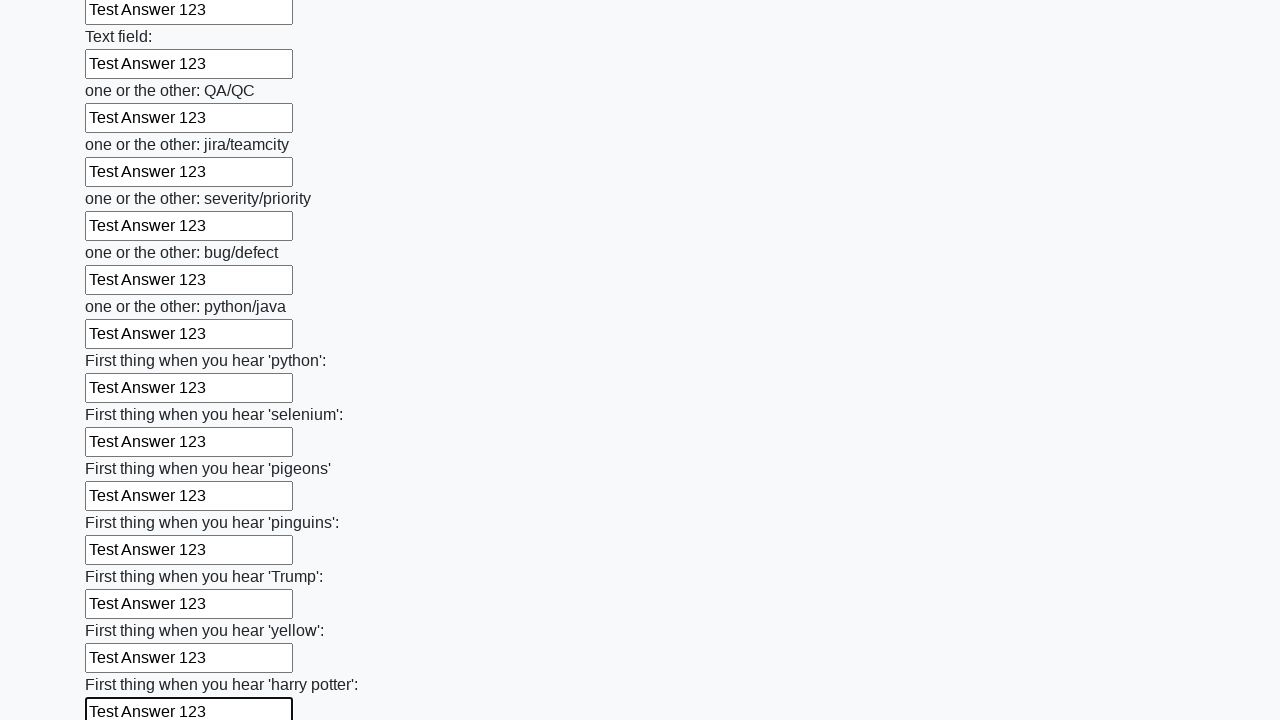

Filled text input field 100 of 100 with 'Test Answer 123' on [type='text'] >> nth=99
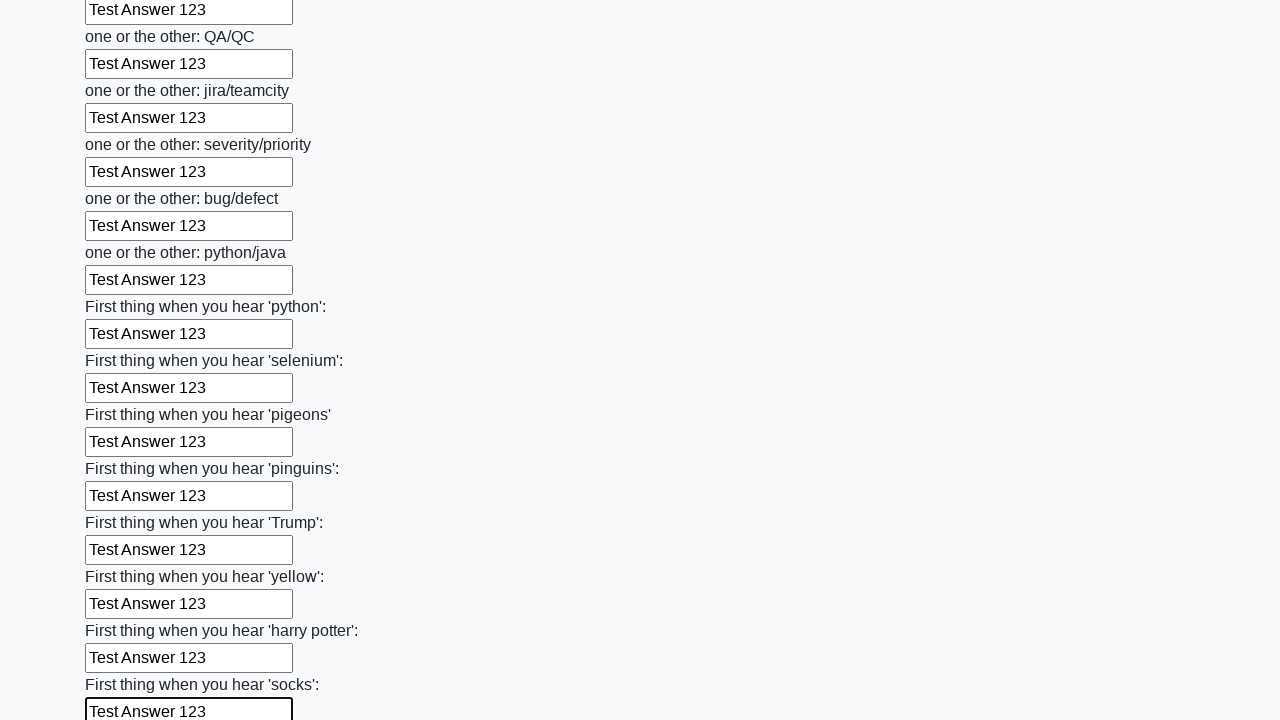

Clicked the submit button to submit the form at (123, 611) on button.btn
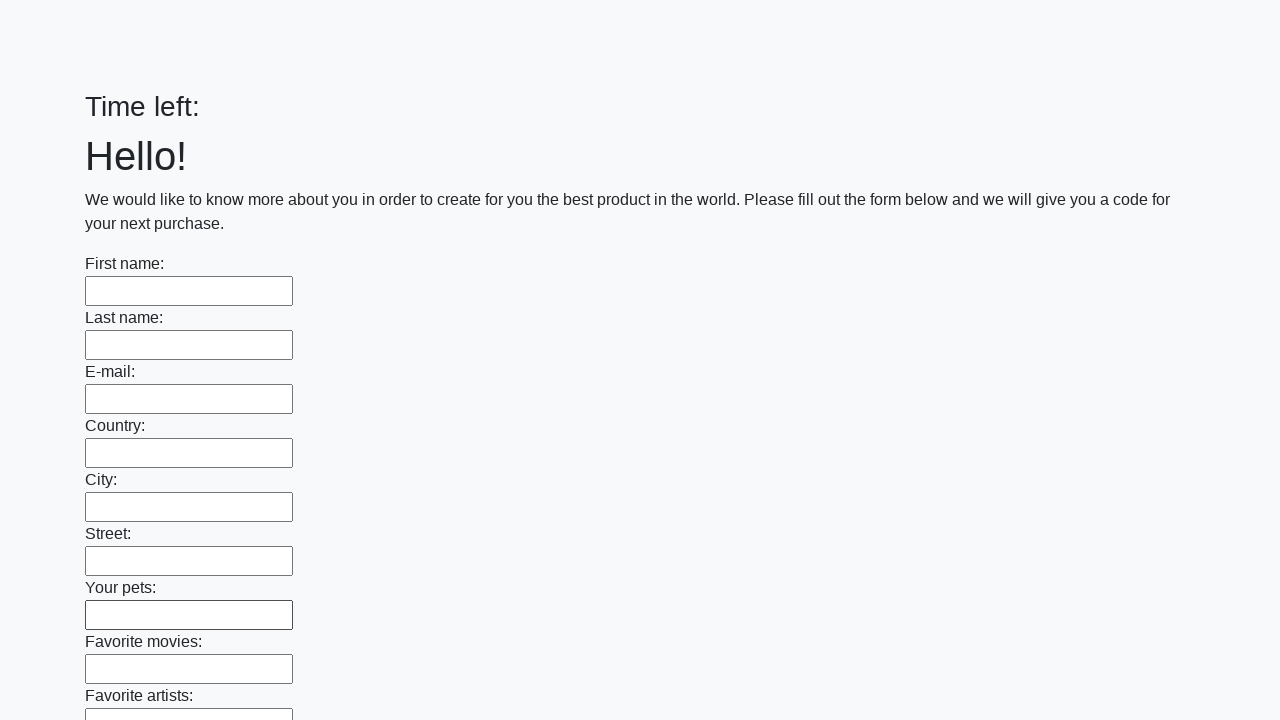

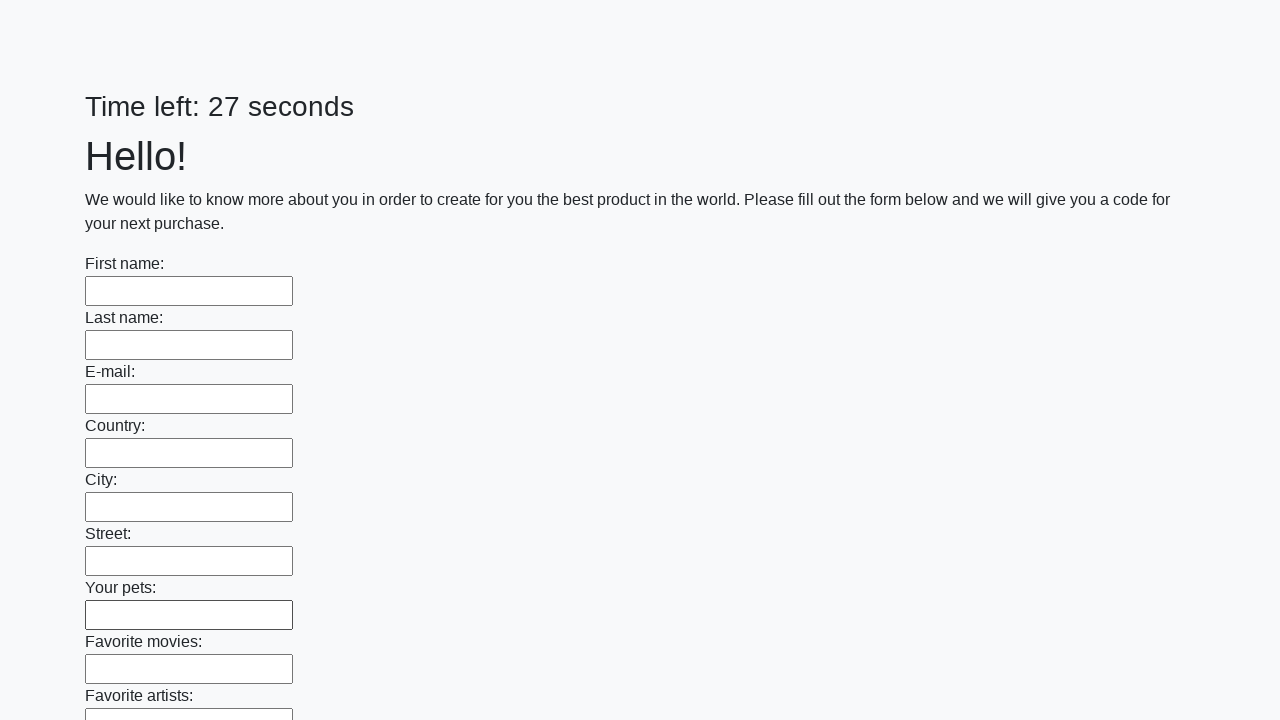